Tests filling out a large form by finding all input fields and populating them with text, then clicking the submit button

Starting URL: http://suninjuly.github.io/huge_form.html

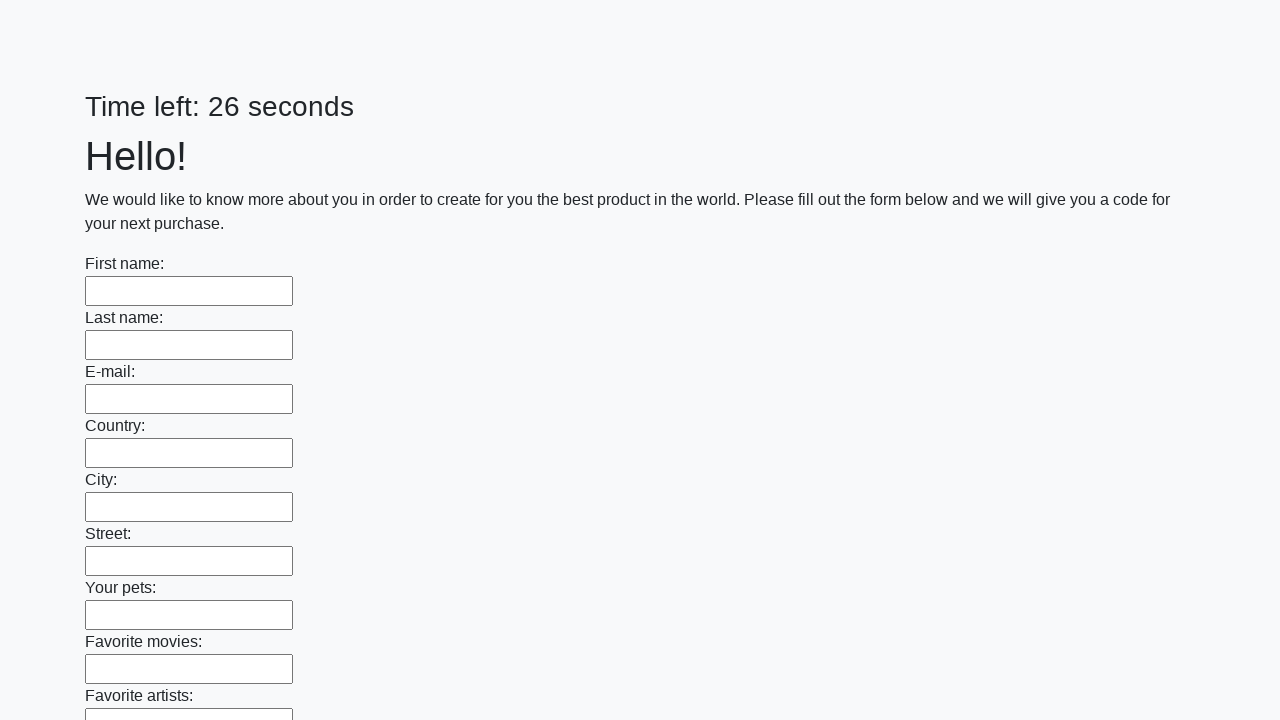

Located all input fields on the huge form
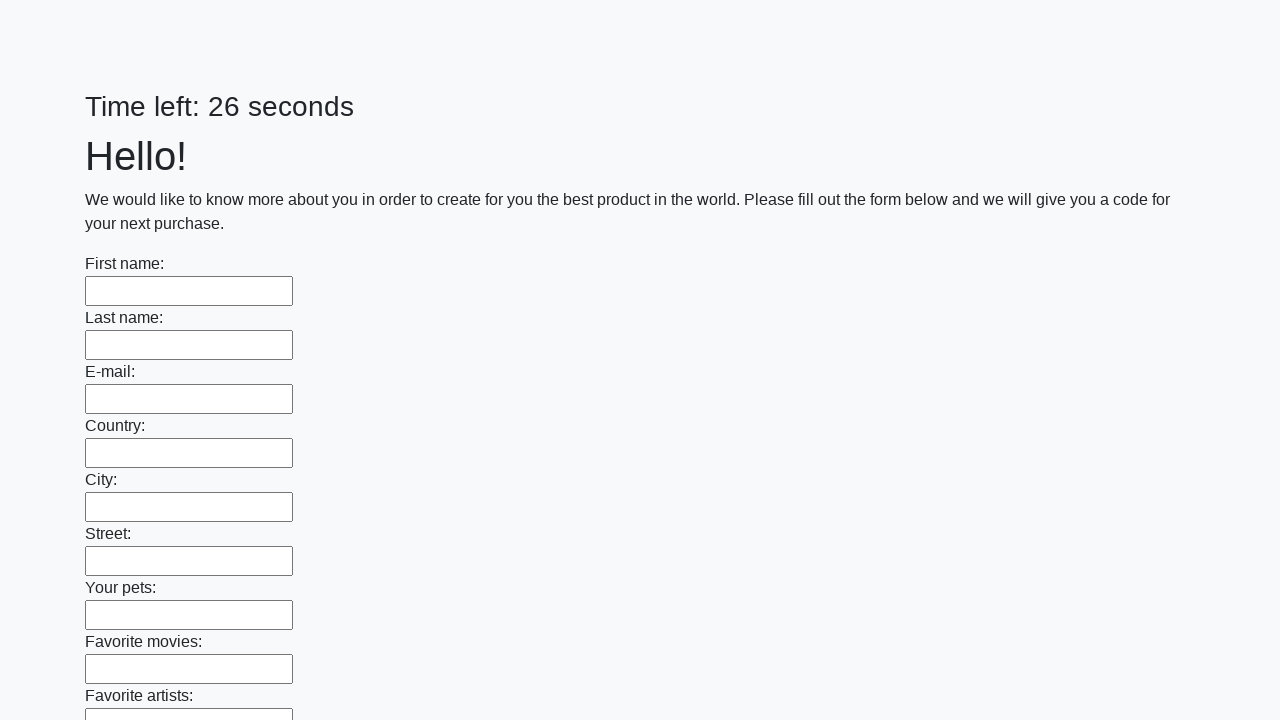

Filled an input field with 'My answer' on input >> nth=0
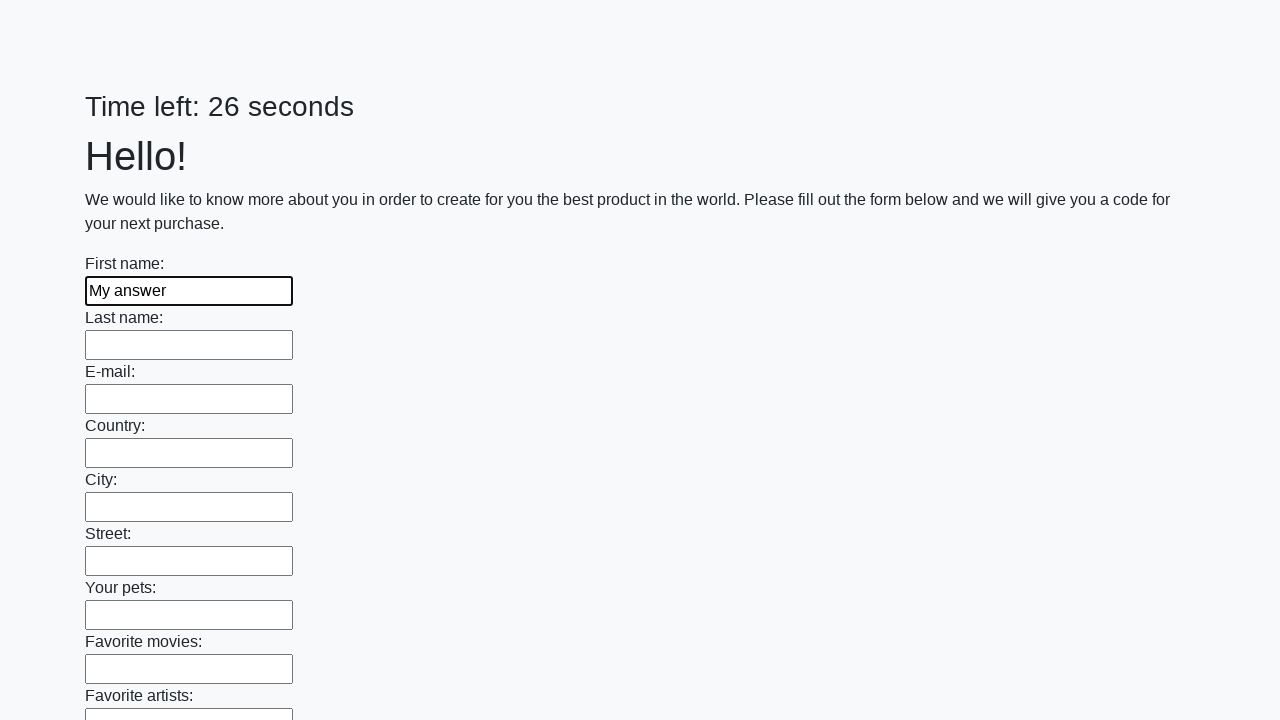

Filled an input field with 'My answer' on input >> nth=1
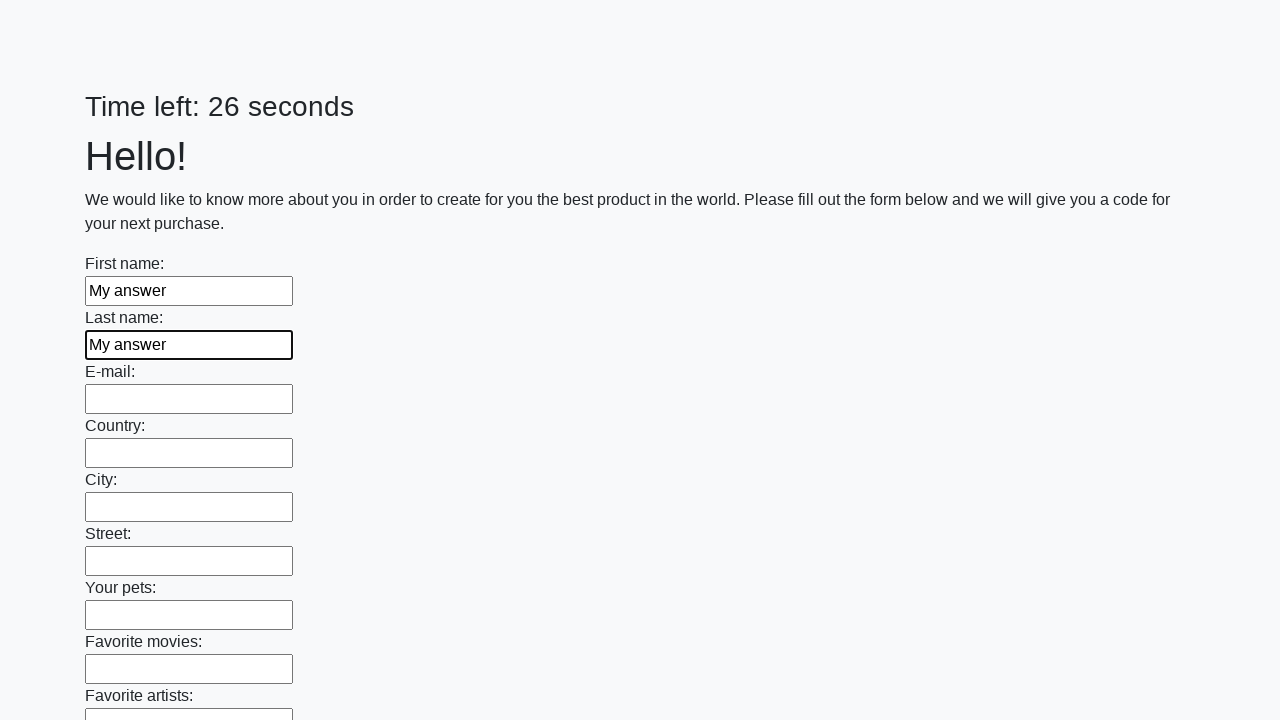

Filled an input field with 'My answer' on input >> nth=2
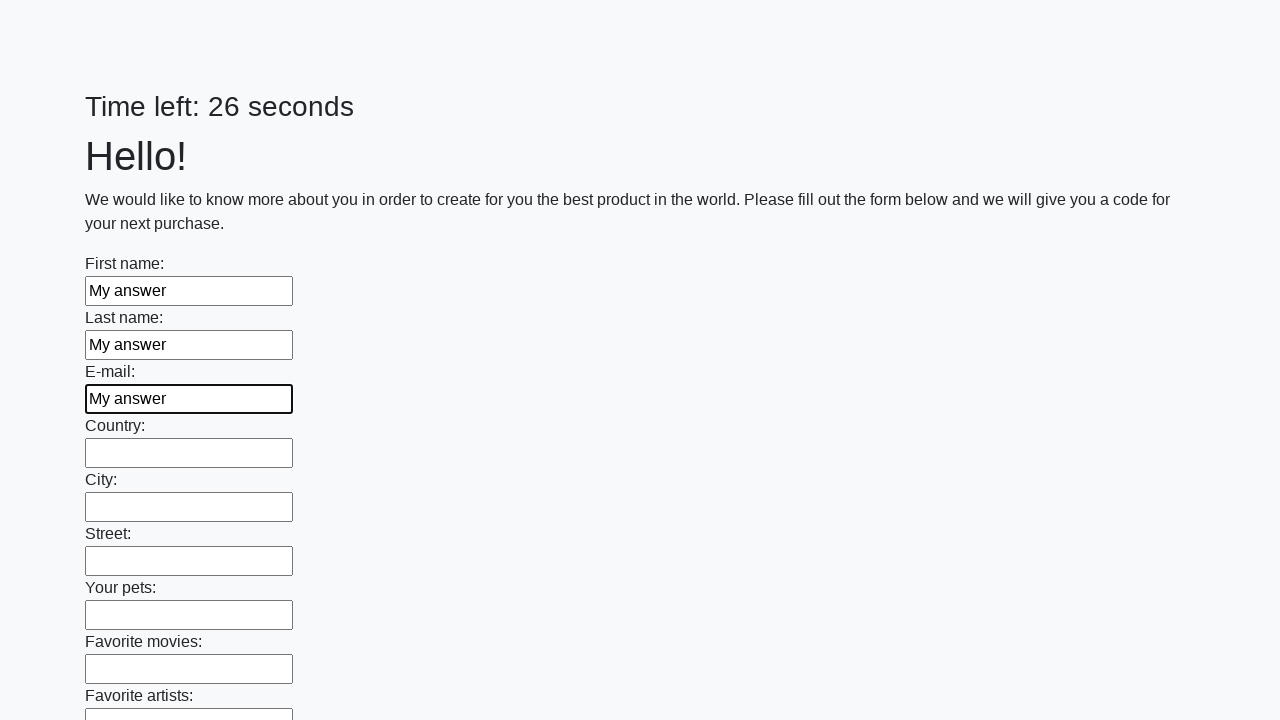

Filled an input field with 'My answer' on input >> nth=3
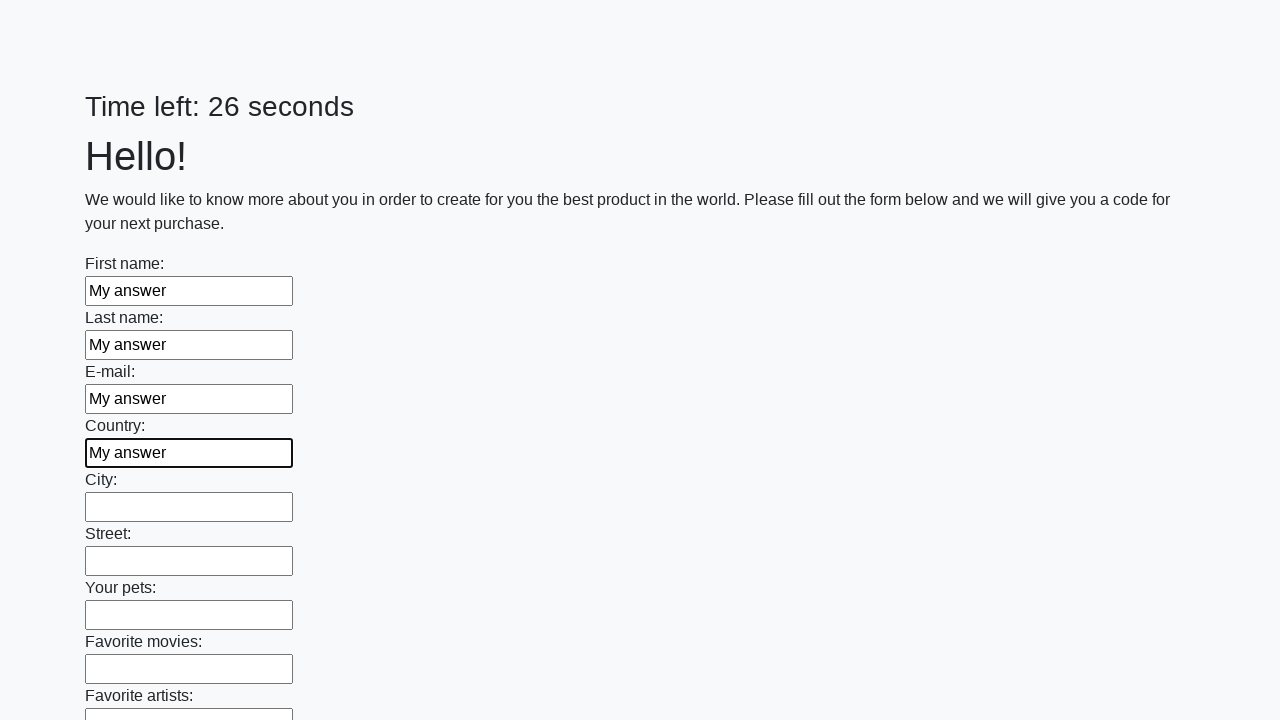

Filled an input field with 'My answer' on input >> nth=4
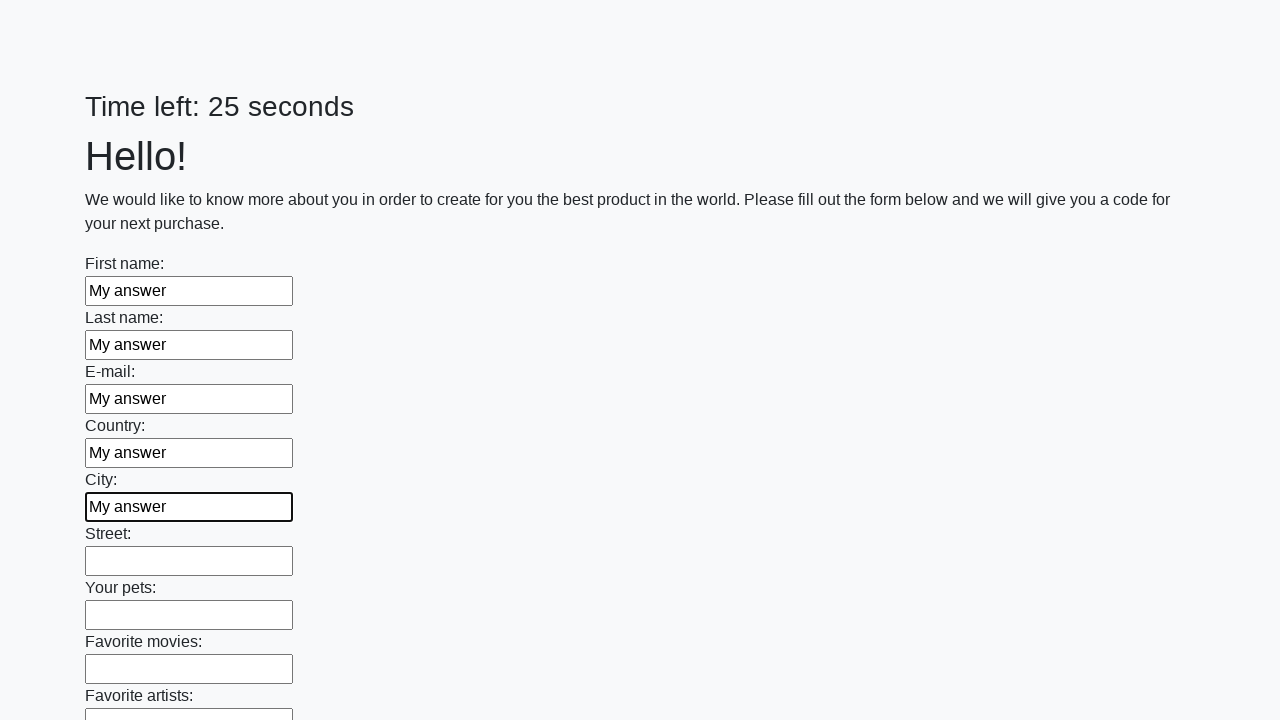

Filled an input field with 'My answer' on input >> nth=5
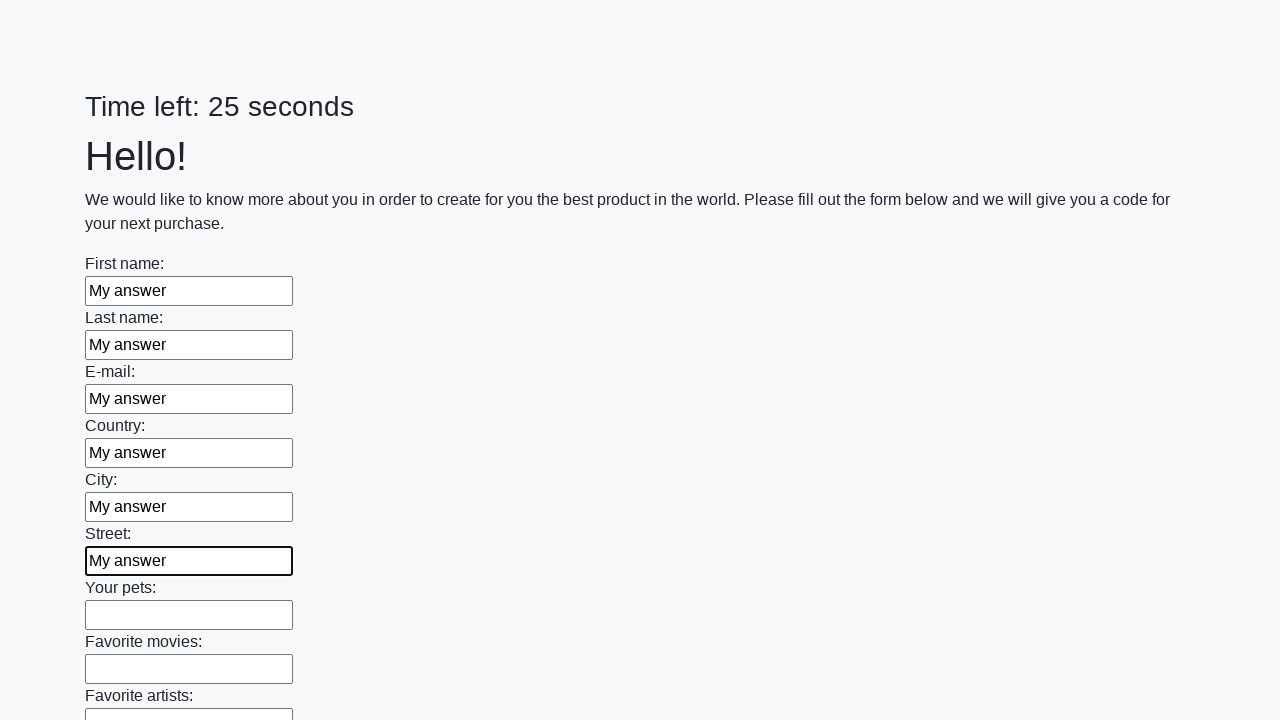

Filled an input field with 'My answer' on input >> nth=6
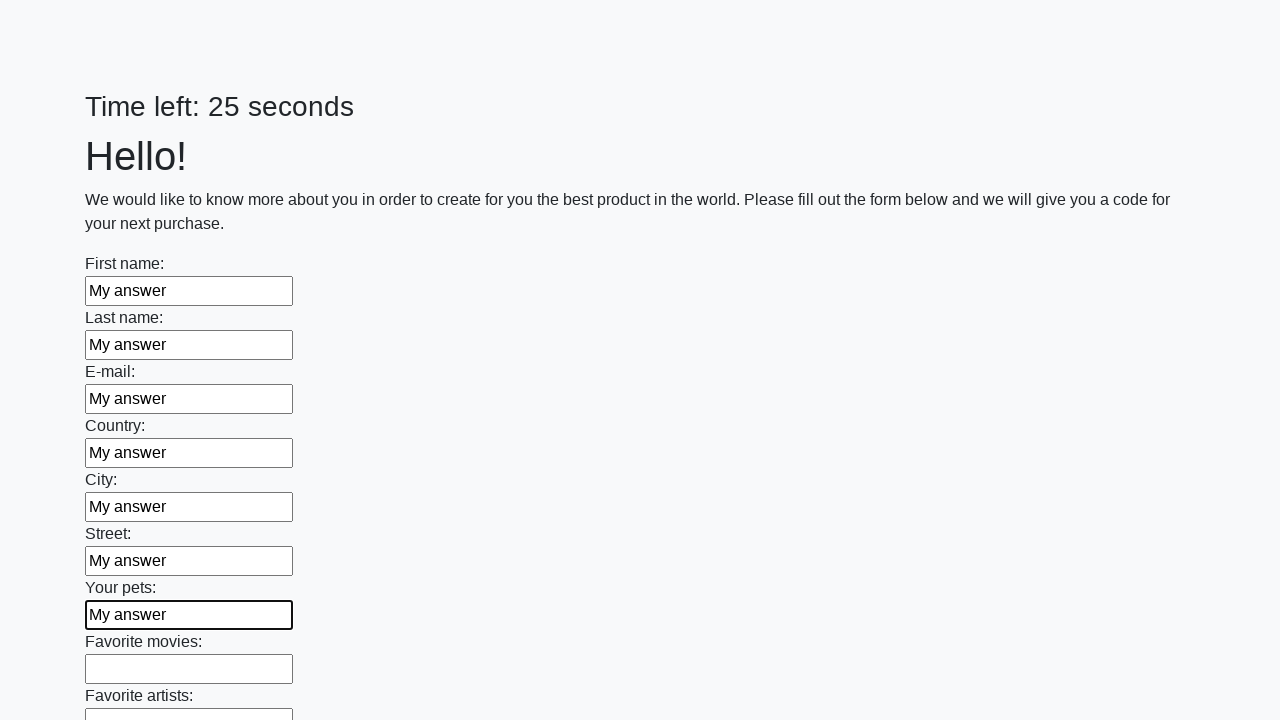

Filled an input field with 'My answer' on input >> nth=7
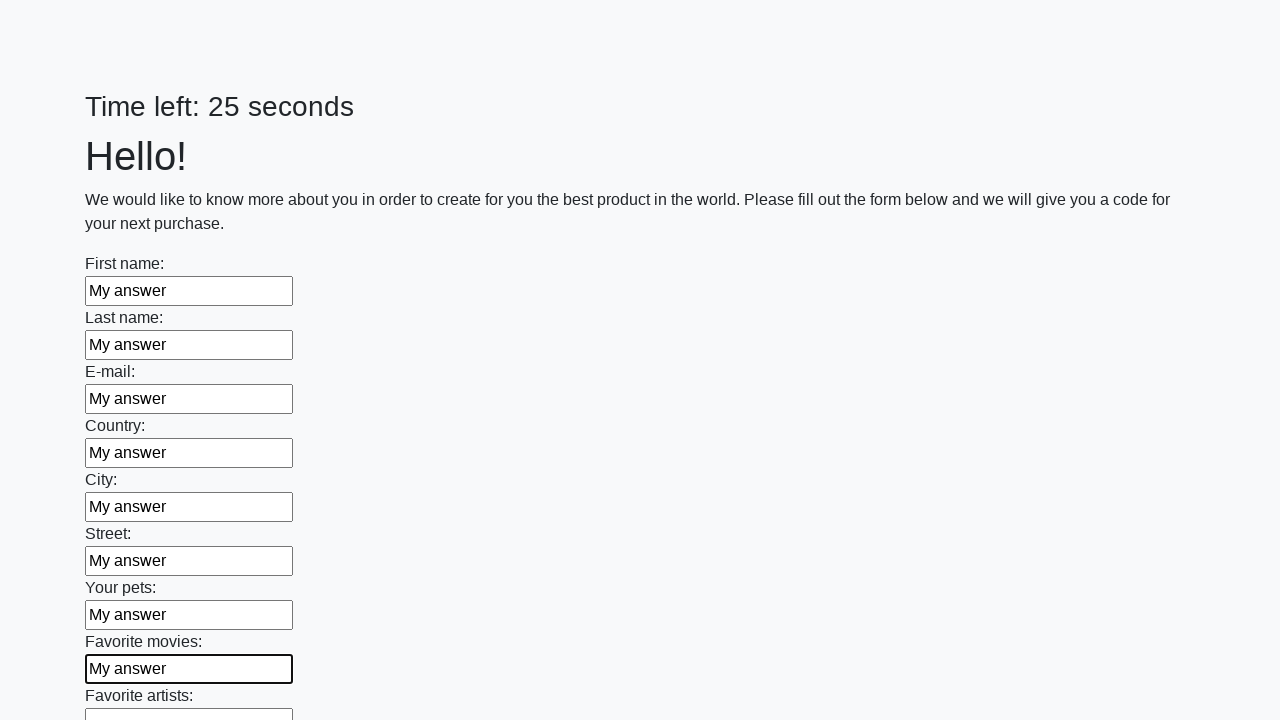

Filled an input field with 'My answer' on input >> nth=8
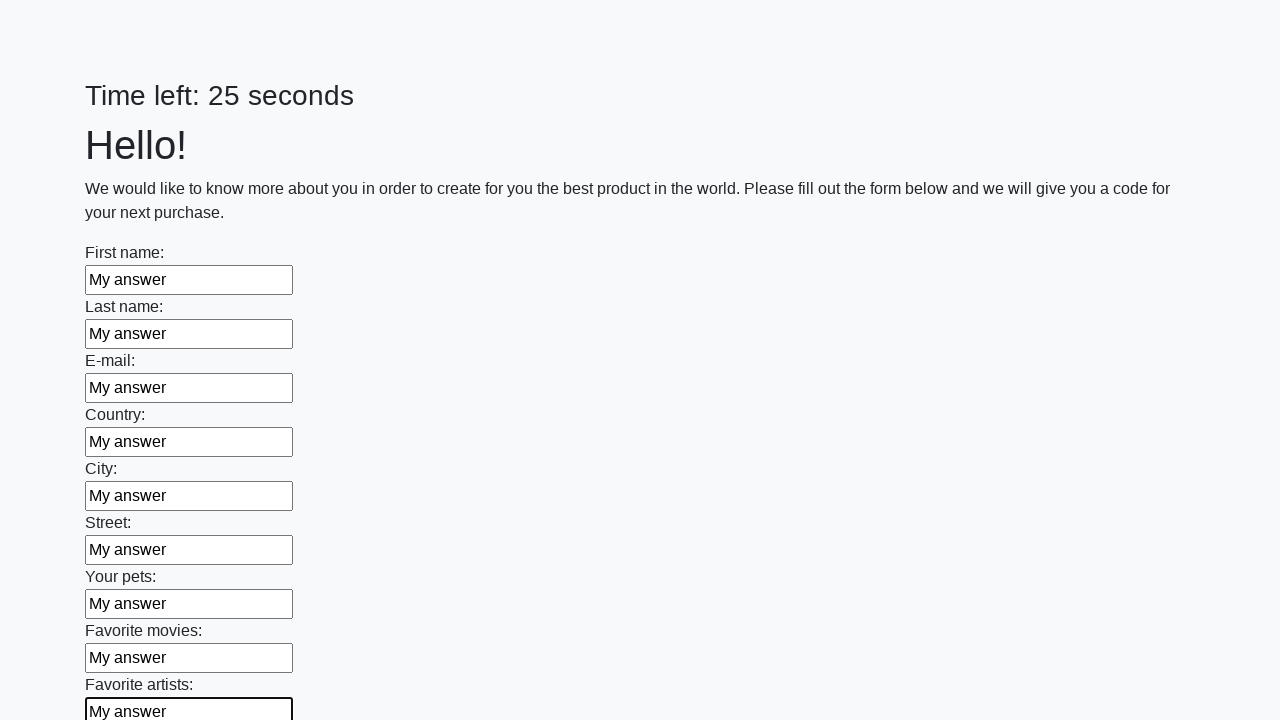

Filled an input field with 'My answer' on input >> nth=9
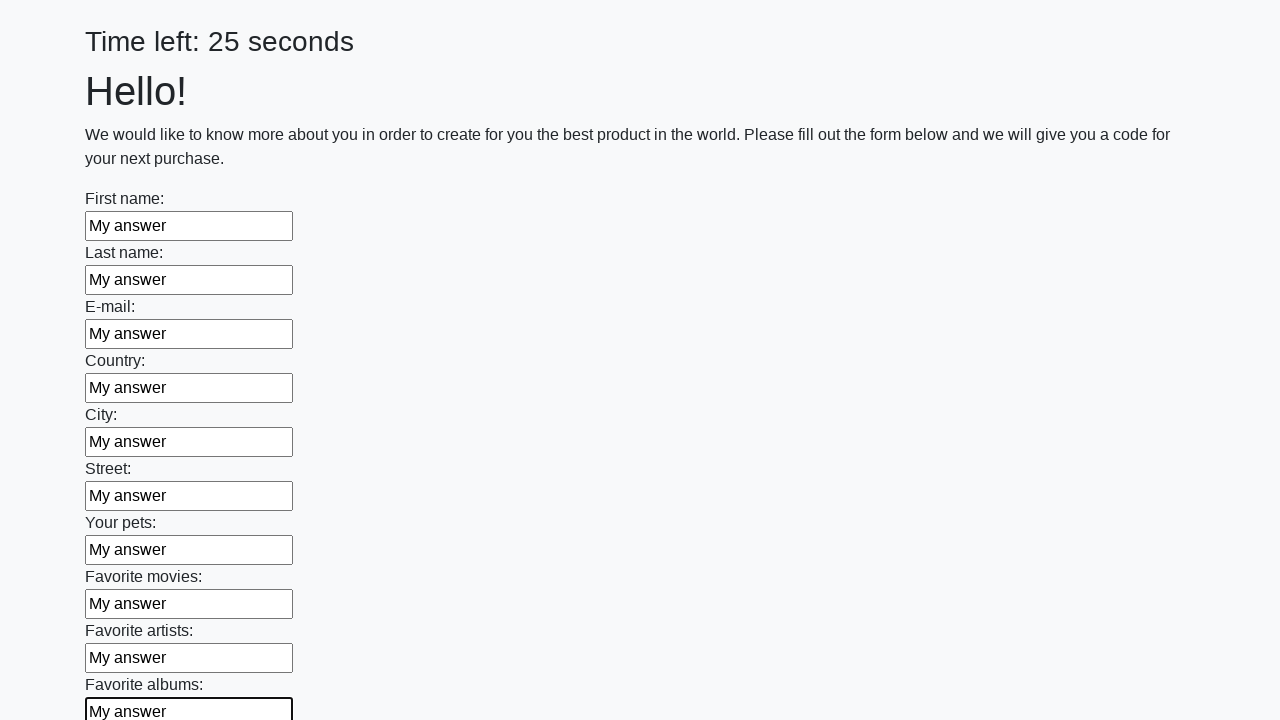

Filled an input field with 'My answer' on input >> nth=10
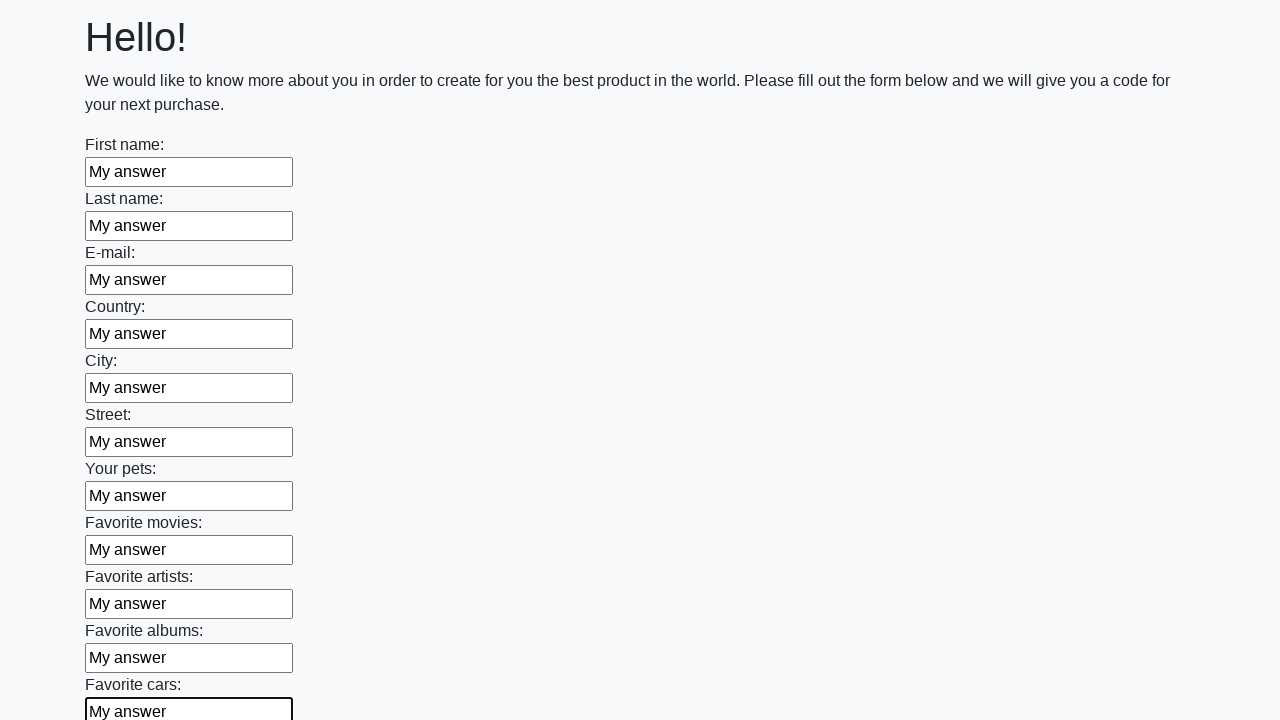

Filled an input field with 'My answer' on input >> nth=11
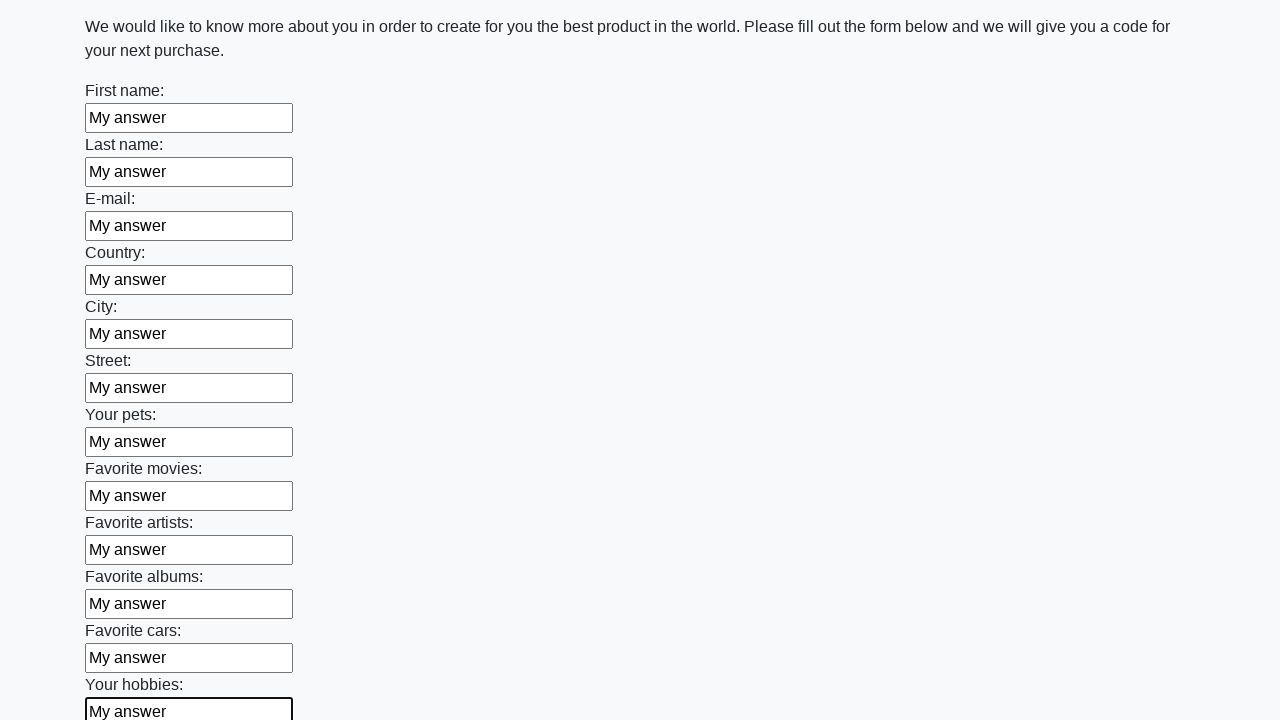

Filled an input field with 'My answer' on input >> nth=12
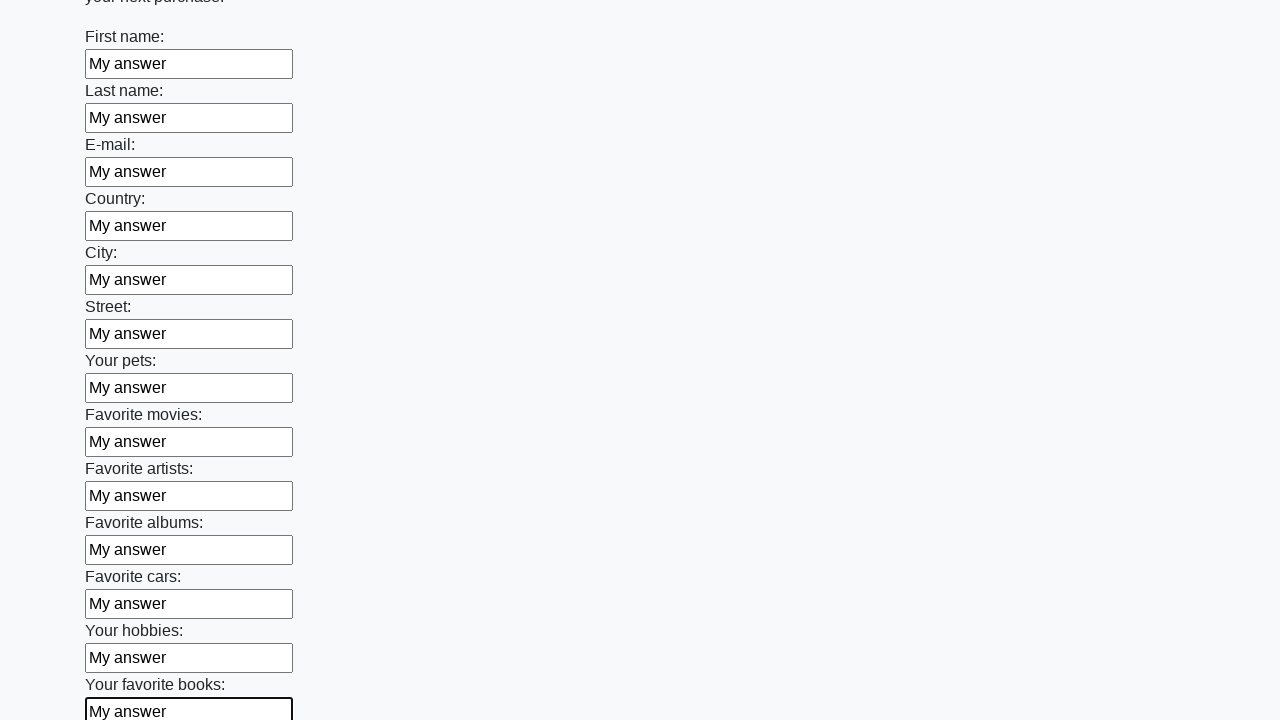

Filled an input field with 'My answer' on input >> nth=13
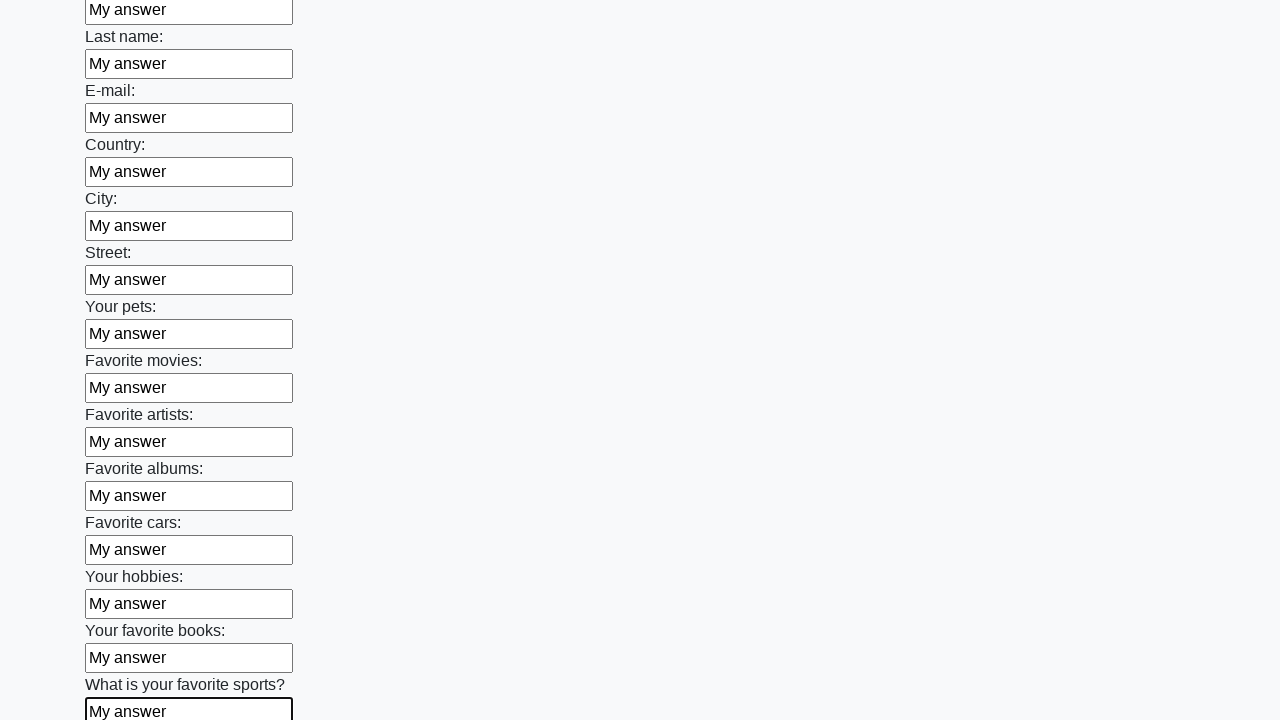

Filled an input field with 'My answer' on input >> nth=14
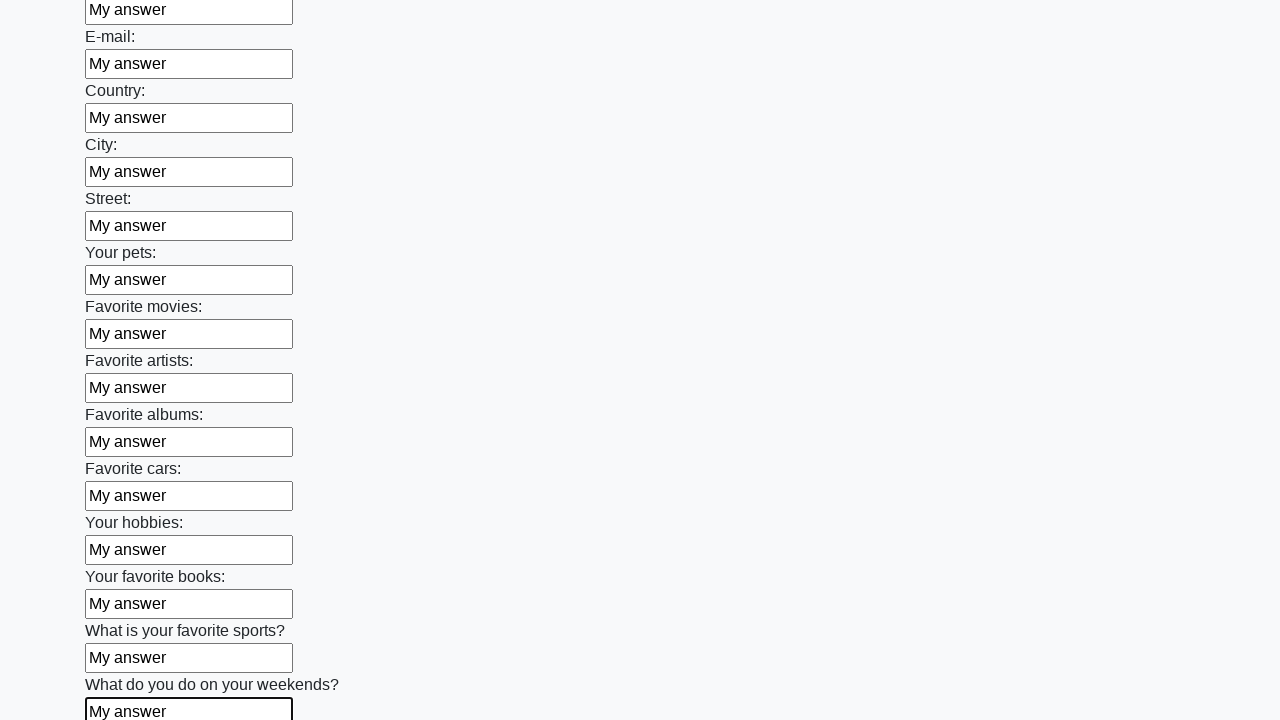

Filled an input field with 'My answer' on input >> nth=15
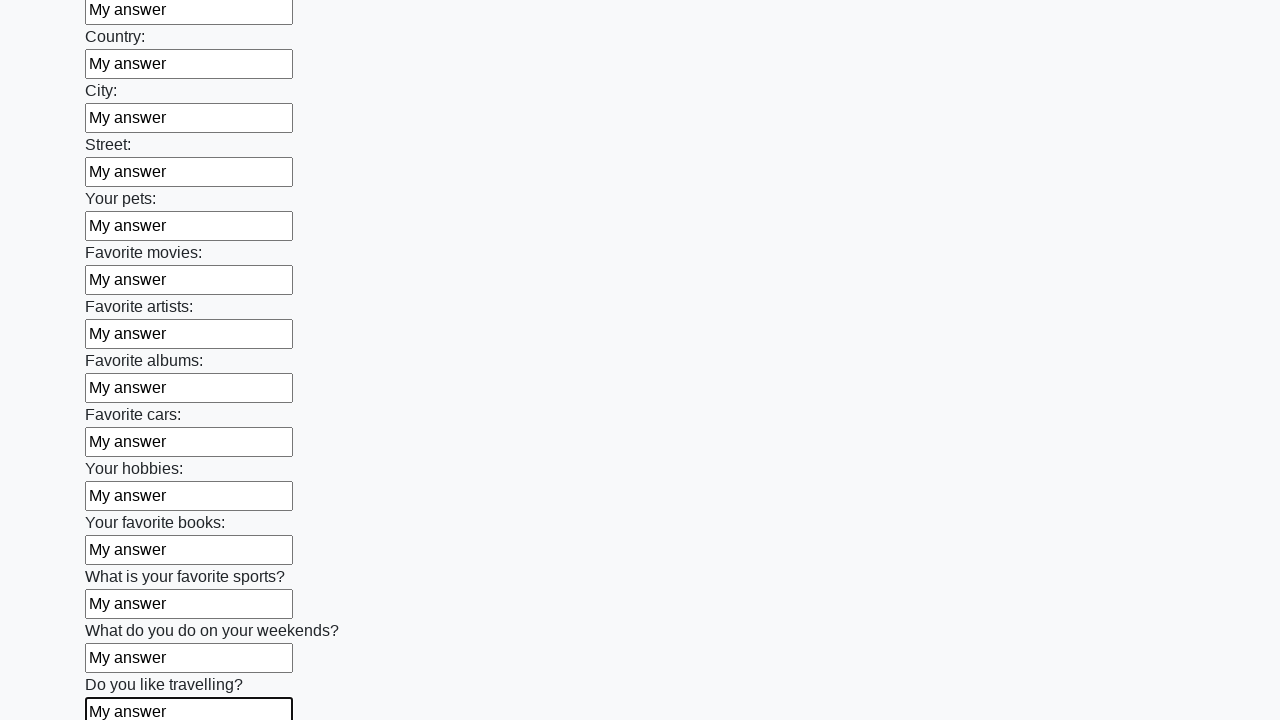

Filled an input field with 'My answer' on input >> nth=16
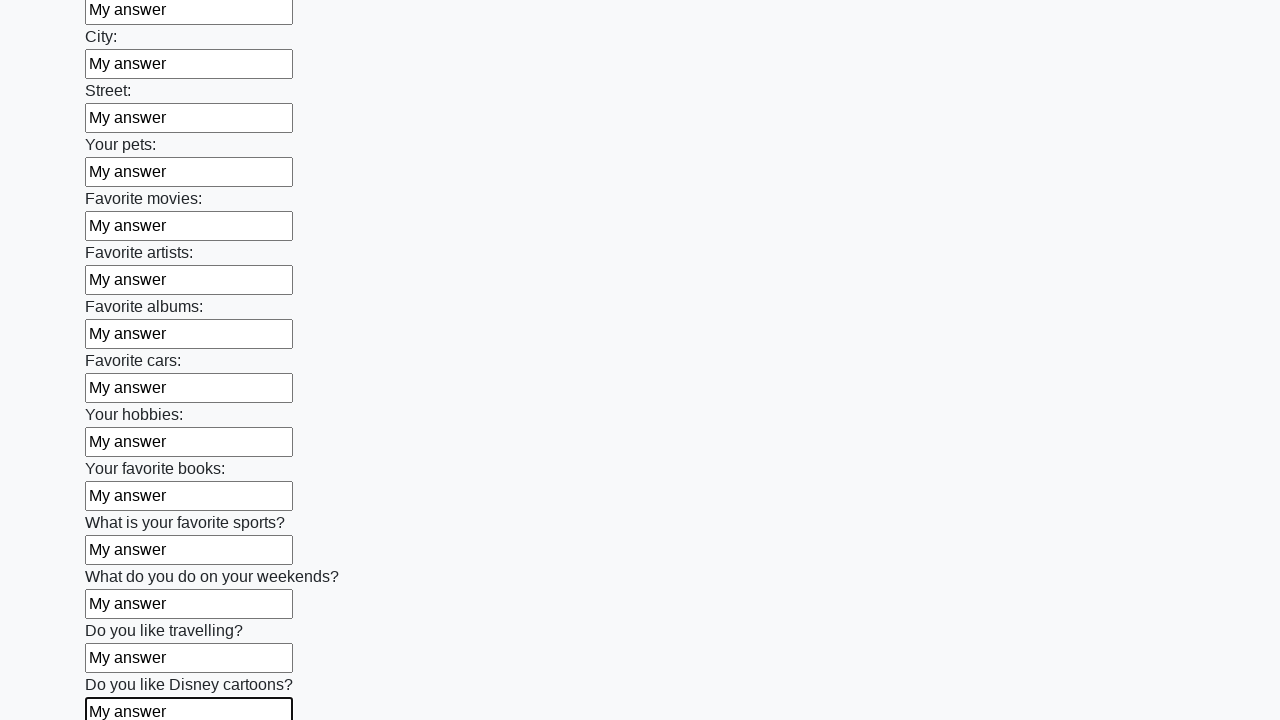

Filled an input field with 'My answer' on input >> nth=17
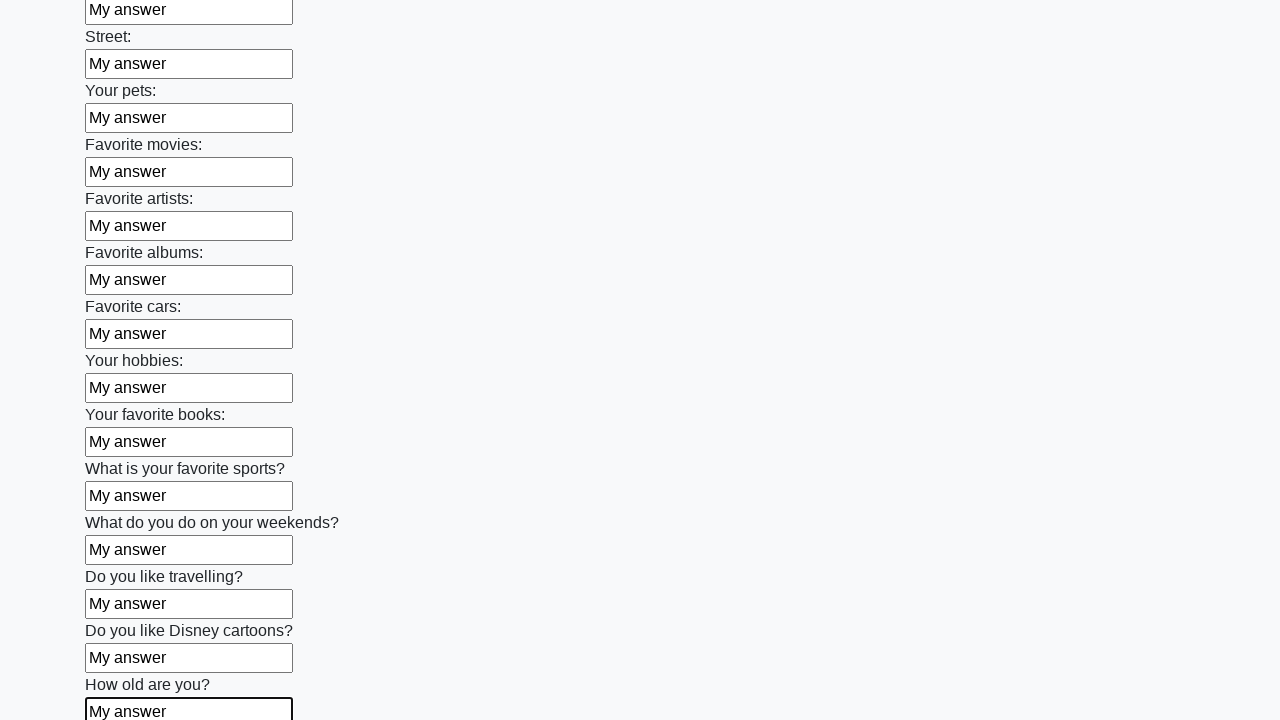

Filled an input field with 'My answer' on input >> nth=18
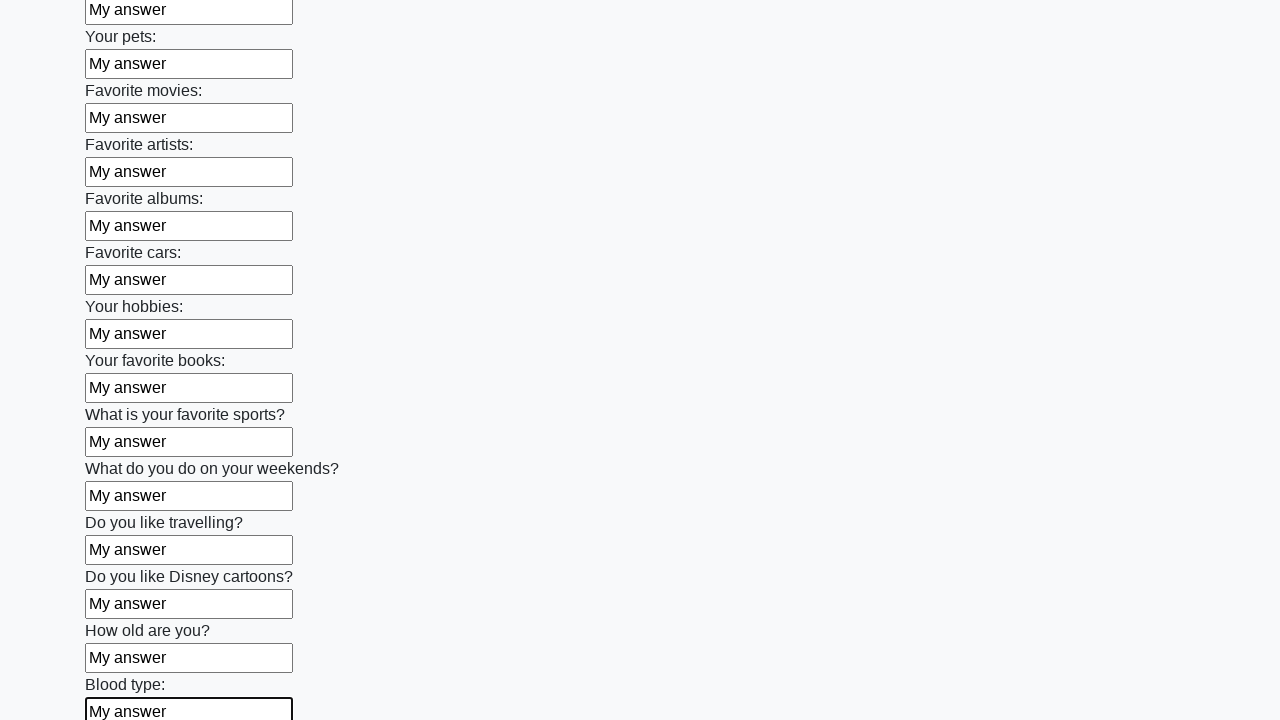

Filled an input field with 'My answer' on input >> nth=19
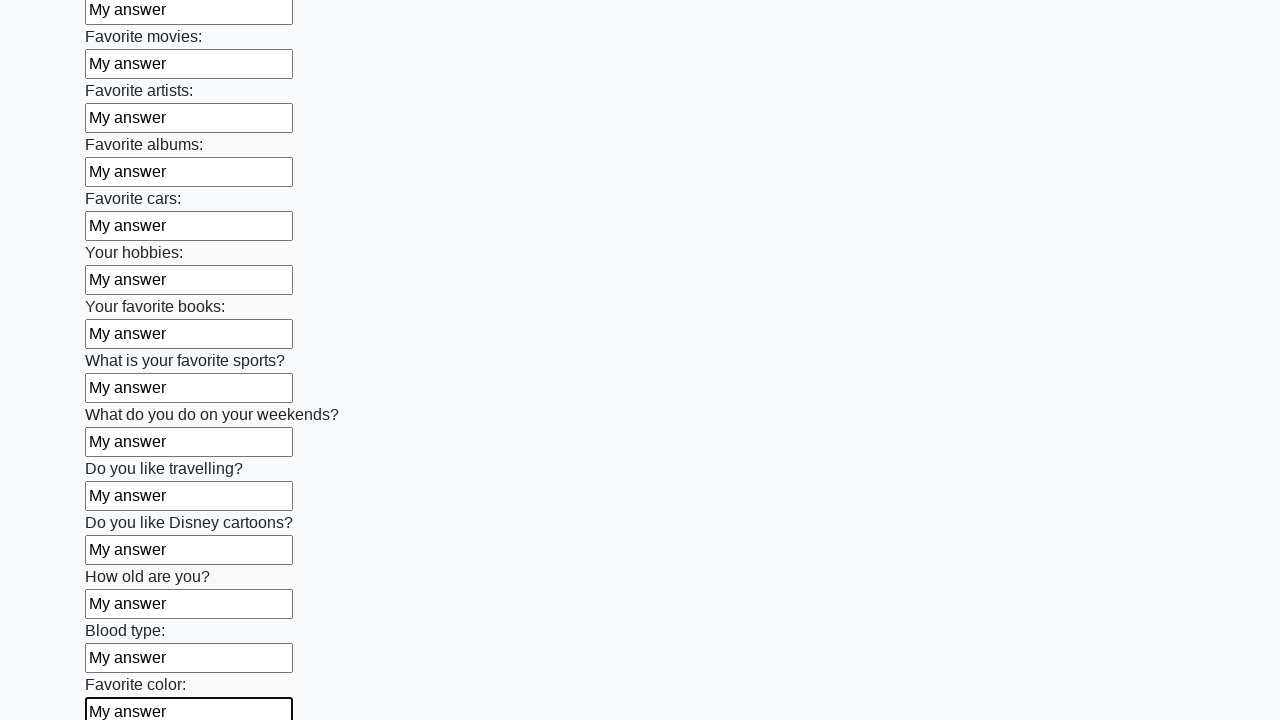

Filled an input field with 'My answer' on input >> nth=20
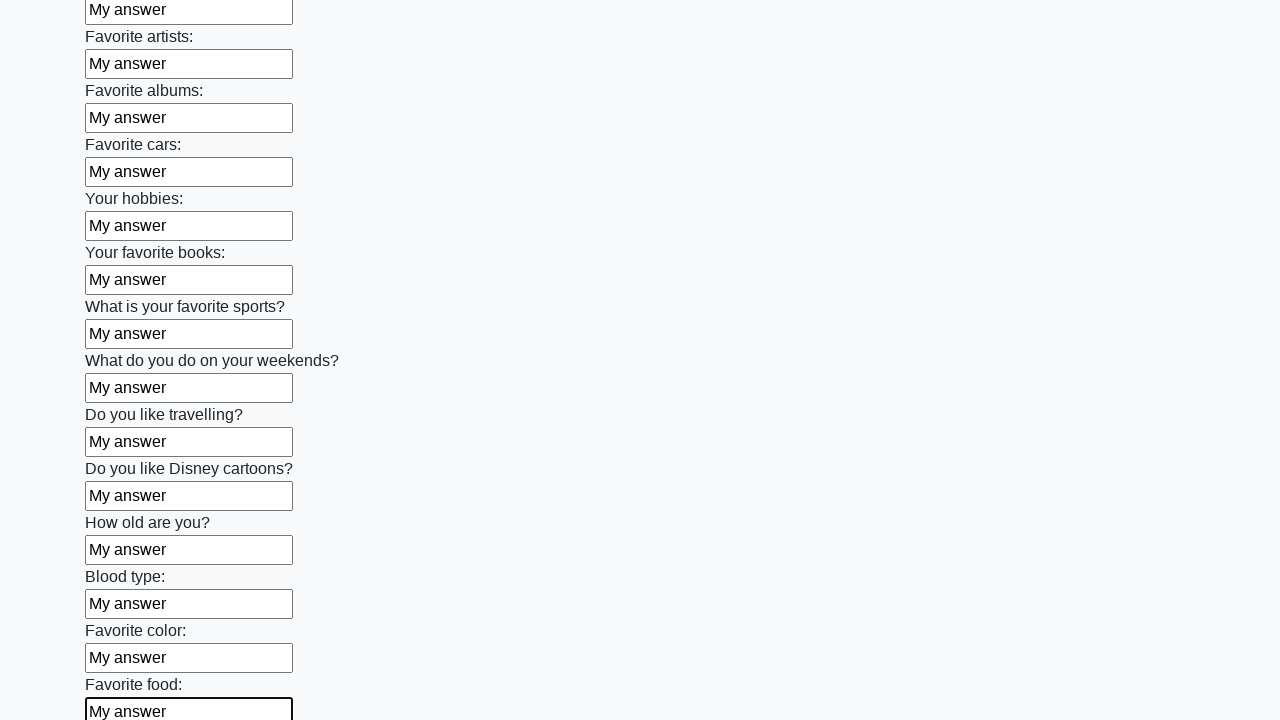

Filled an input field with 'My answer' on input >> nth=21
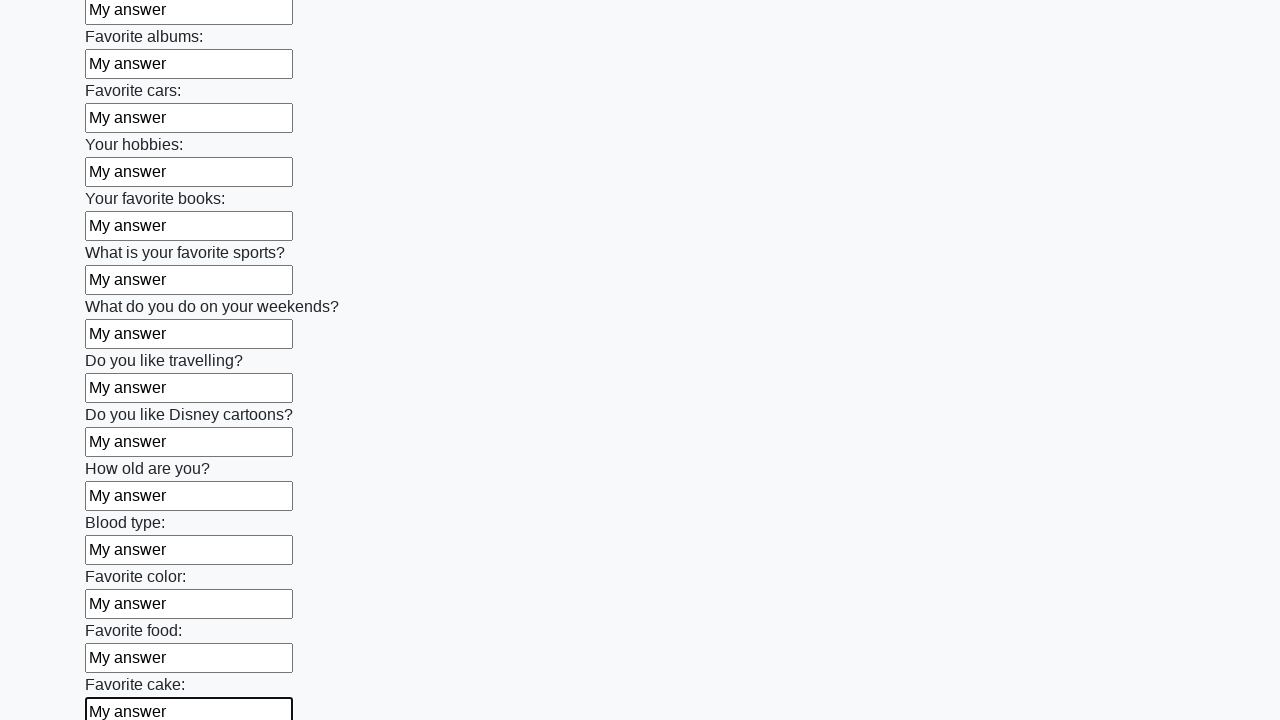

Filled an input field with 'My answer' on input >> nth=22
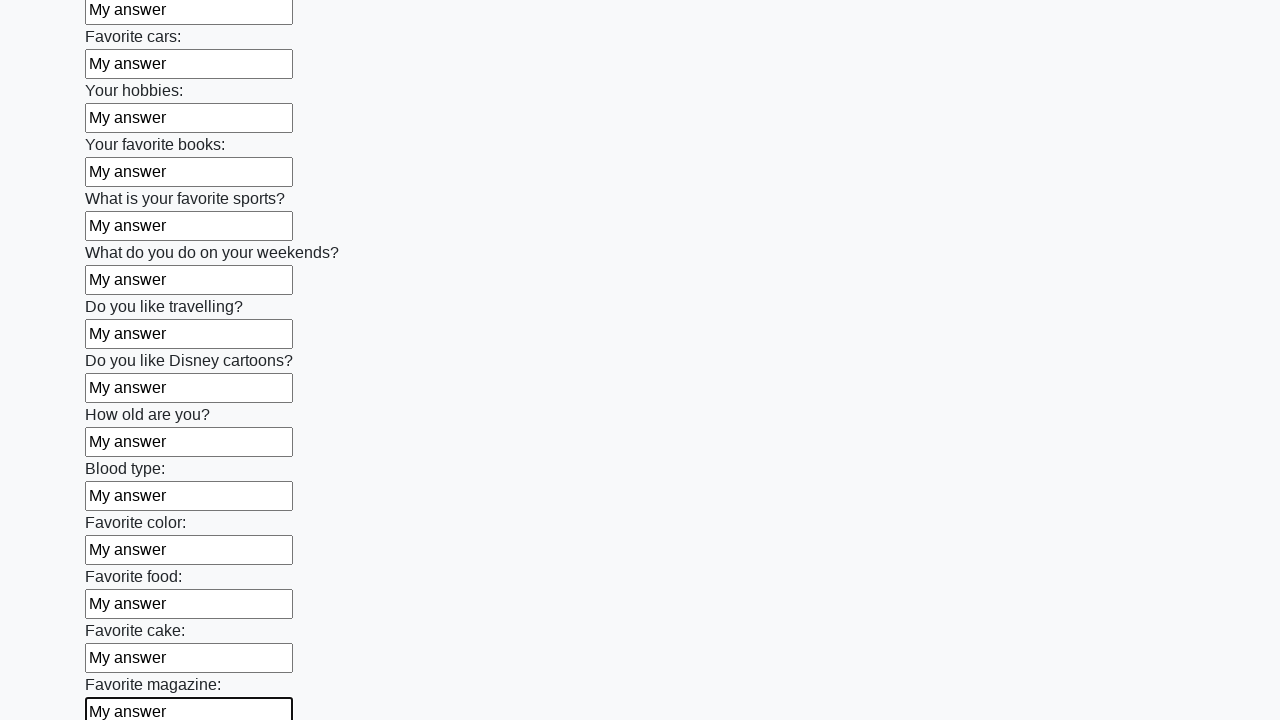

Filled an input field with 'My answer' on input >> nth=23
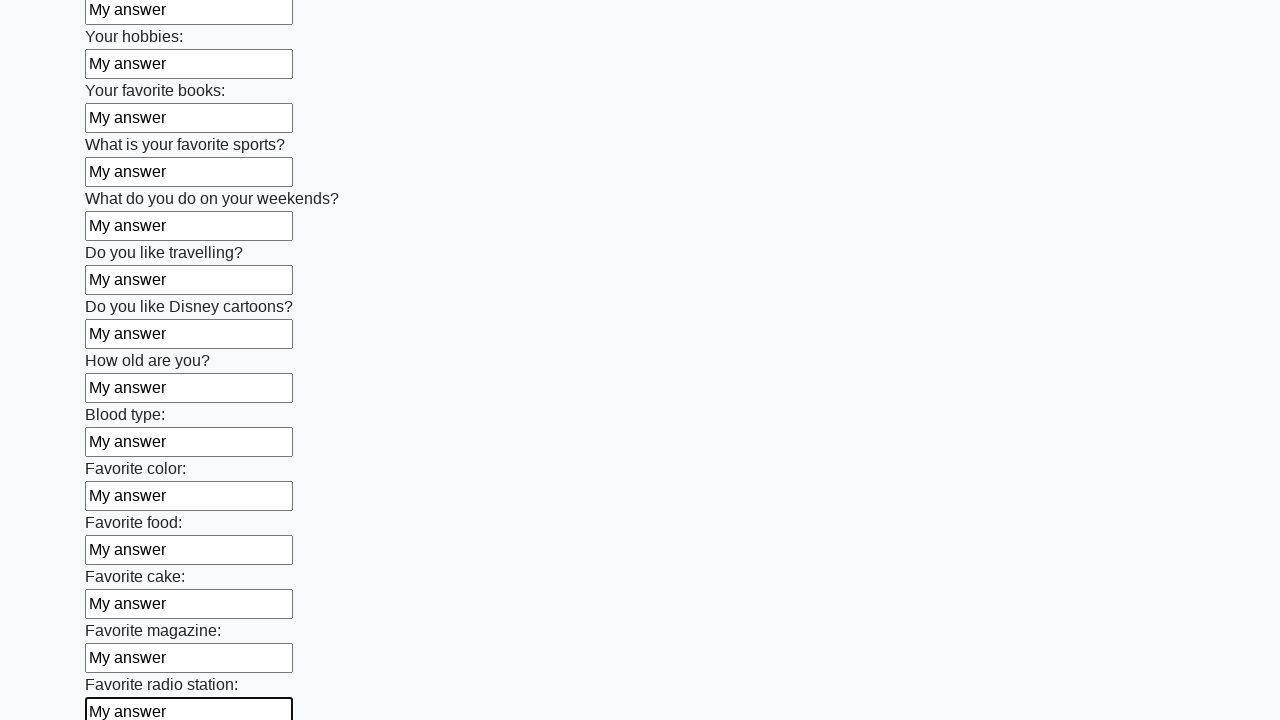

Filled an input field with 'My answer' on input >> nth=24
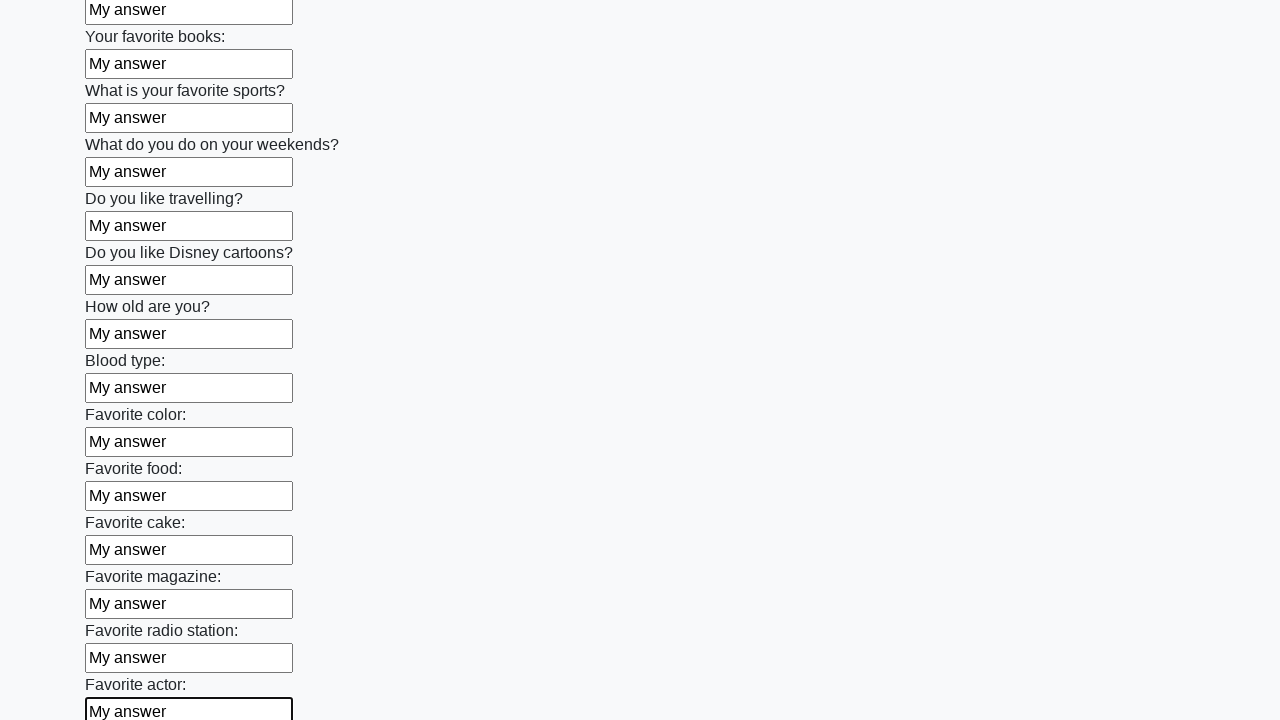

Filled an input field with 'My answer' on input >> nth=25
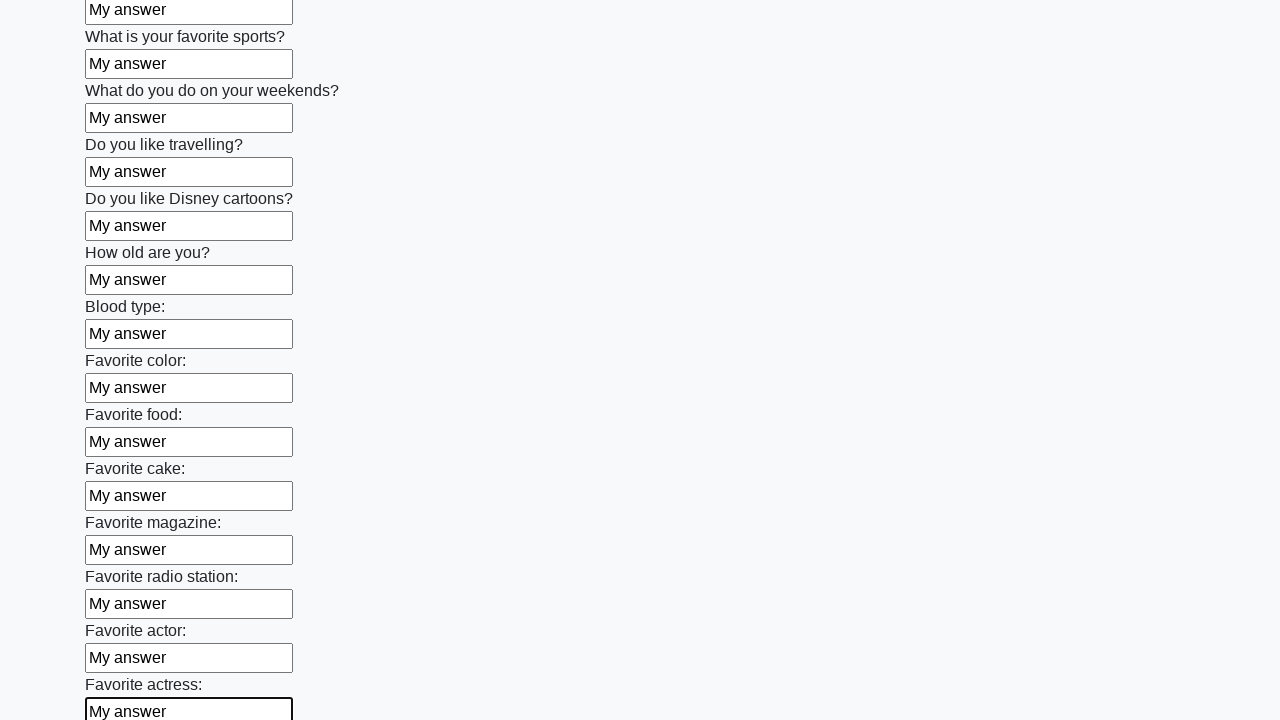

Filled an input field with 'My answer' on input >> nth=26
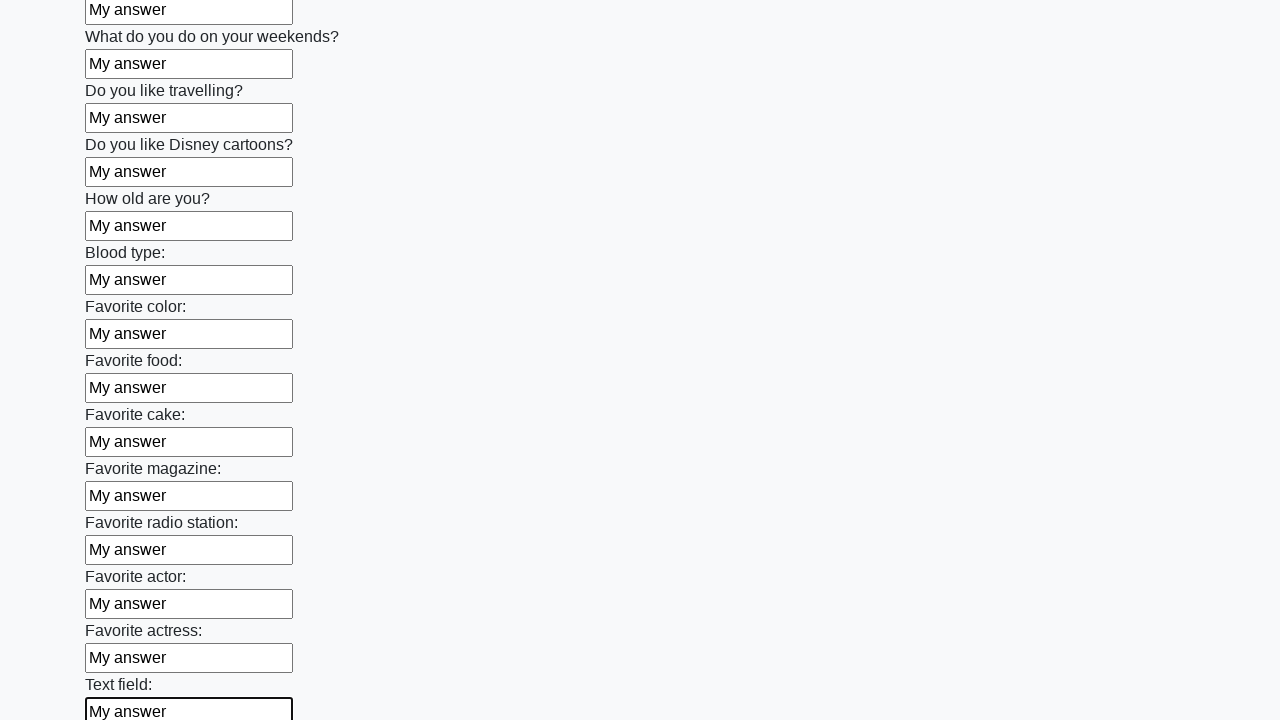

Filled an input field with 'My answer' on input >> nth=27
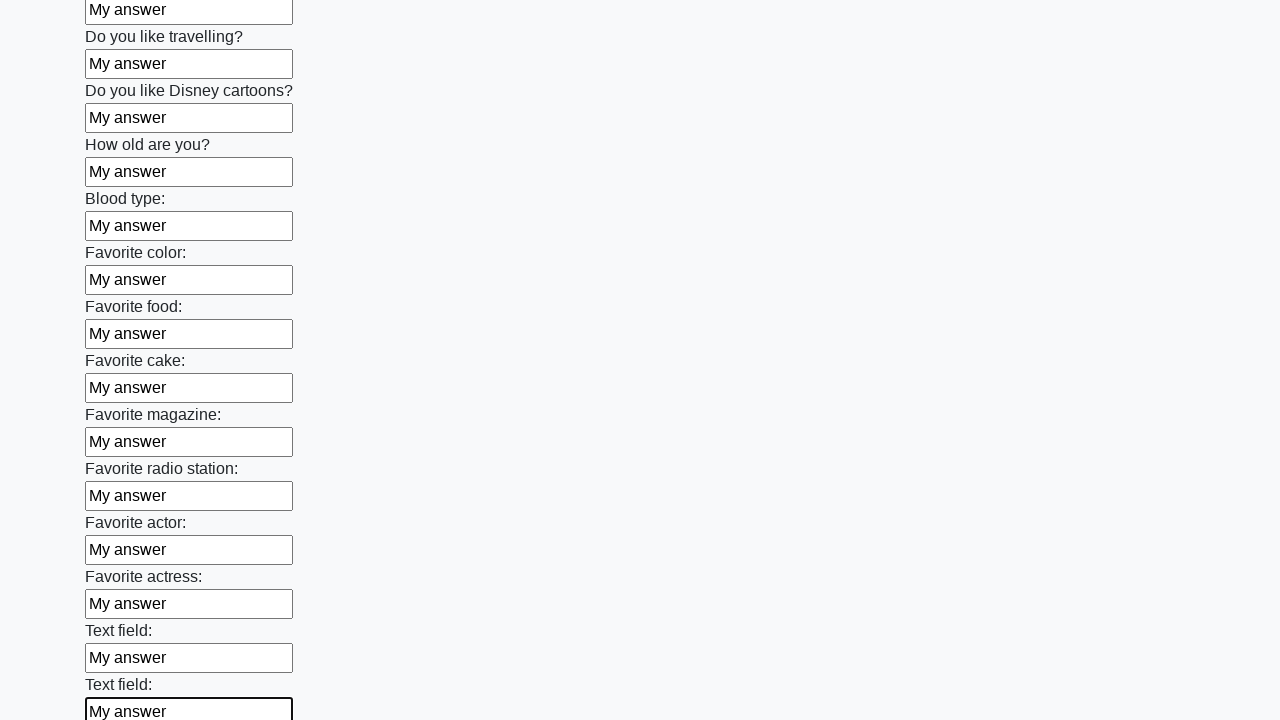

Filled an input field with 'My answer' on input >> nth=28
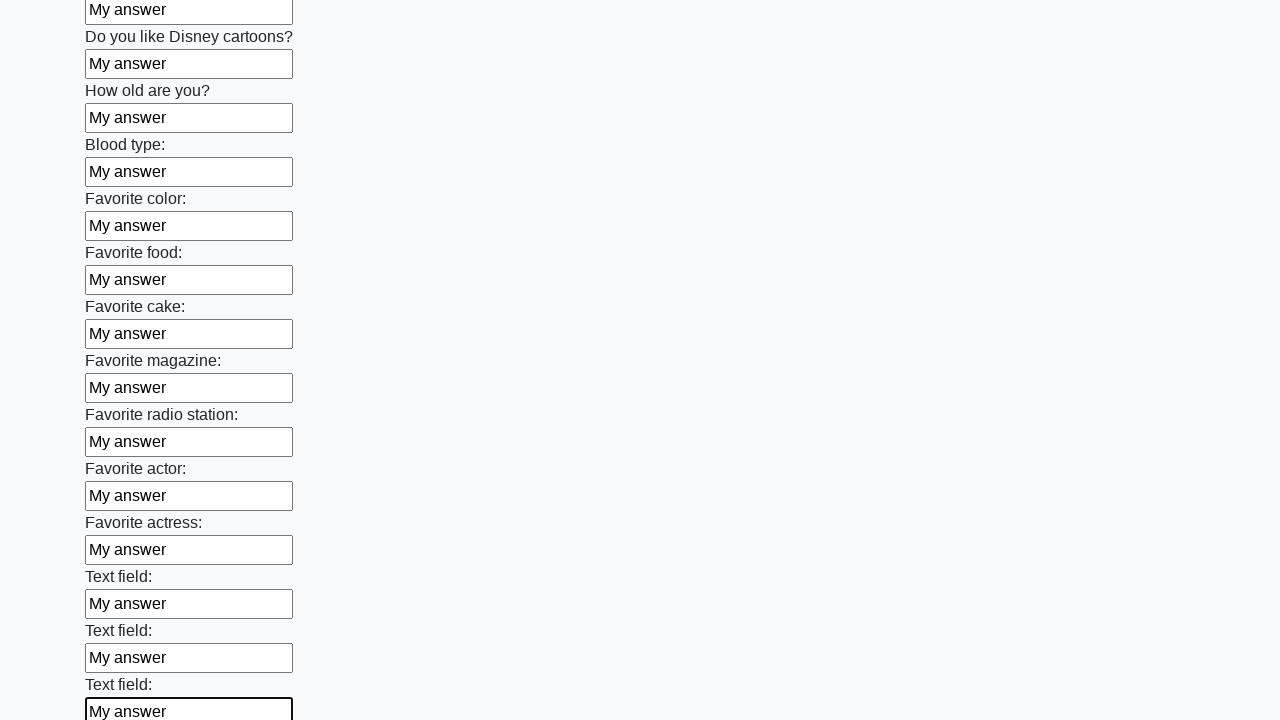

Filled an input field with 'My answer' on input >> nth=29
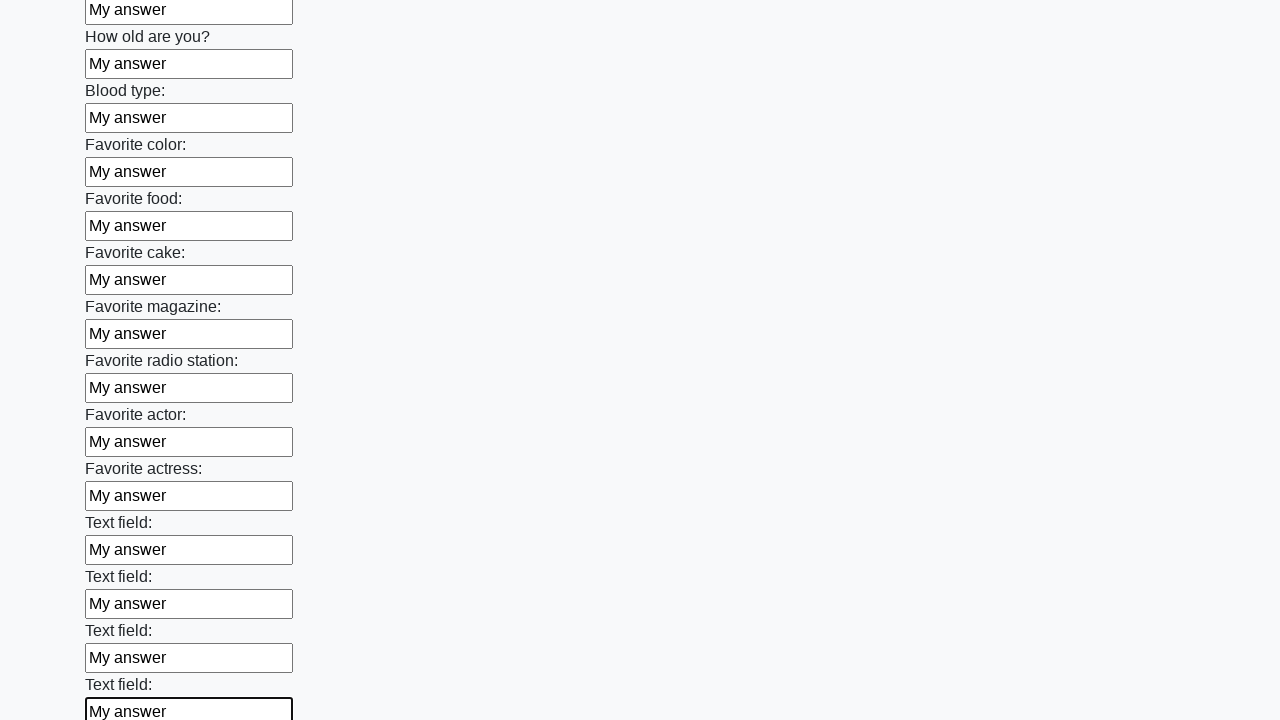

Filled an input field with 'My answer' on input >> nth=30
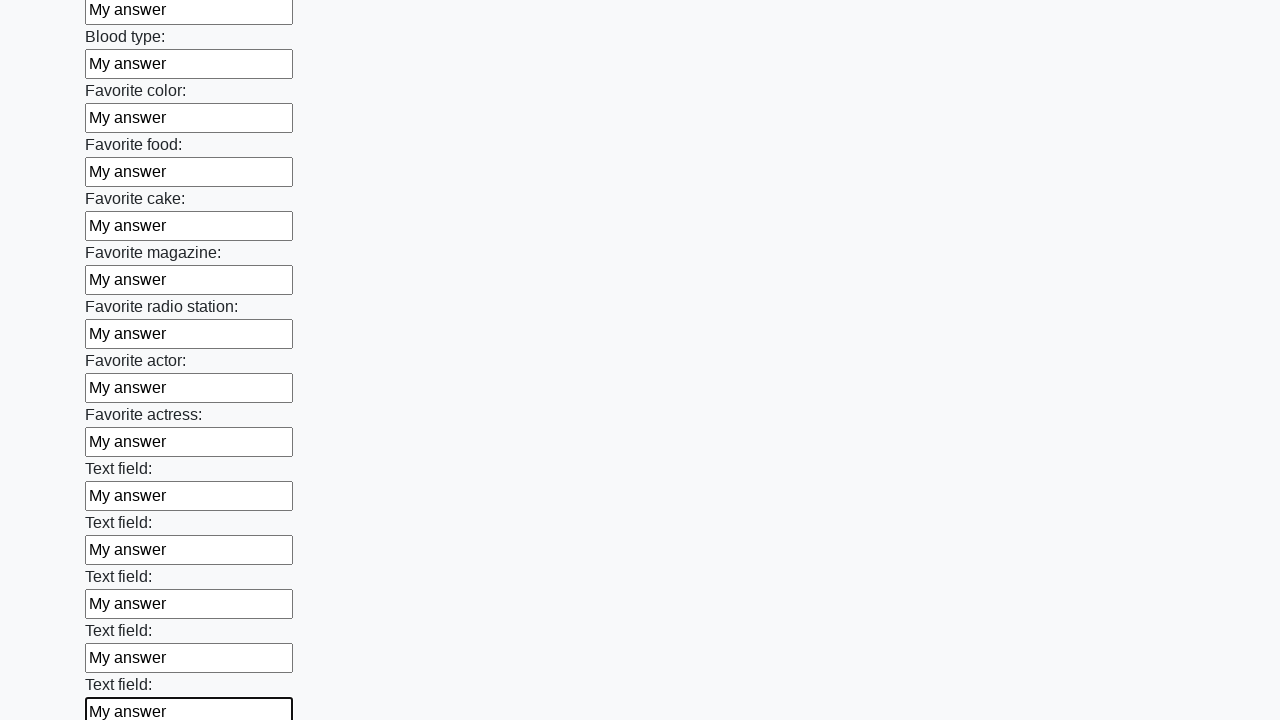

Filled an input field with 'My answer' on input >> nth=31
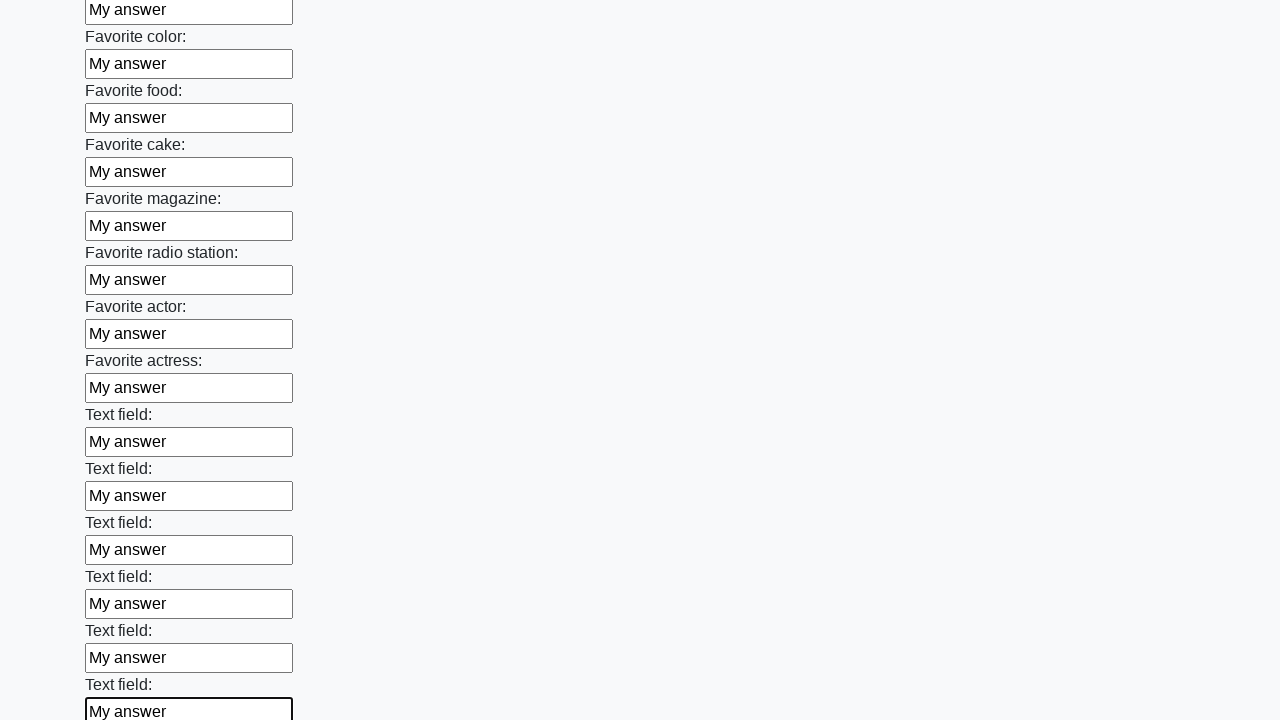

Filled an input field with 'My answer' on input >> nth=32
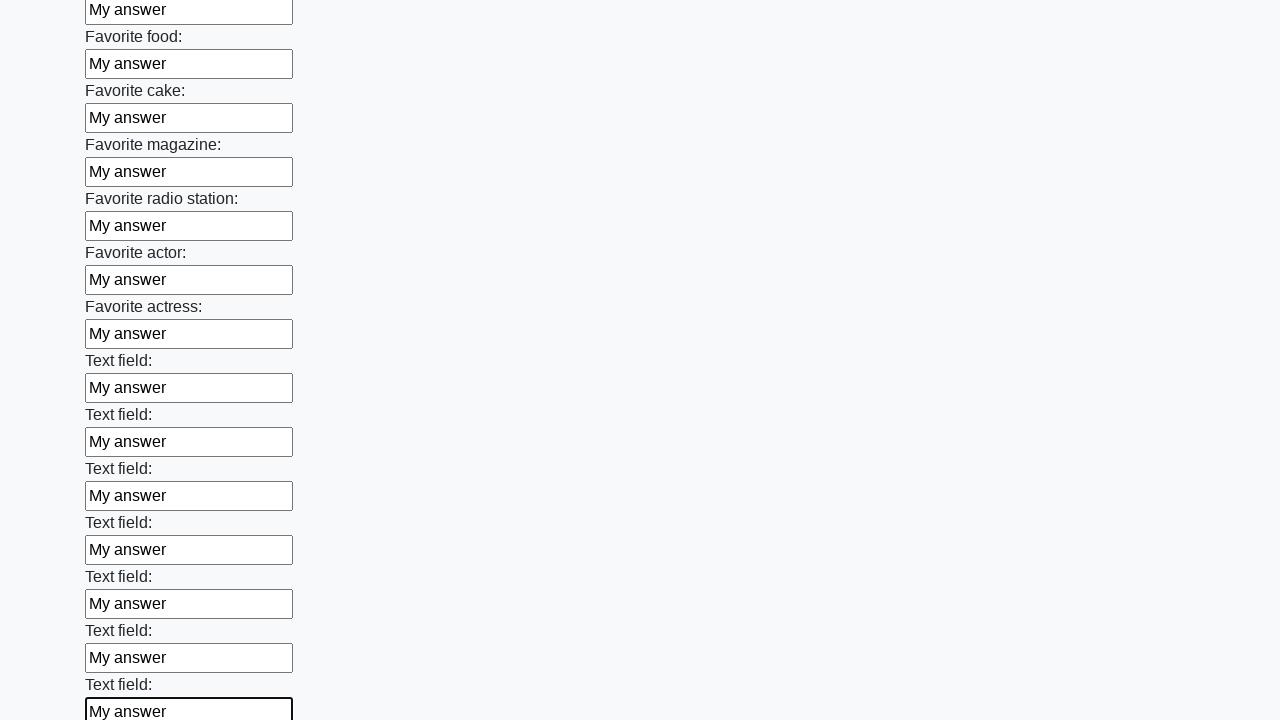

Filled an input field with 'My answer' on input >> nth=33
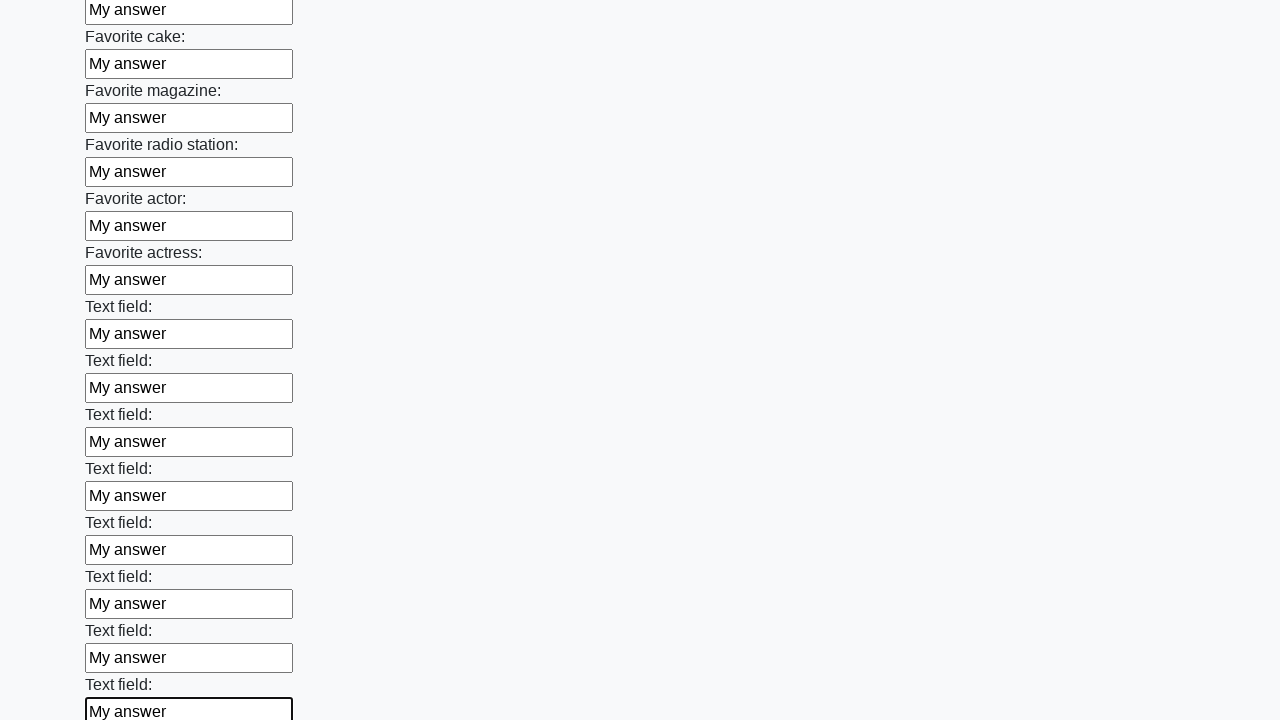

Filled an input field with 'My answer' on input >> nth=34
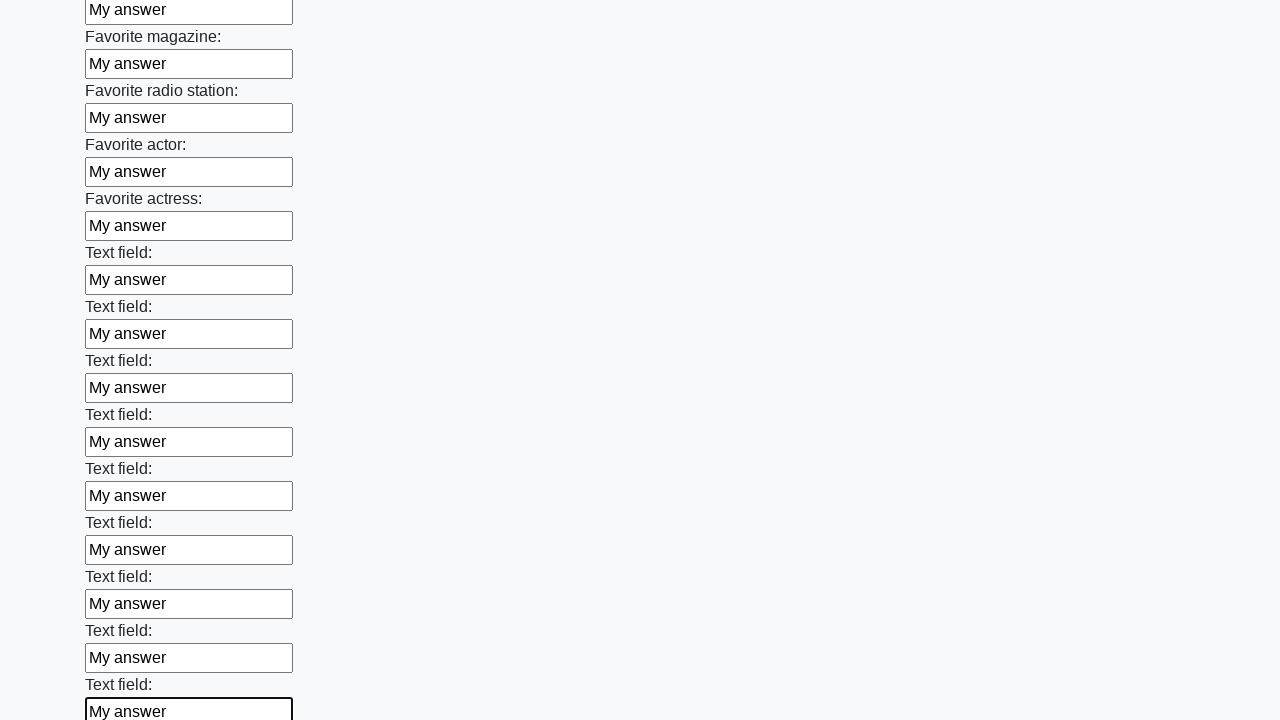

Filled an input field with 'My answer' on input >> nth=35
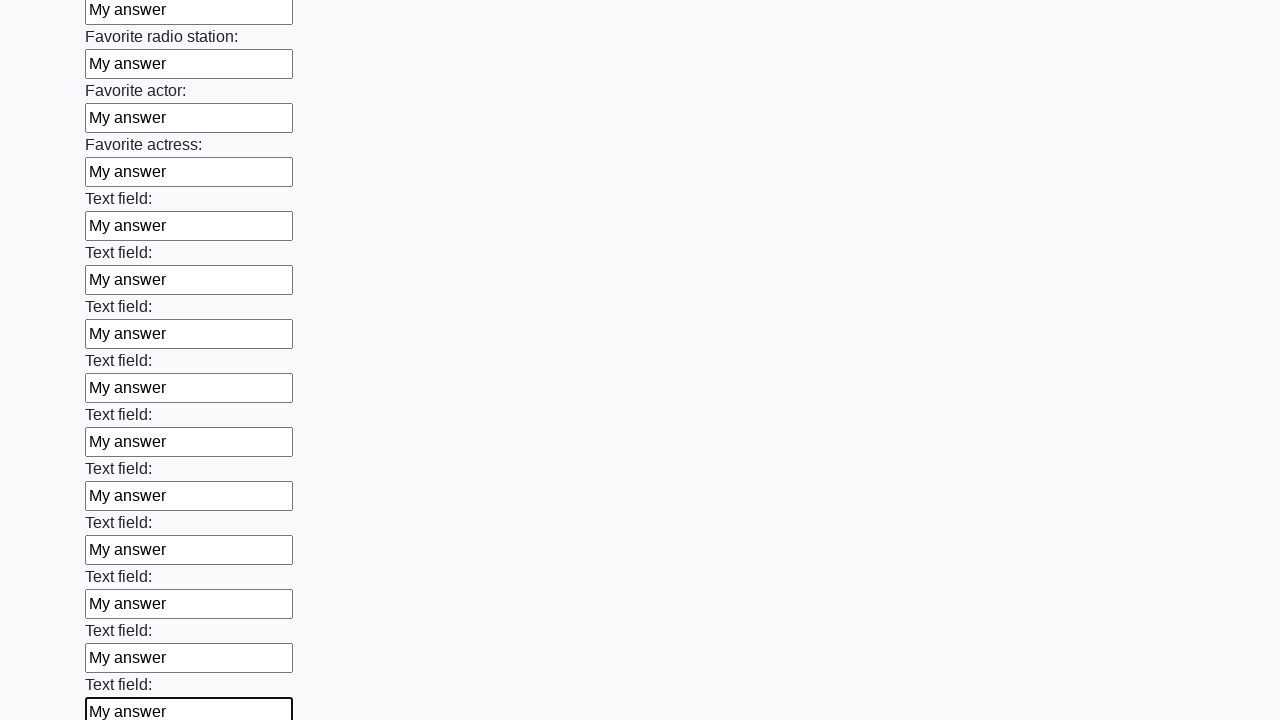

Filled an input field with 'My answer' on input >> nth=36
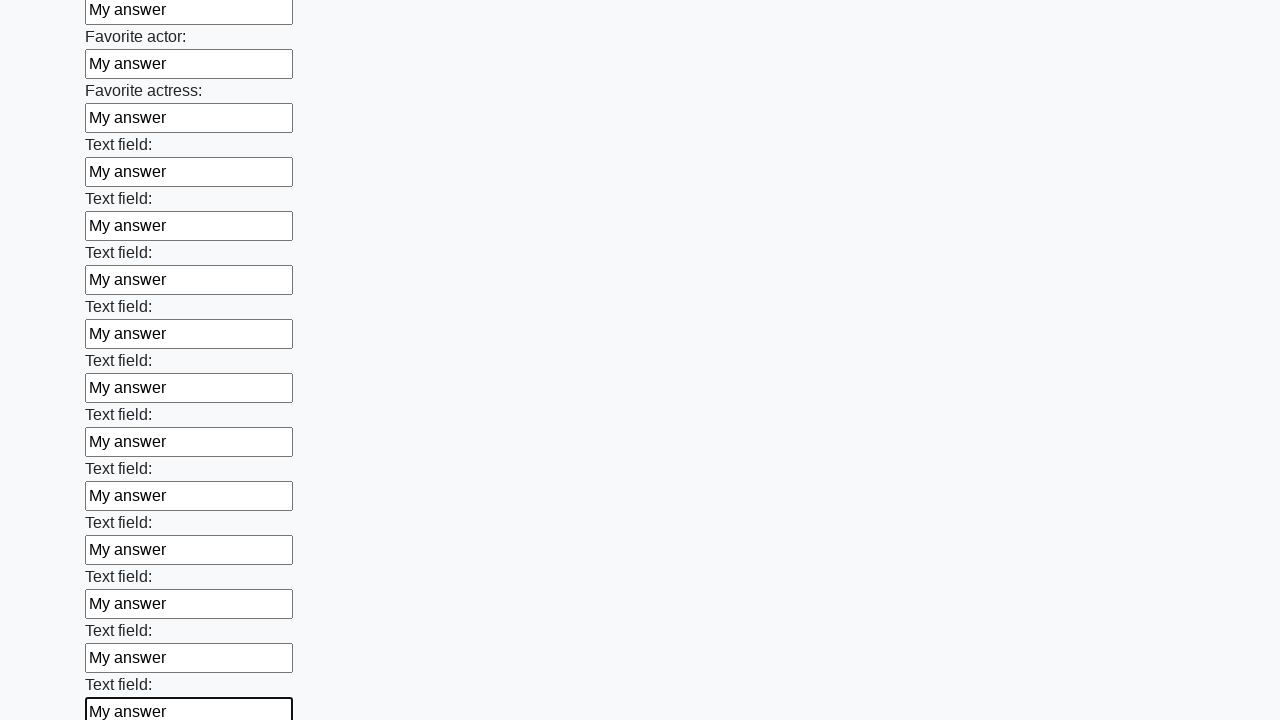

Filled an input field with 'My answer' on input >> nth=37
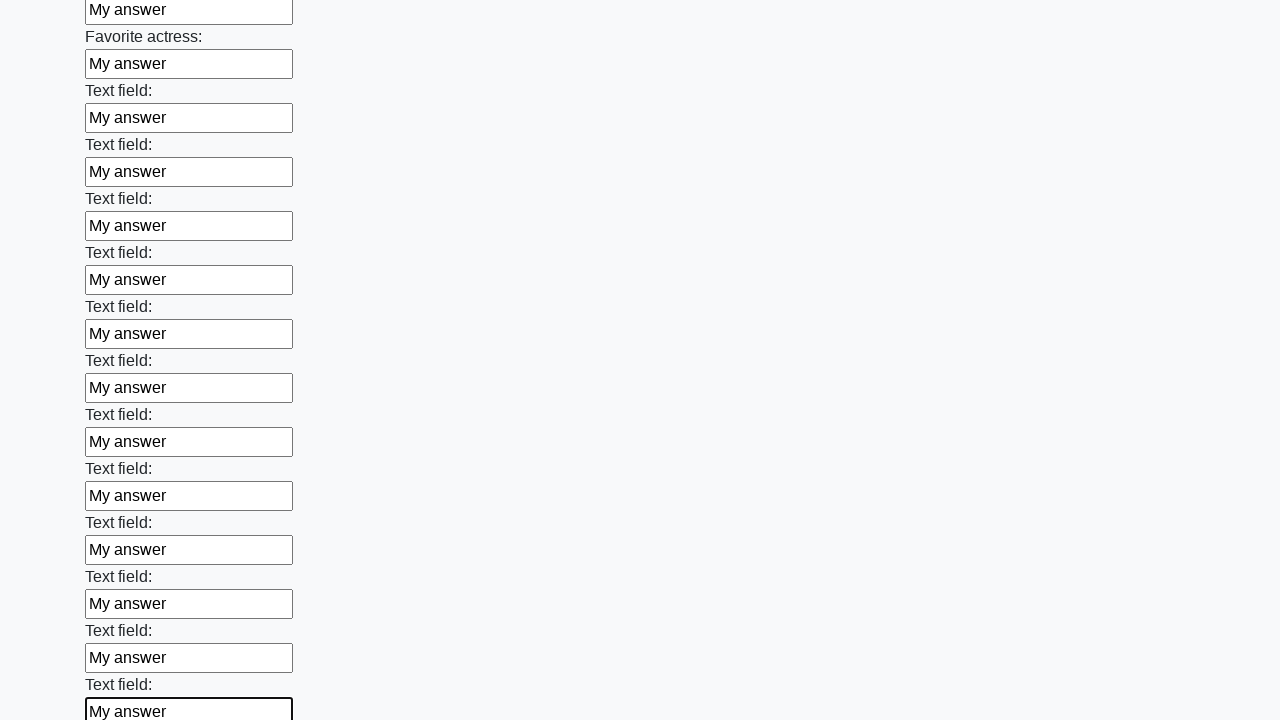

Filled an input field with 'My answer' on input >> nth=38
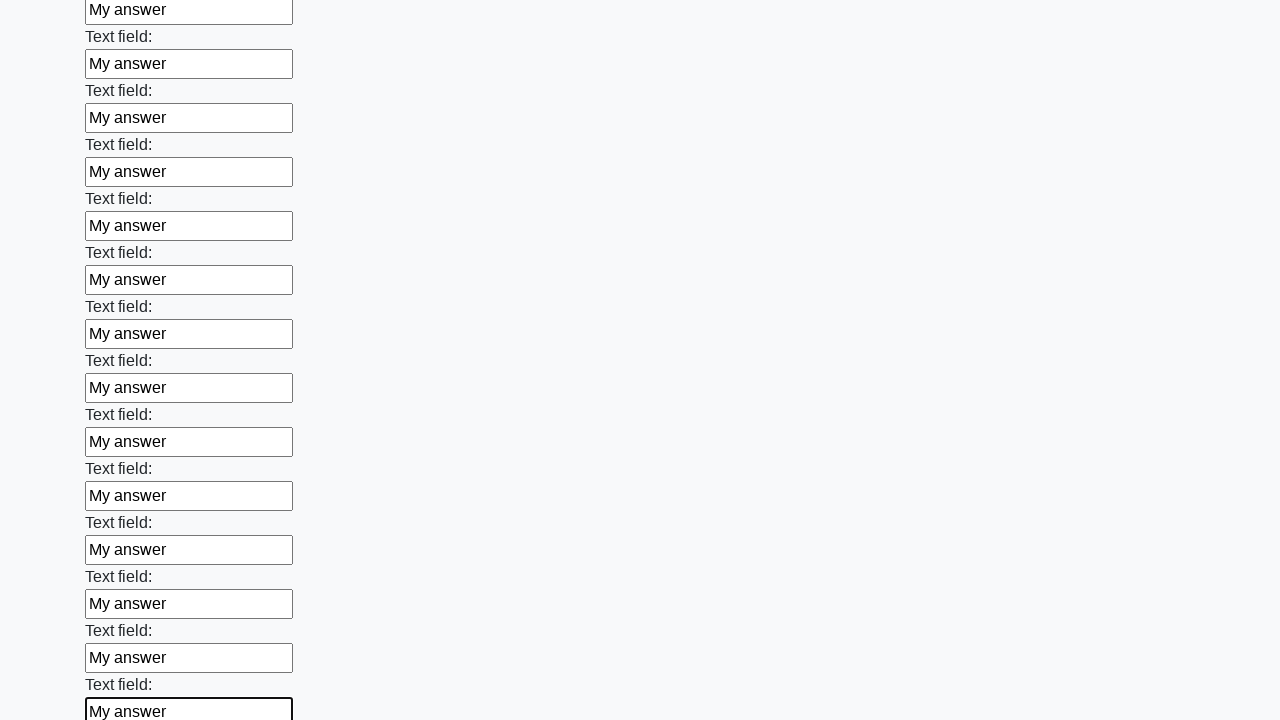

Filled an input field with 'My answer' on input >> nth=39
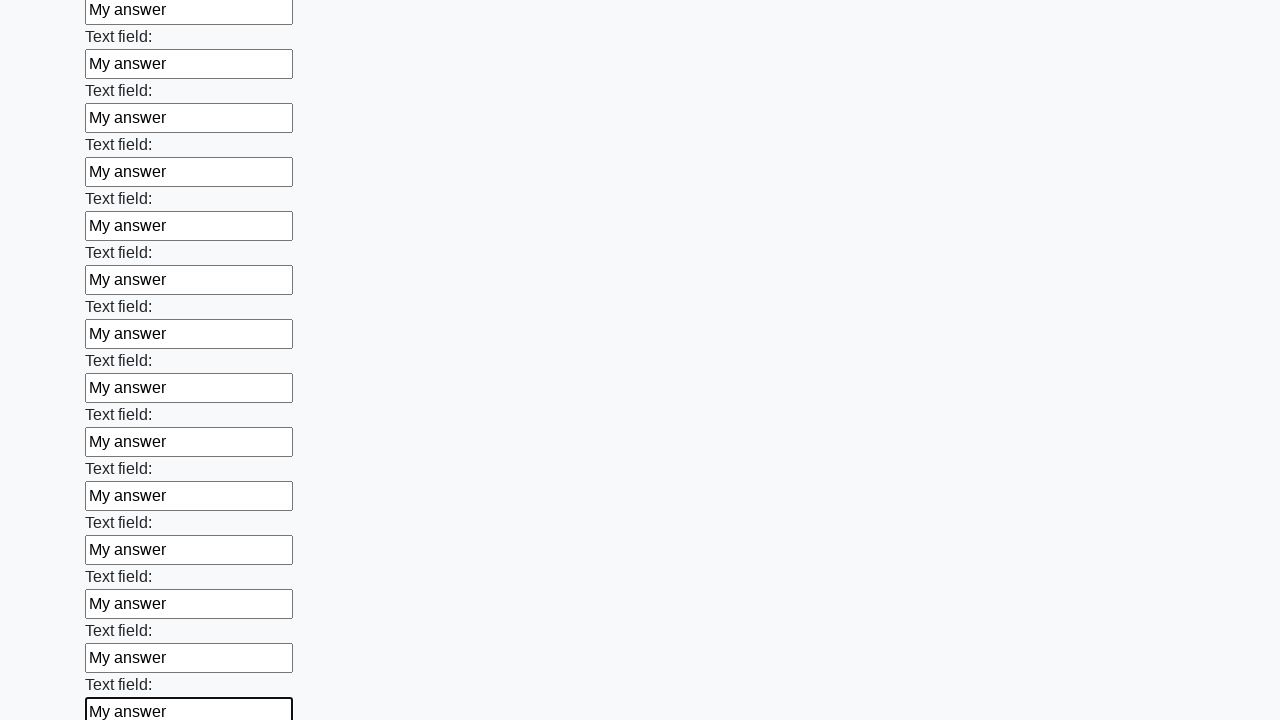

Filled an input field with 'My answer' on input >> nth=40
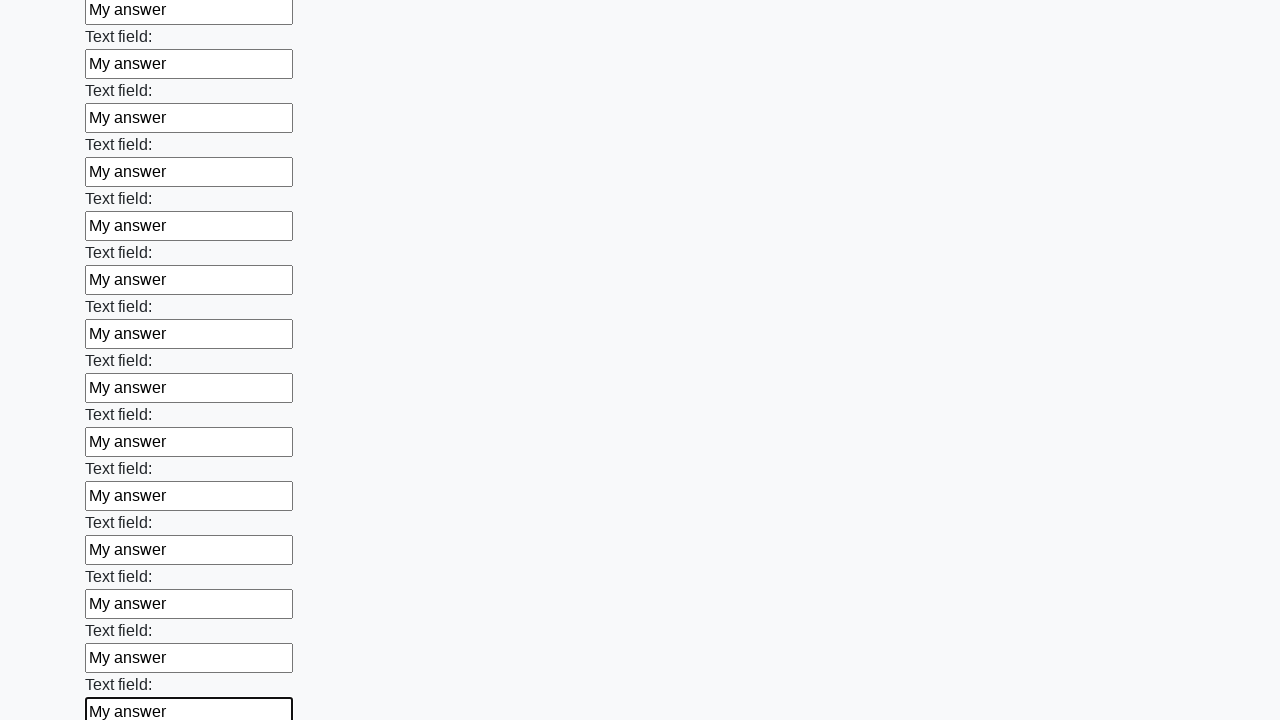

Filled an input field with 'My answer' on input >> nth=41
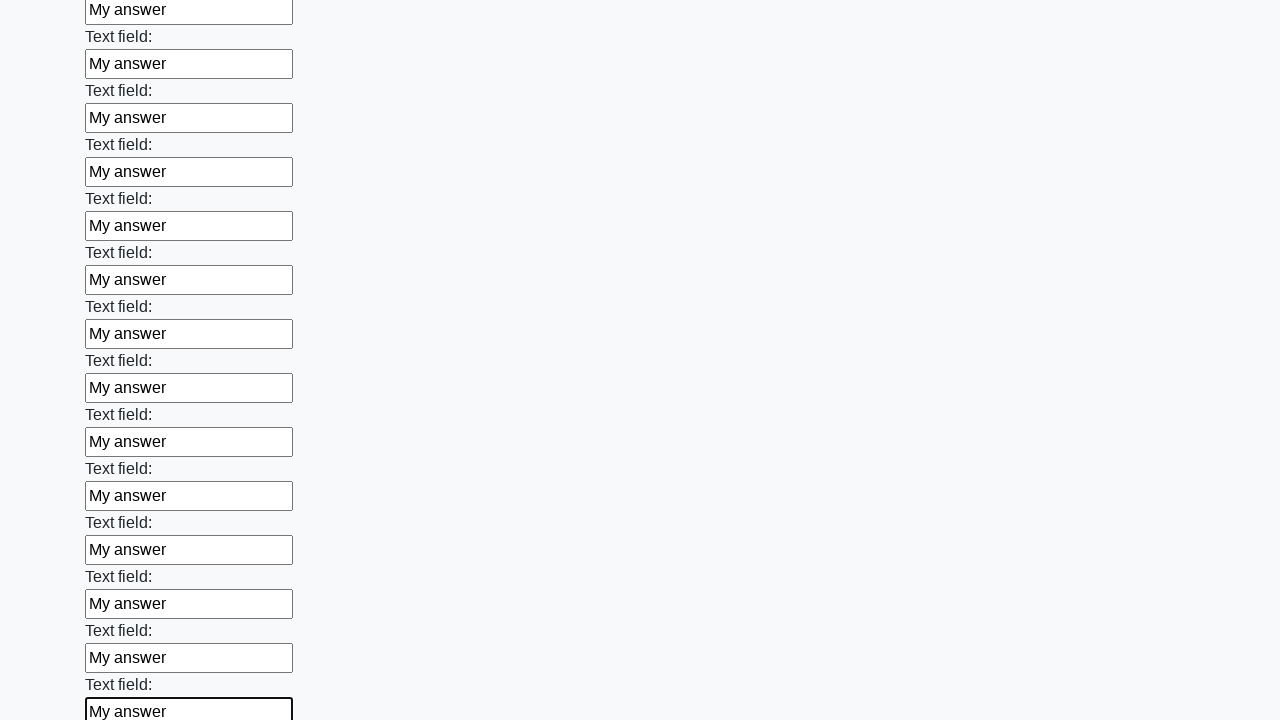

Filled an input field with 'My answer' on input >> nth=42
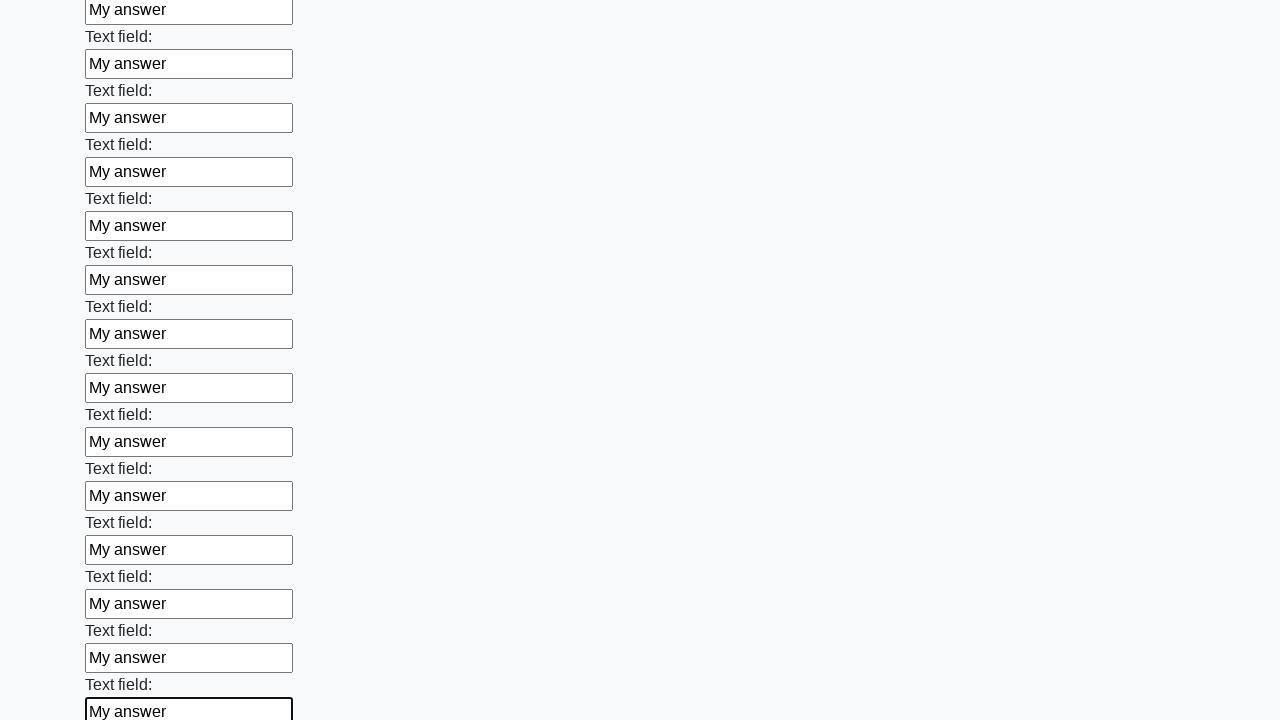

Filled an input field with 'My answer' on input >> nth=43
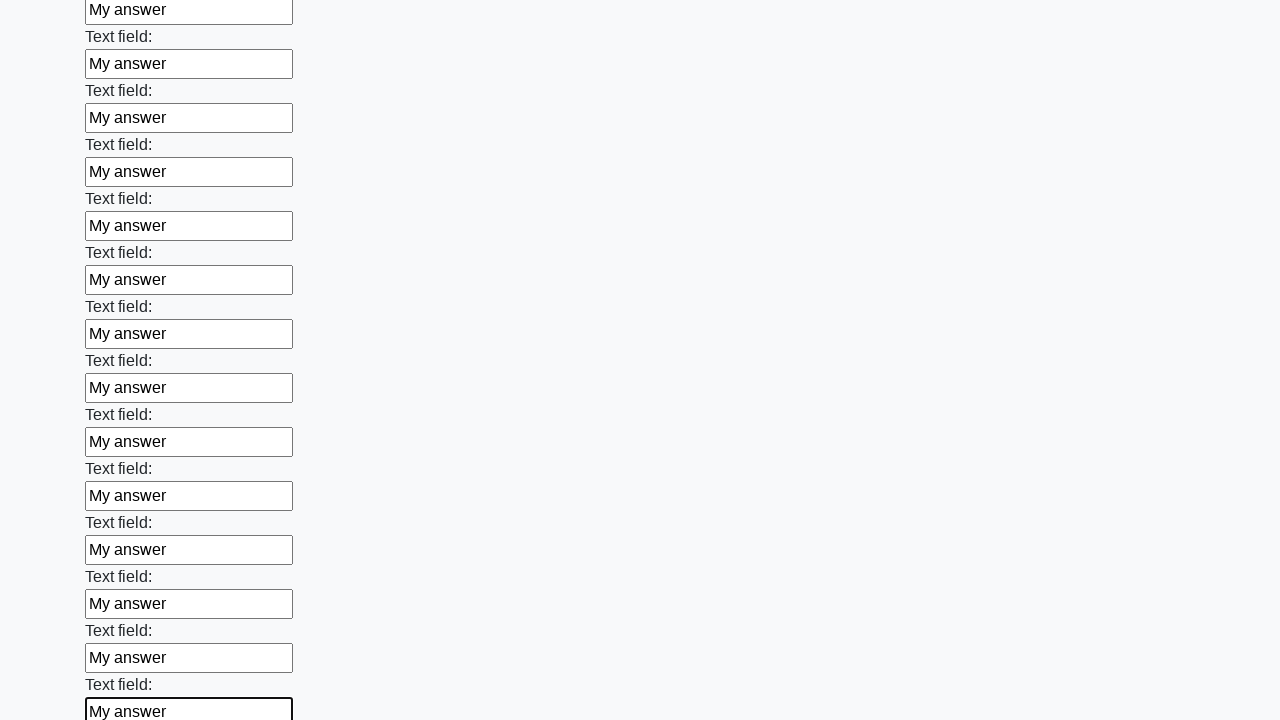

Filled an input field with 'My answer' on input >> nth=44
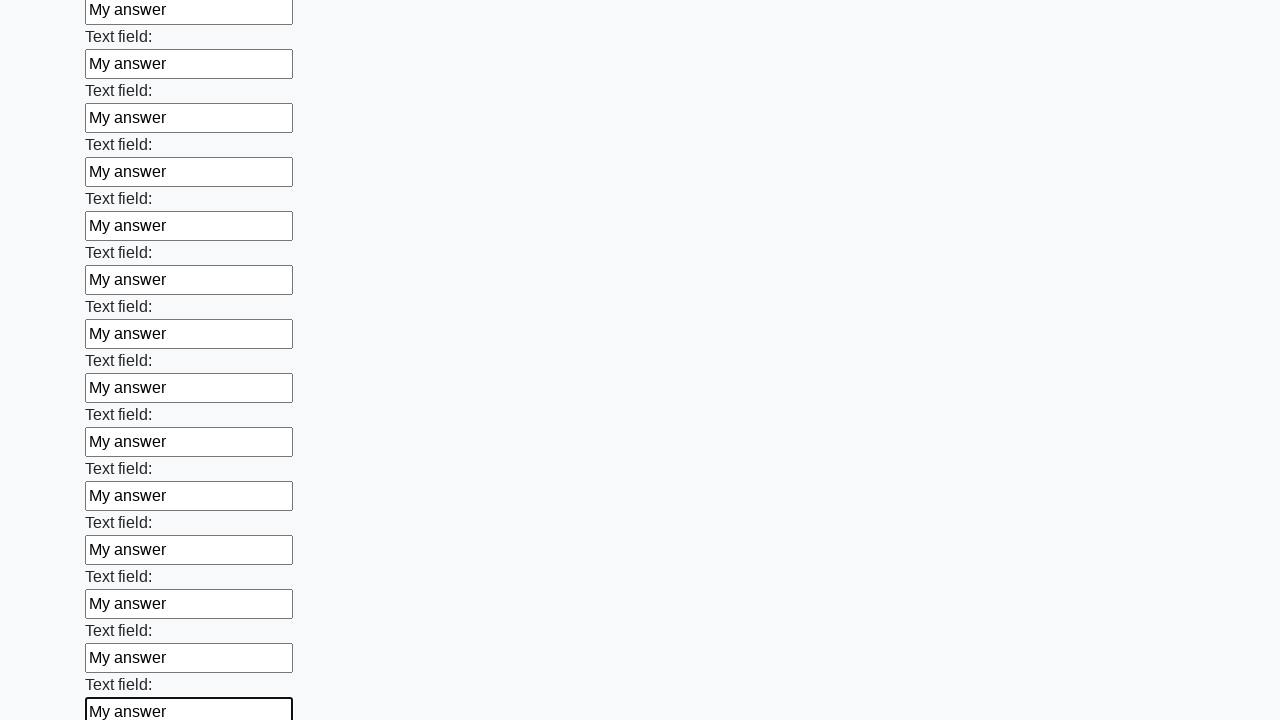

Filled an input field with 'My answer' on input >> nth=45
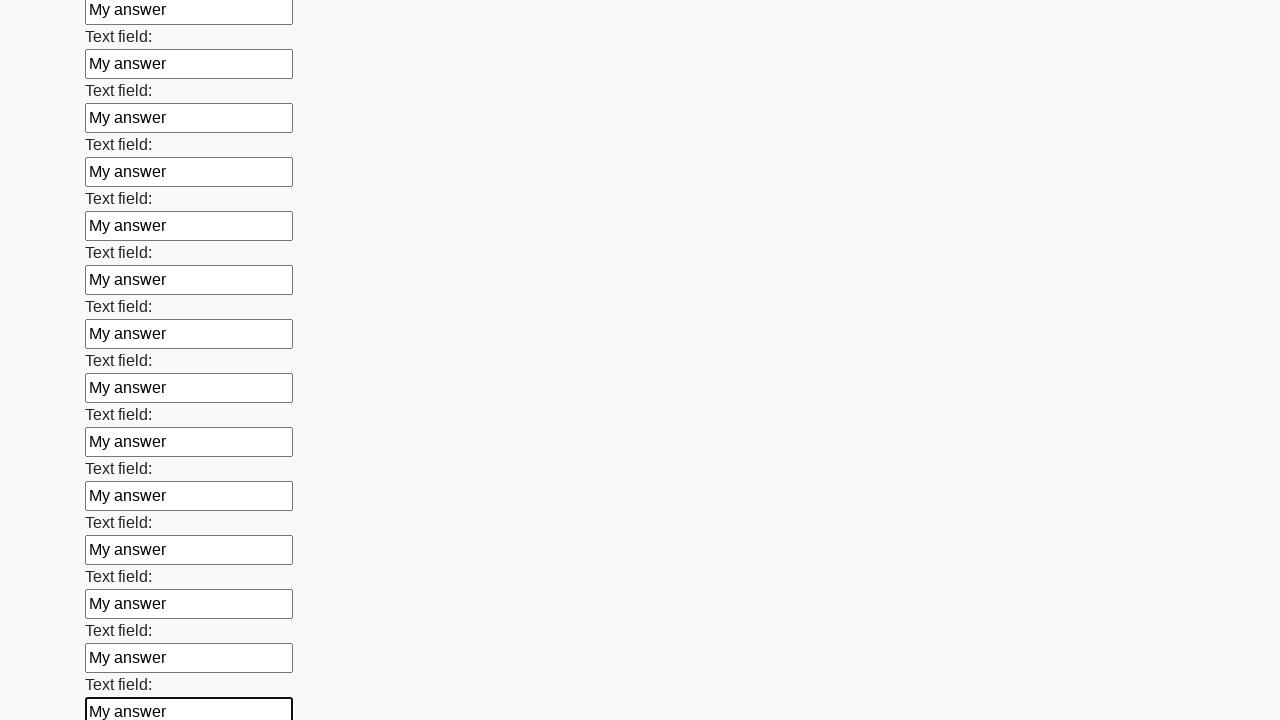

Filled an input field with 'My answer' on input >> nth=46
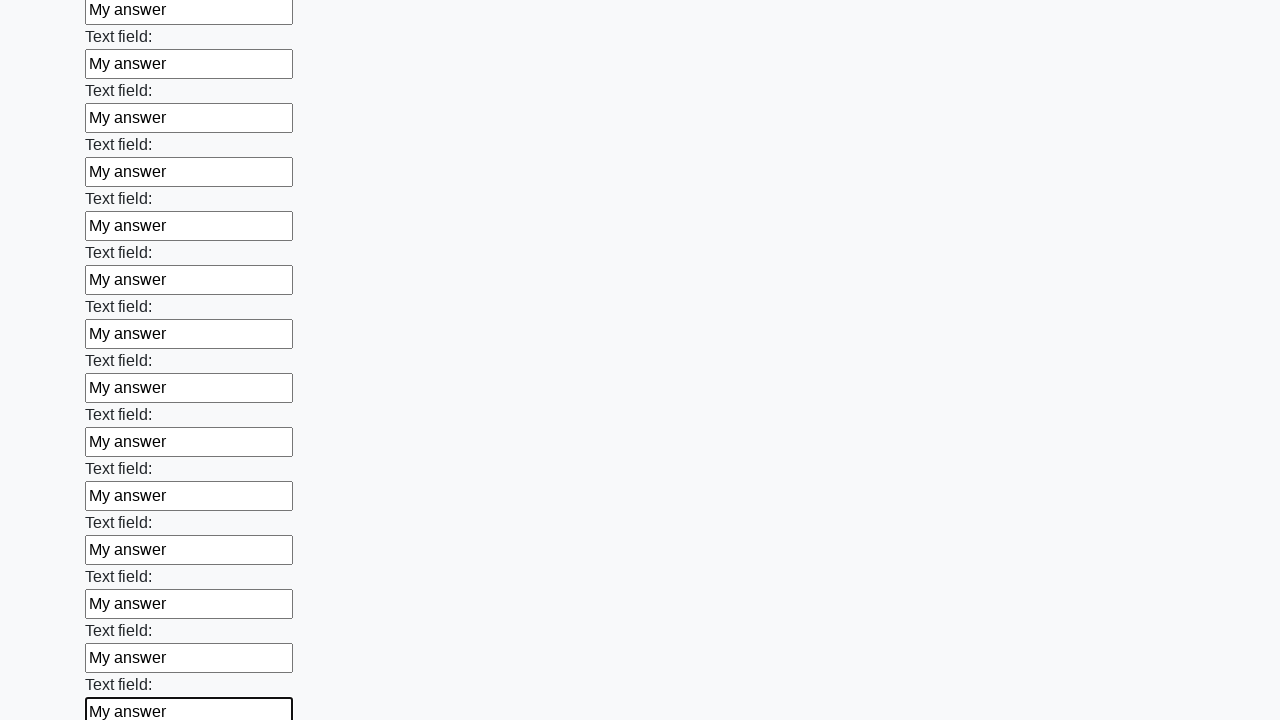

Filled an input field with 'My answer' on input >> nth=47
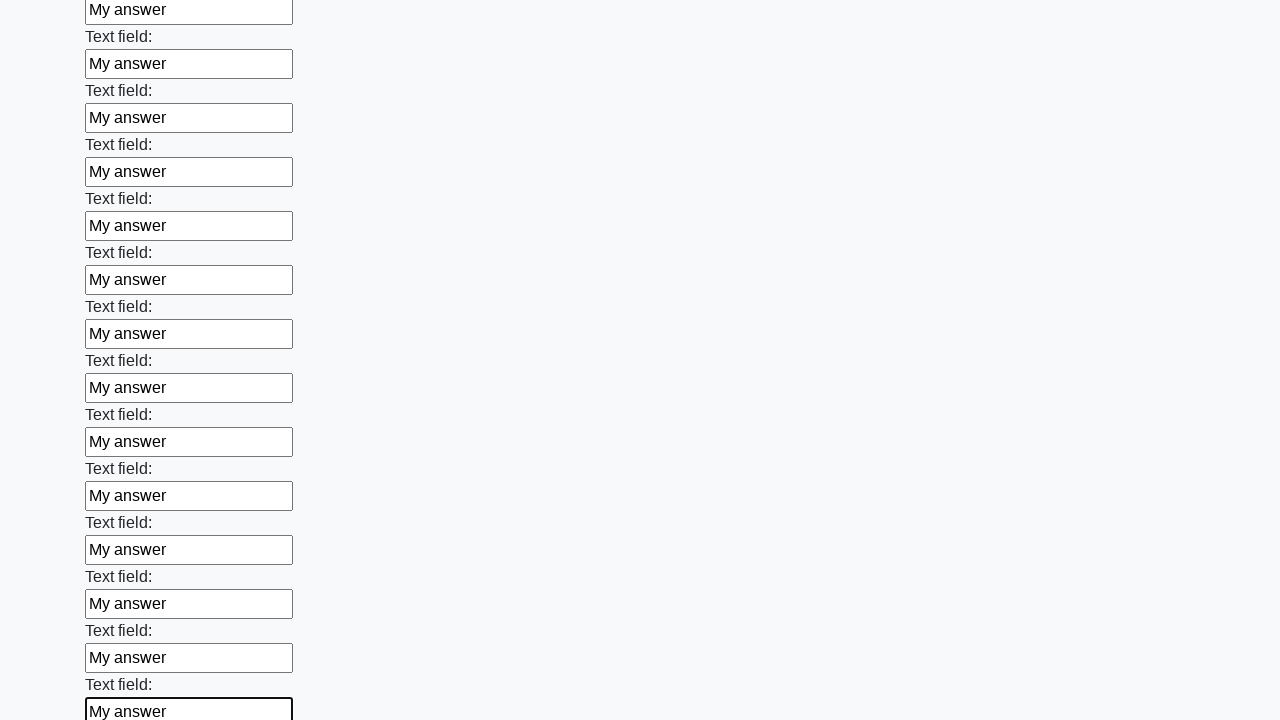

Filled an input field with 'My answer' on input >> nth=48
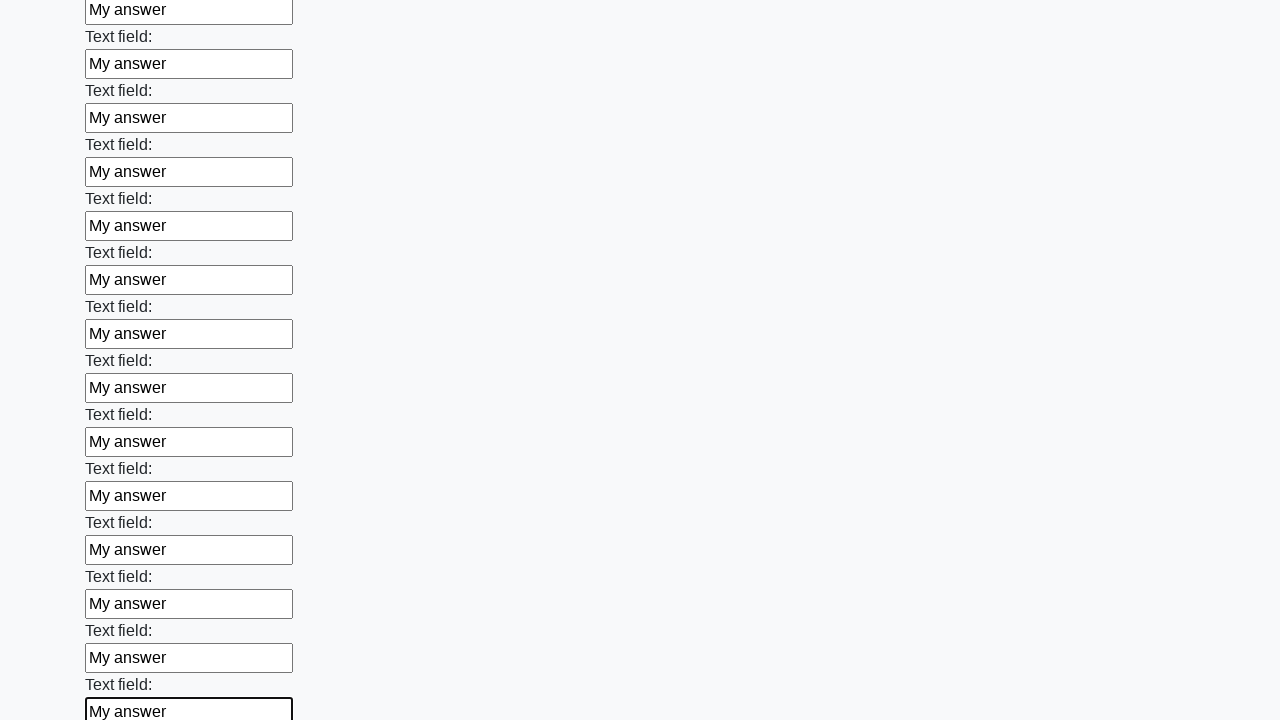

Filled an input field with 'My answer' on input >> nth=49
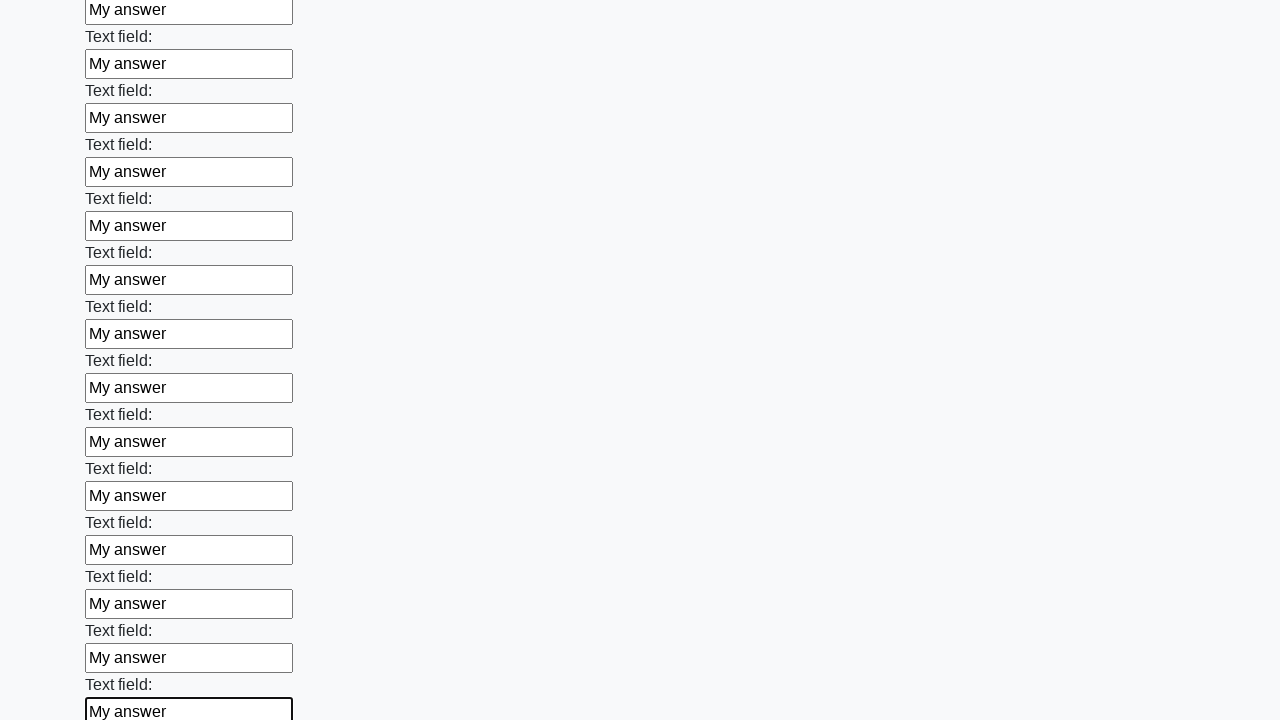

Filled an input field with 'My answer' on input >> nth=50
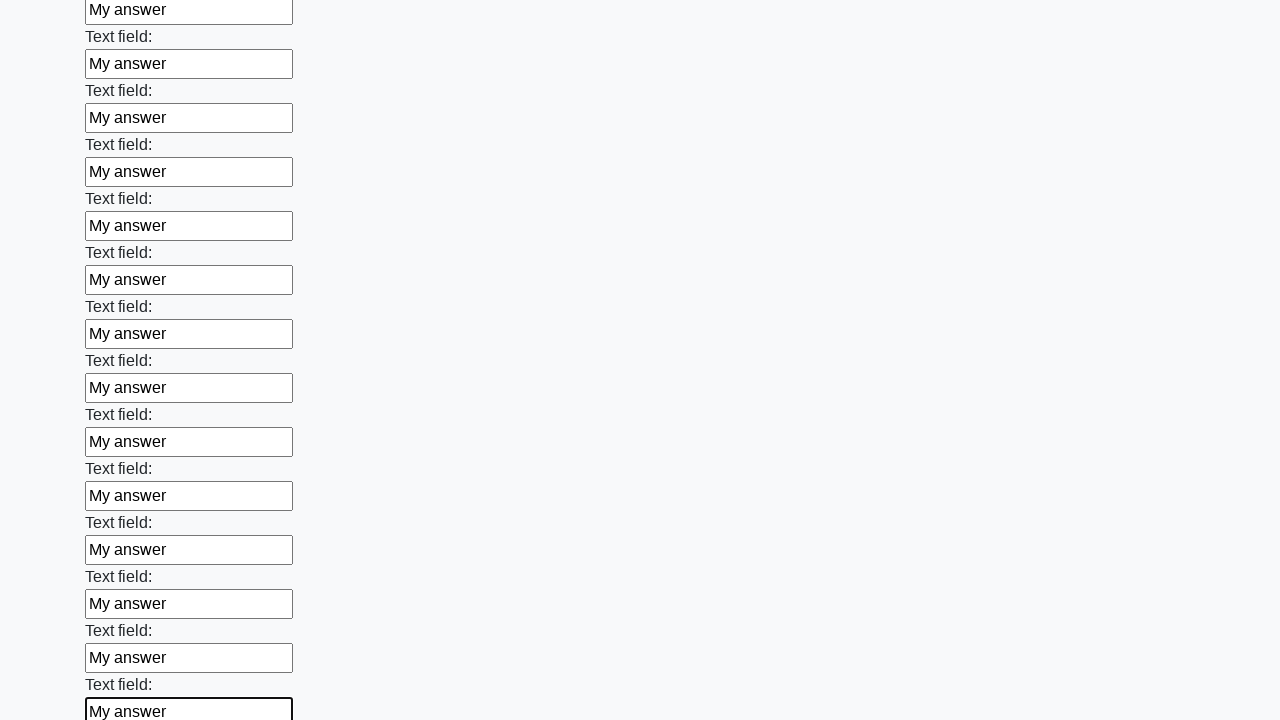

Filled an input field with 'My answer' on input >> nth=51
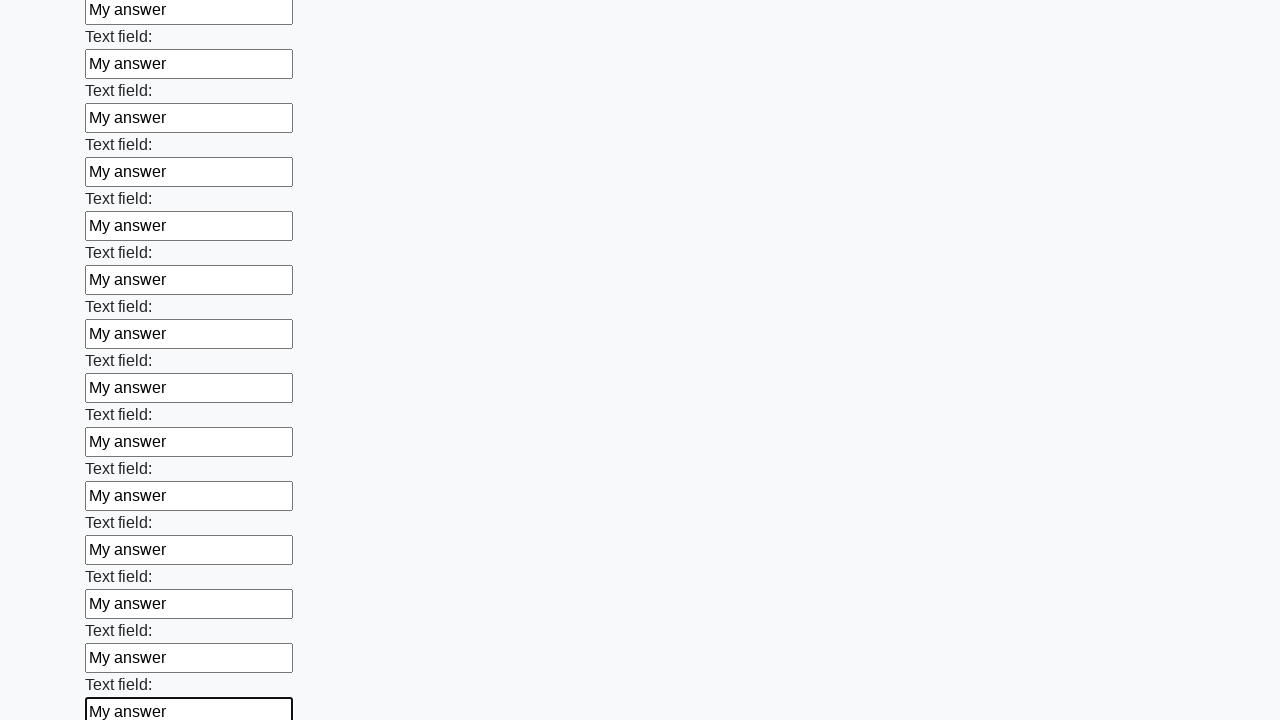

Filled an input field with 'My answer' on input >> nth=52
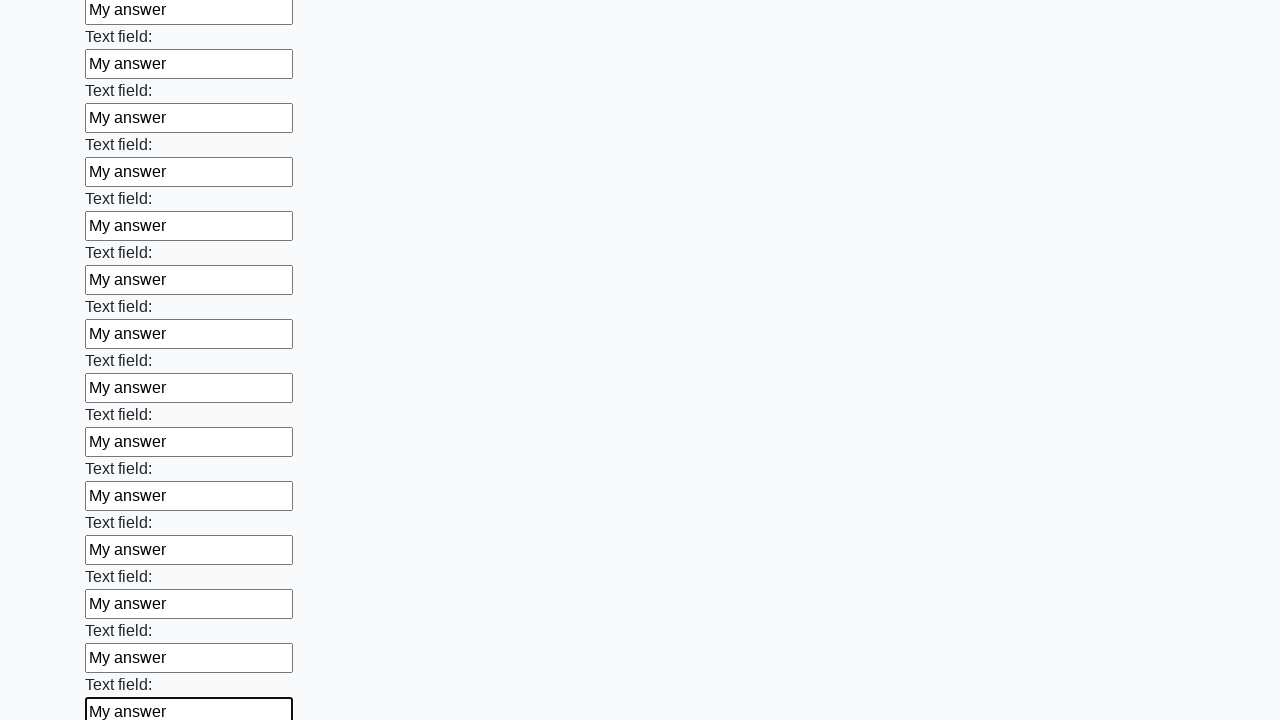

Filled an input field with 'My answer' on input >> nth=53
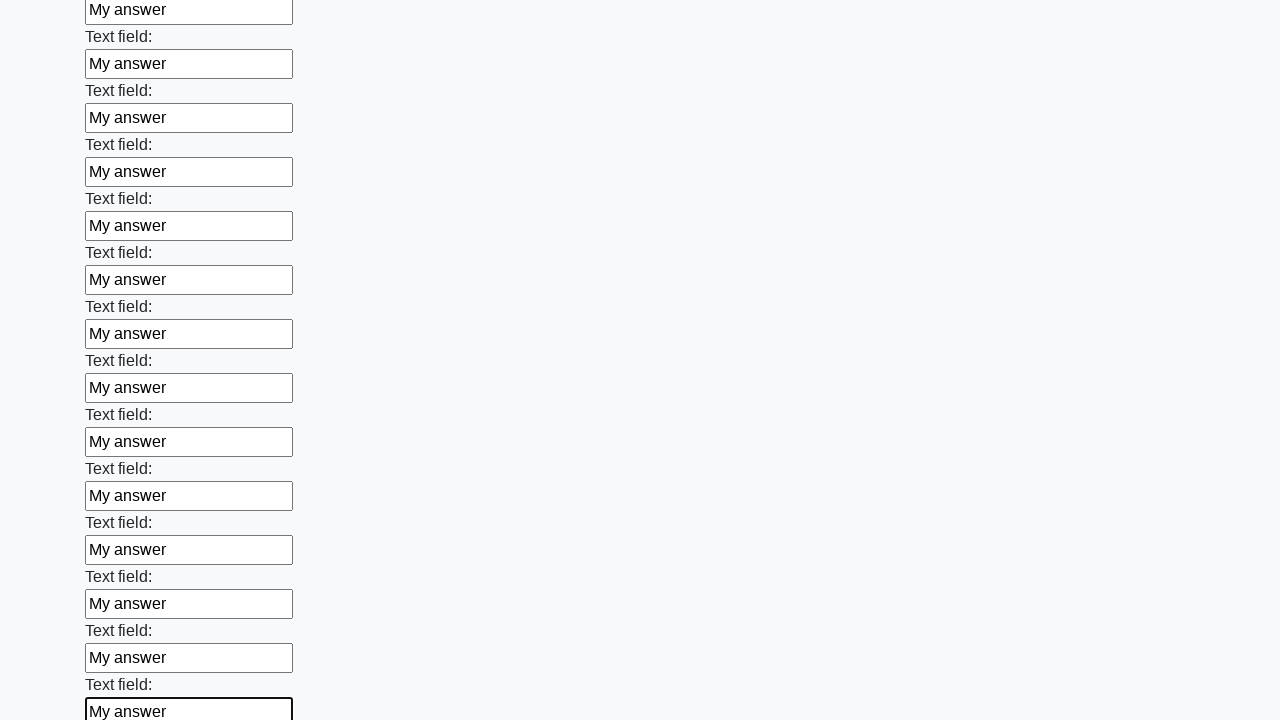

Filled an input field with 'My answer' on input >> nth=54
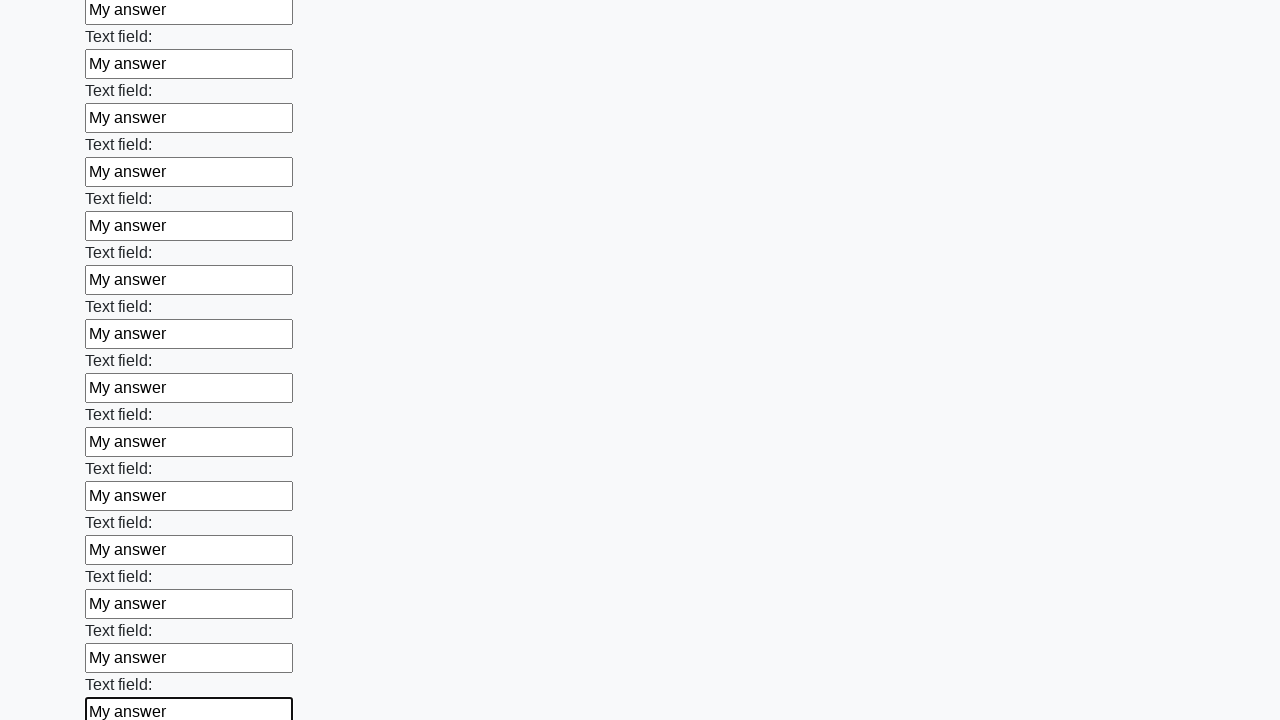

Filled an input field with 'My answer' on input >> nth=55
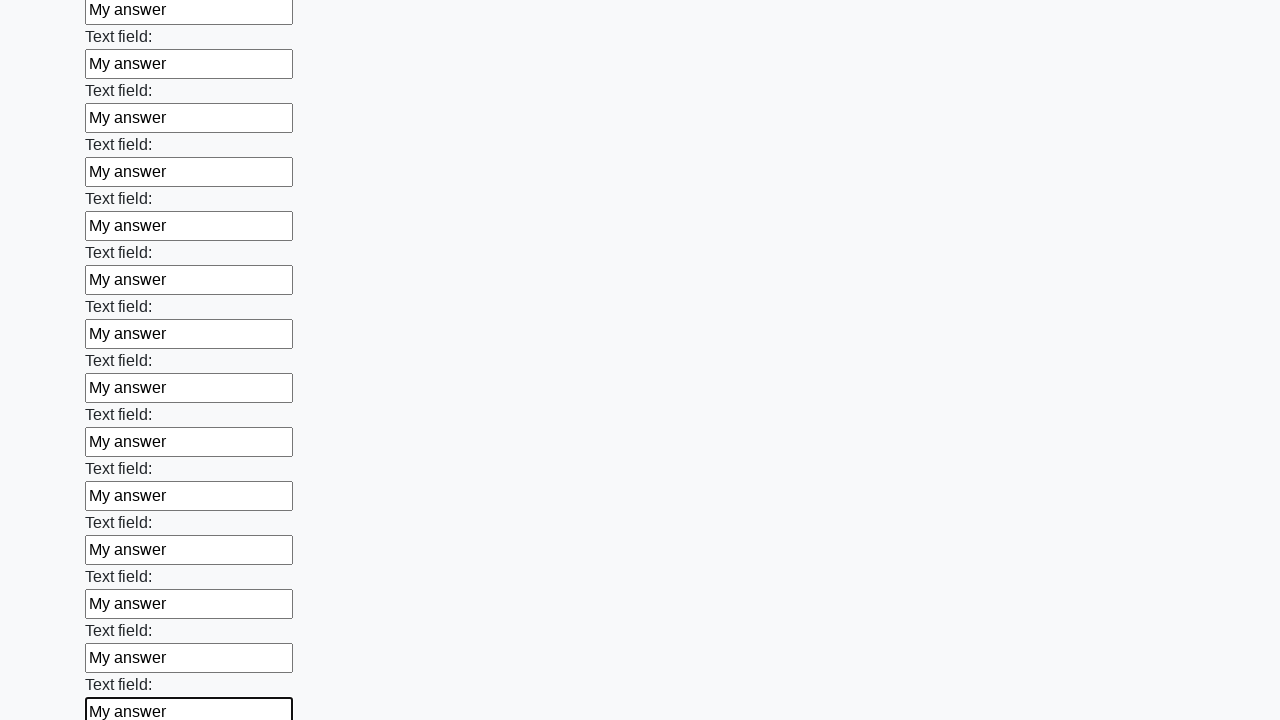

Filled an input field with 'My answer' on input >> nth=56
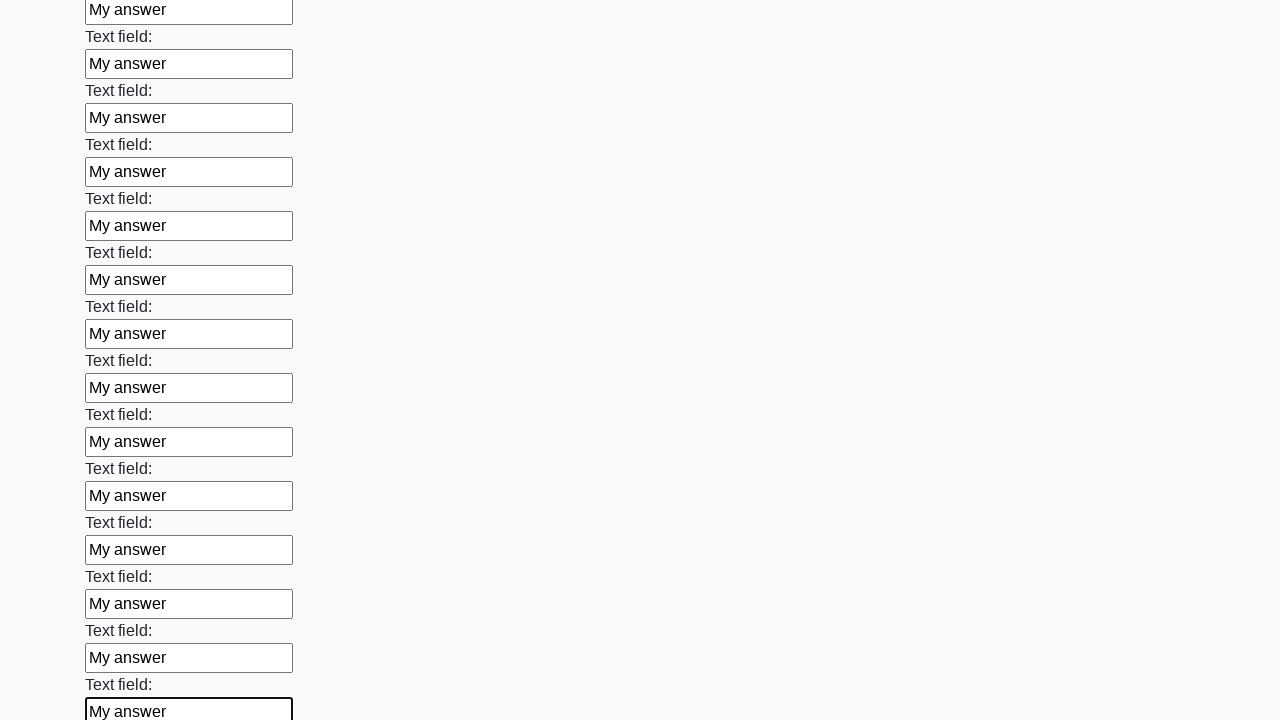

Filled an input field with 'My answer' on input >> nth=57
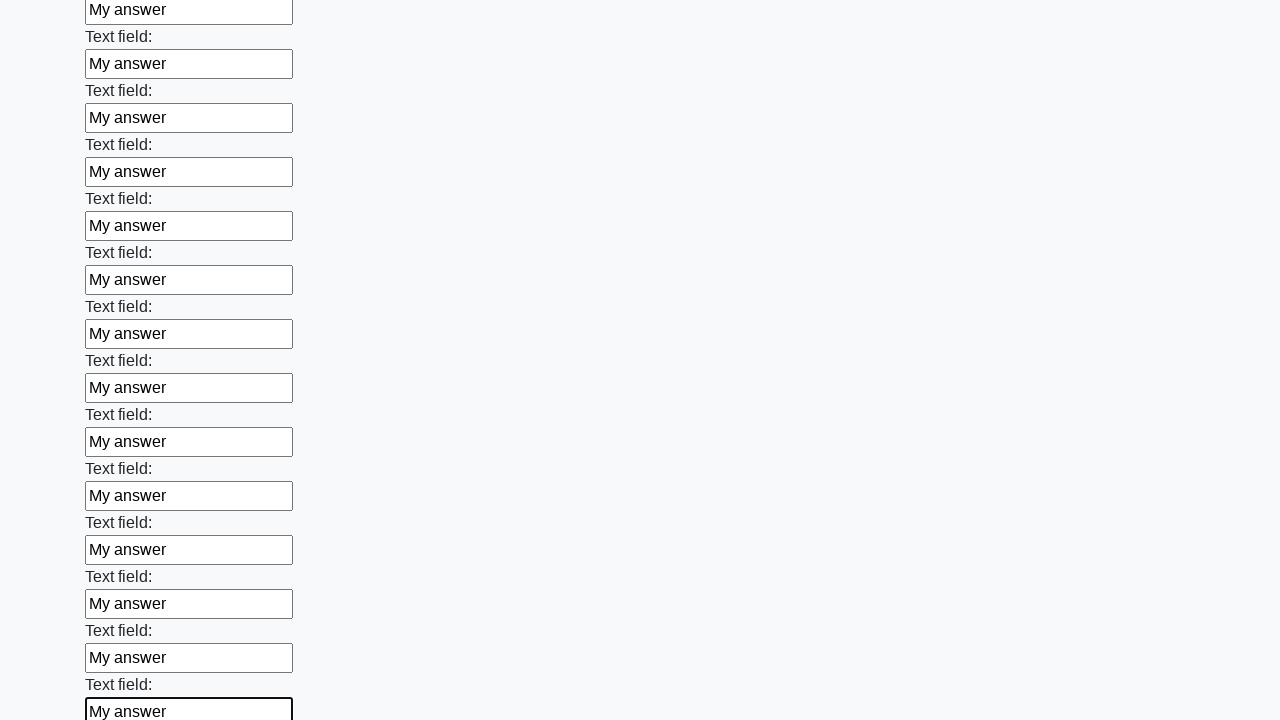

Filled an input field with 'My answer' on input >> nth=58
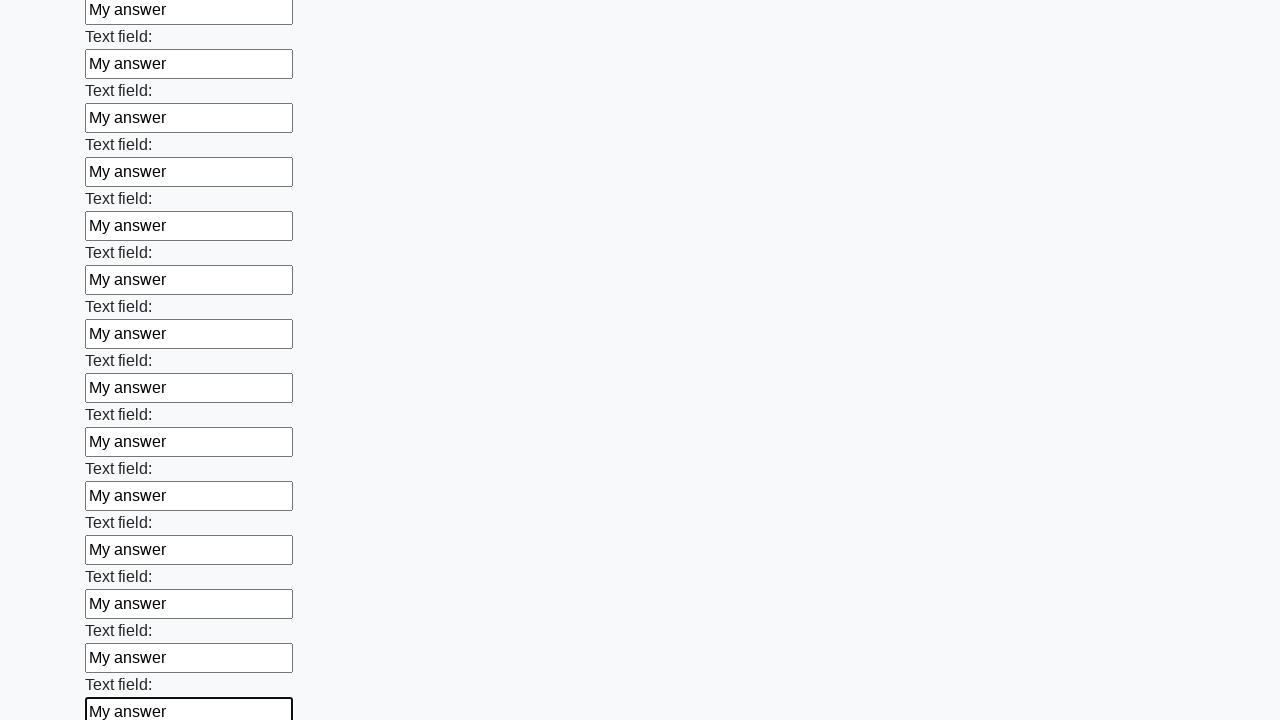

Filled an input field with 'My answer' on input >> nth=59
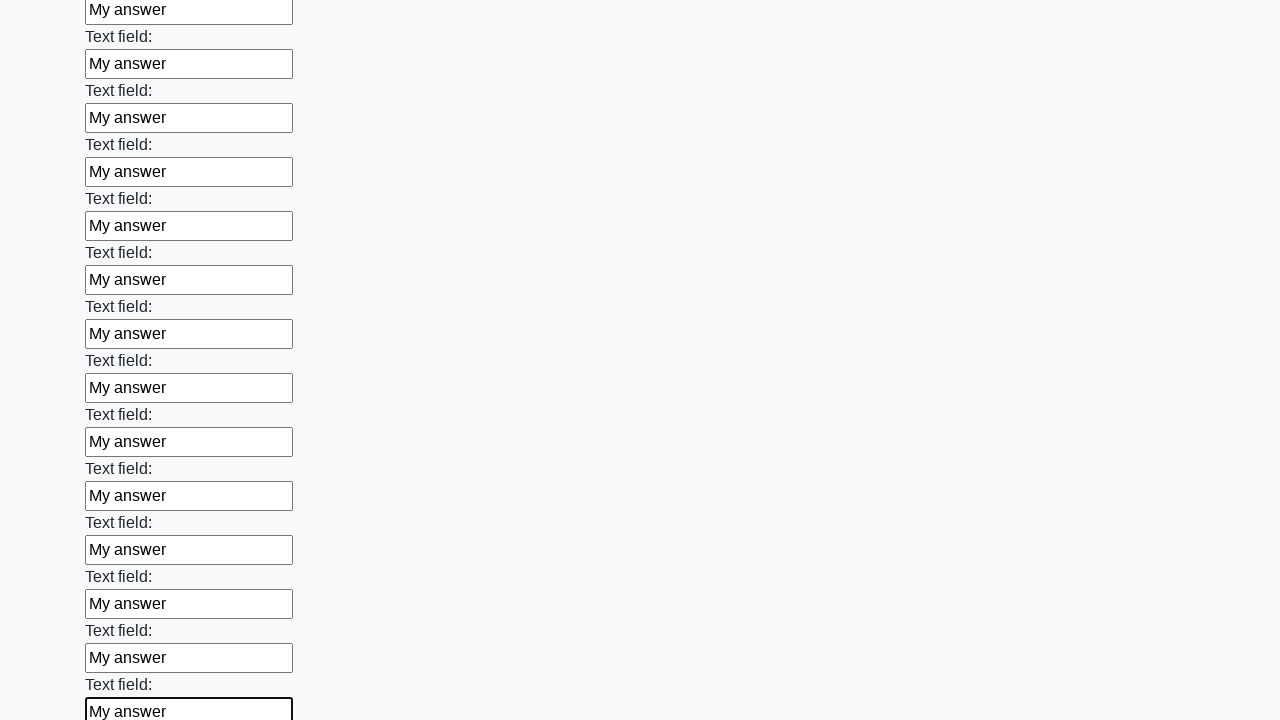

Filled an input field with 'My answer' on input >> nth=60
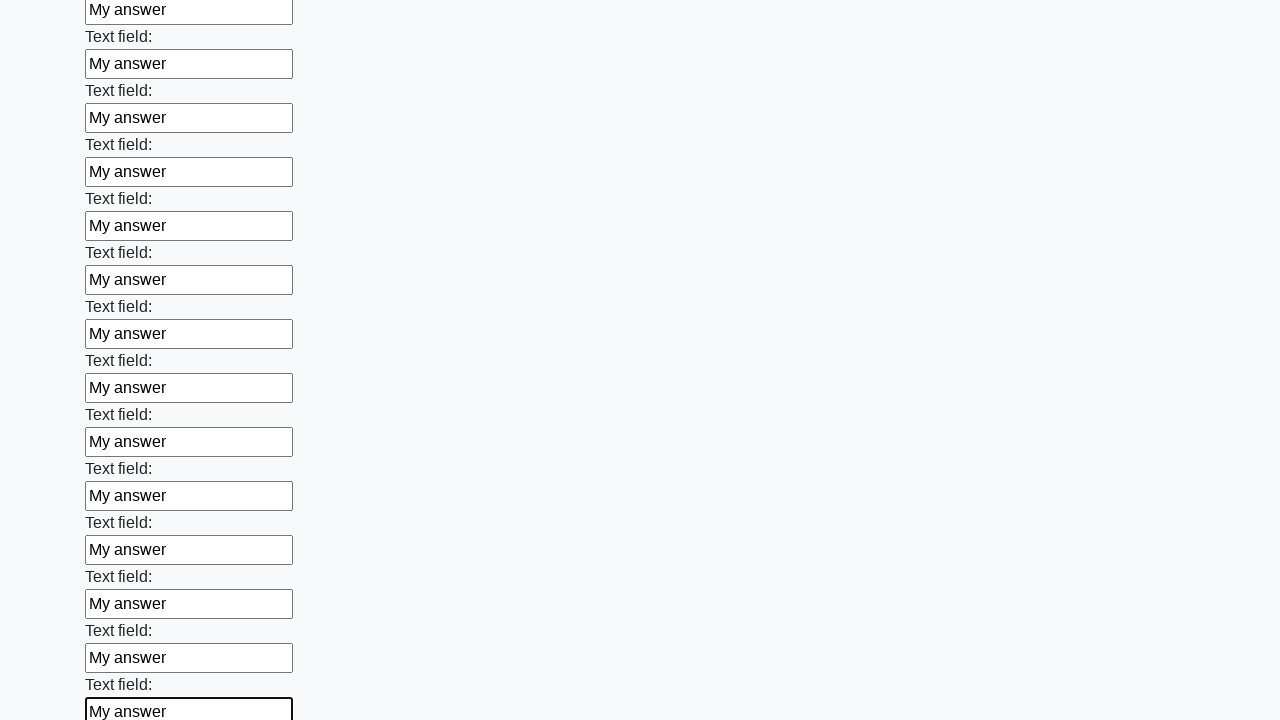

Filled an input field with 'My answer' on input >> nth=61
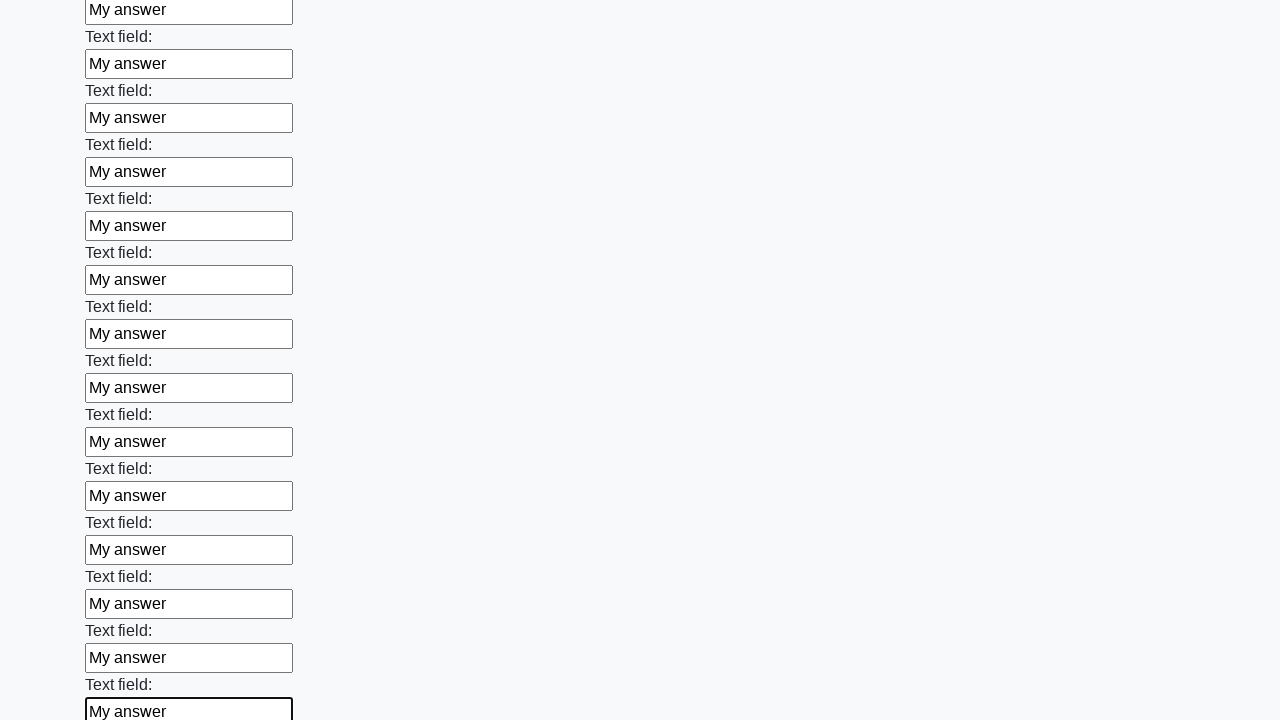

Filled an input field with 'My answer' on input >> nth=62
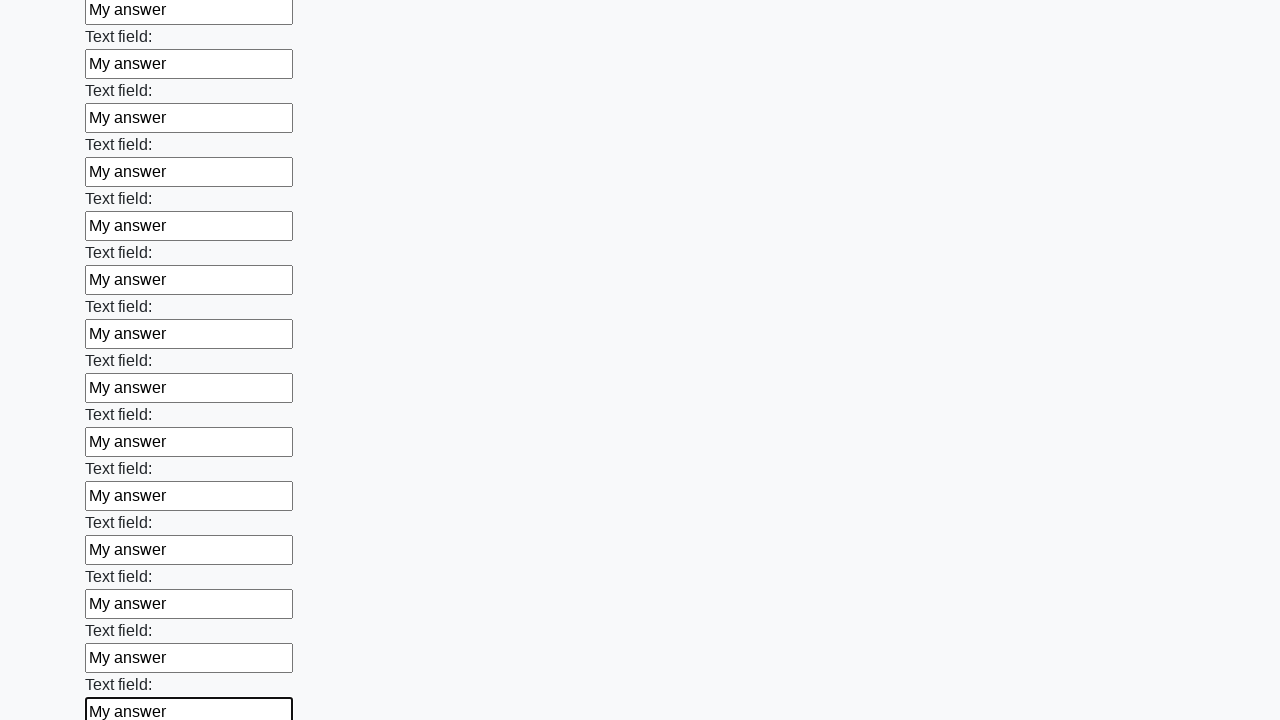

Filled an input field with 'My answer' on input >> nth=63
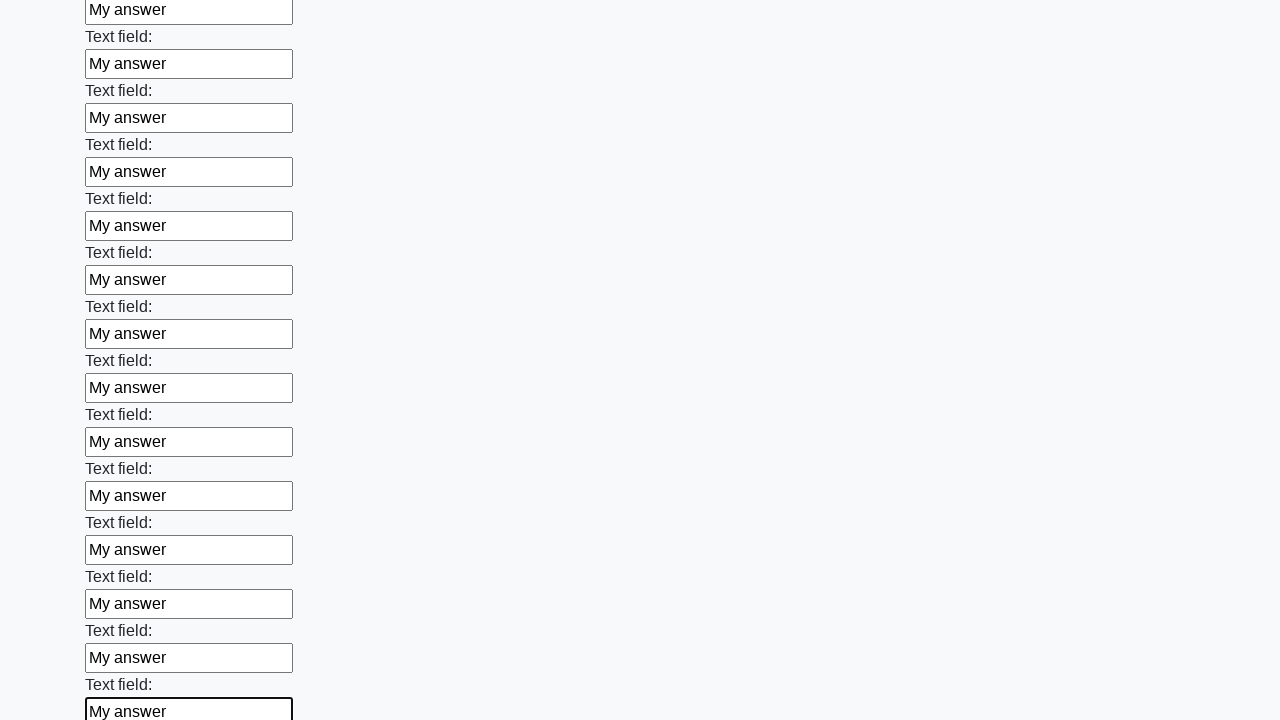

Filled an input field with 'My answer' on input >> nth=64
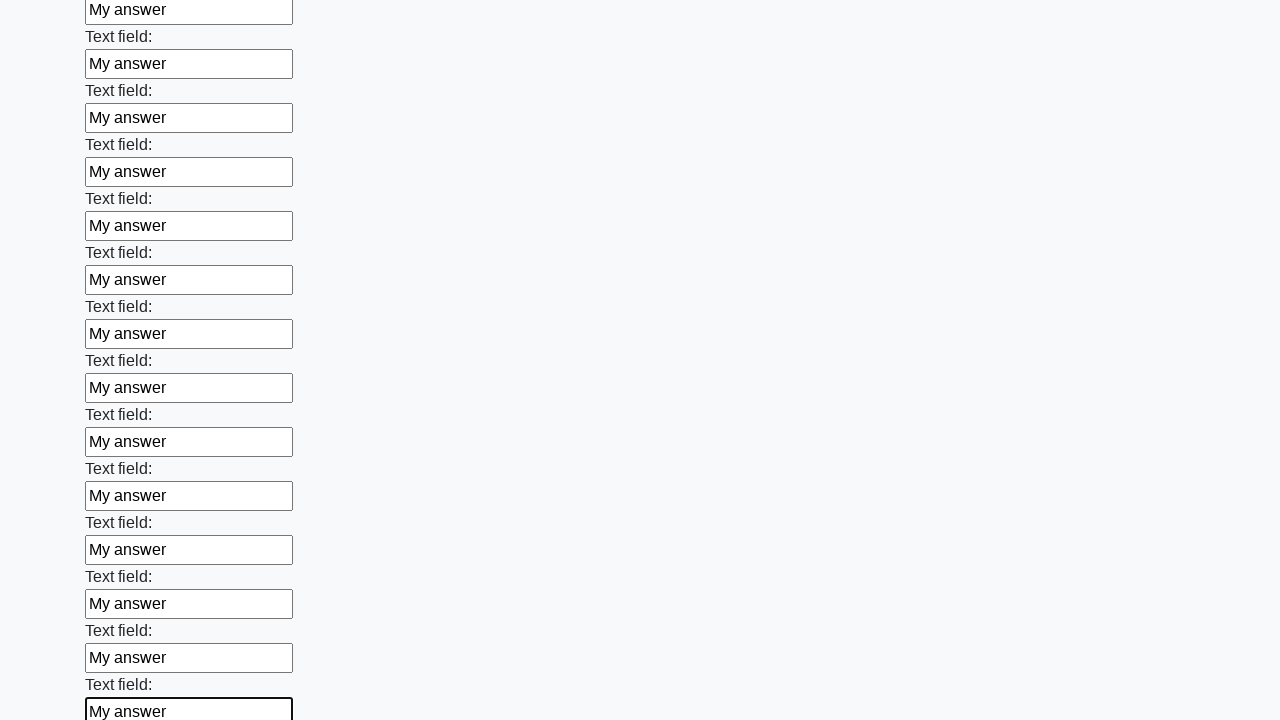

Filled an input field with 'My answer' on input >> nth=65
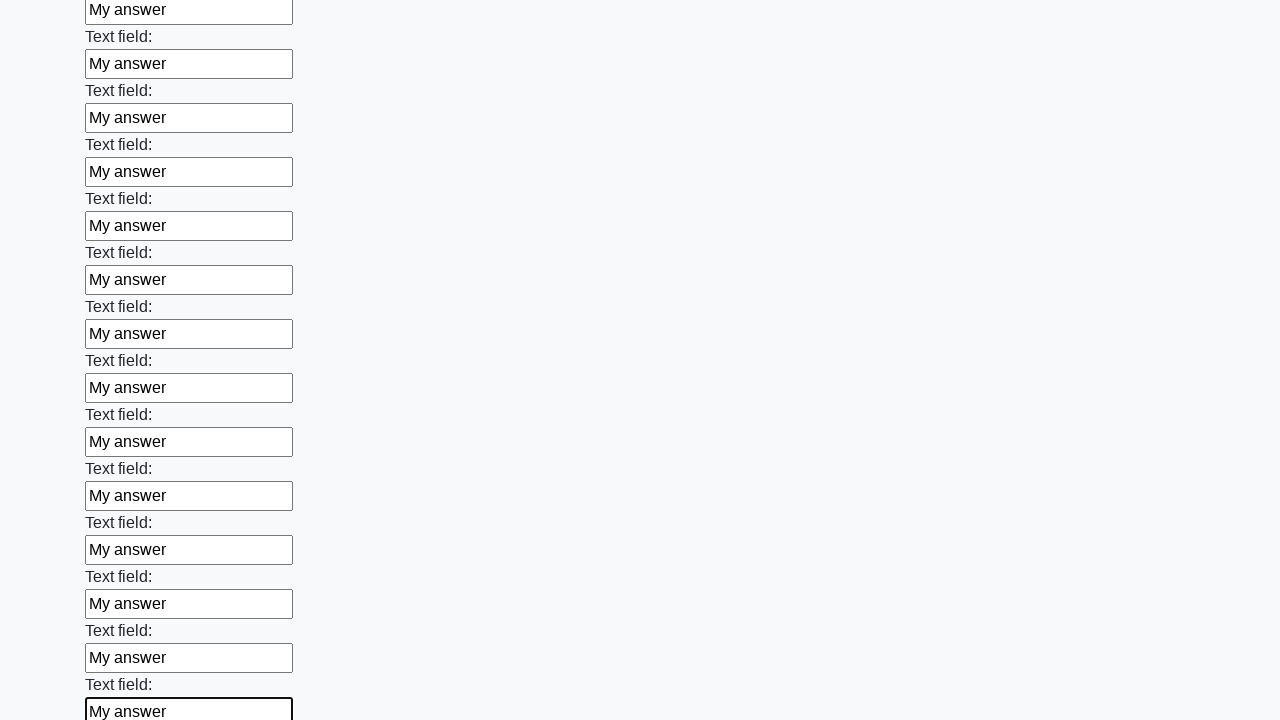

Filled an input field with 'My answer' on input >> nth=66
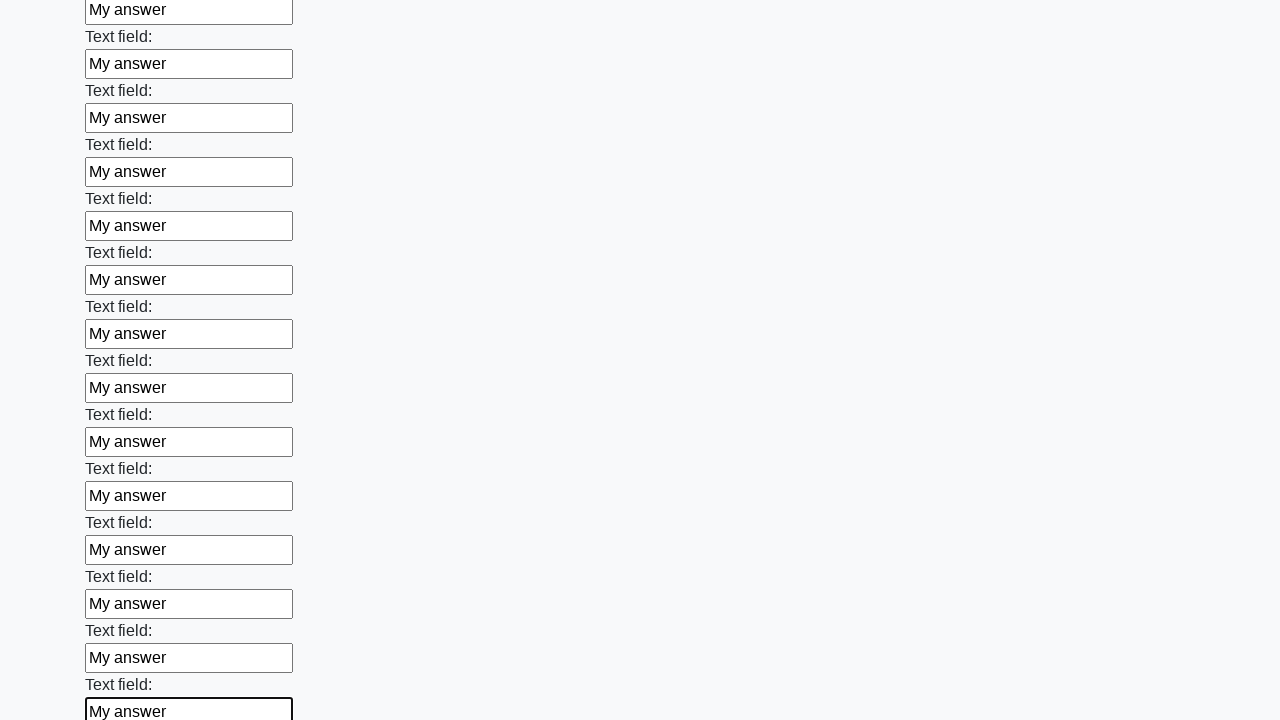

Filled an input field with 'My answer' on input >> nth=67
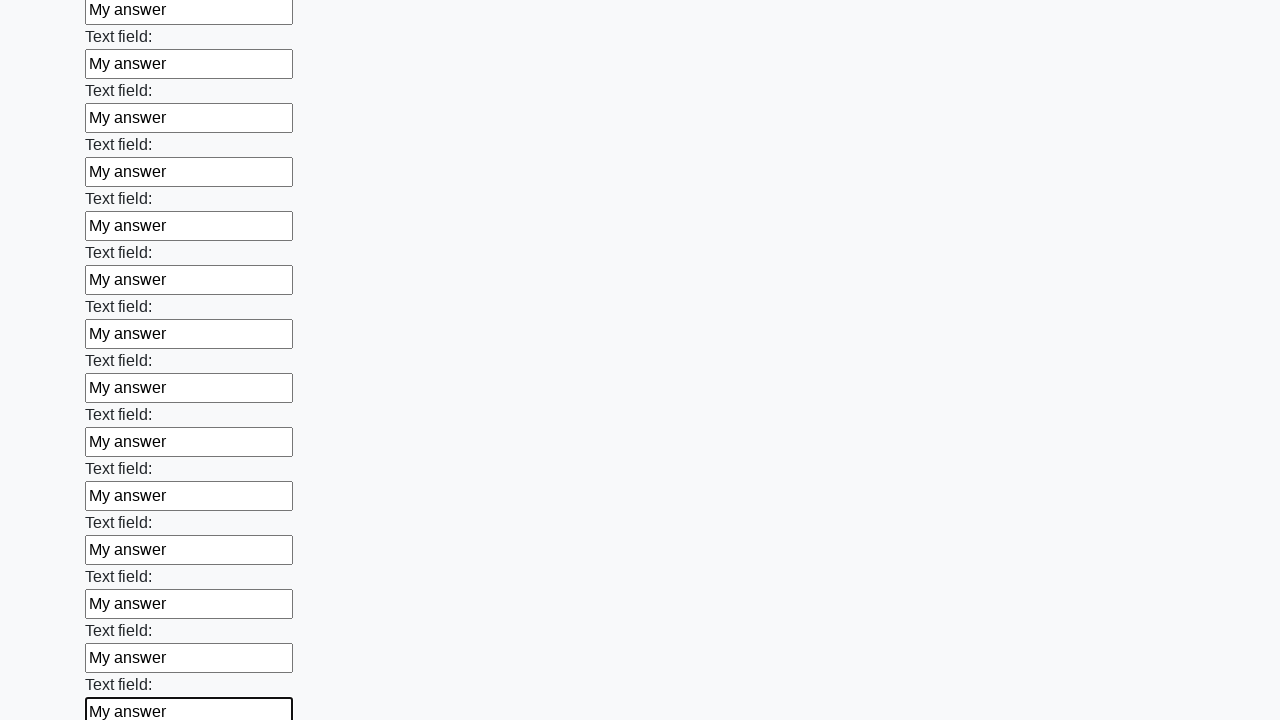

Filled an input field with 'My answer' on input >> nth=68
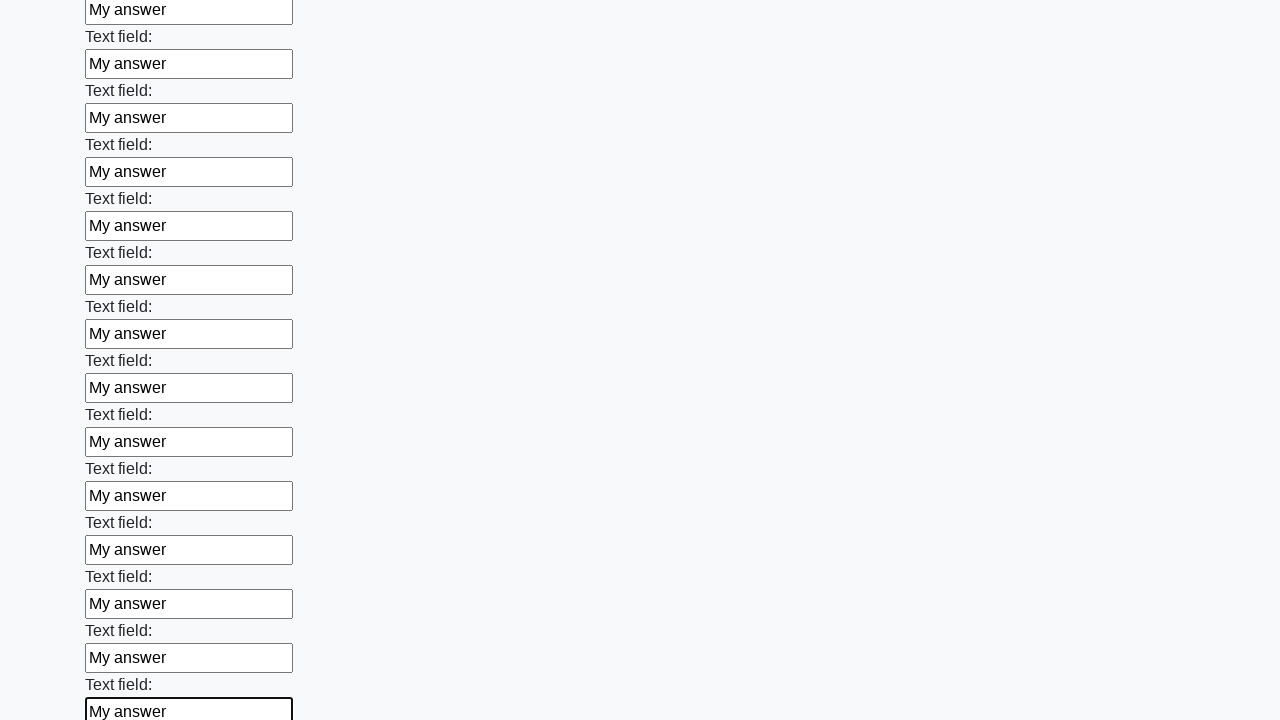

Filled an input field with 'My answer' on input >> nth=69
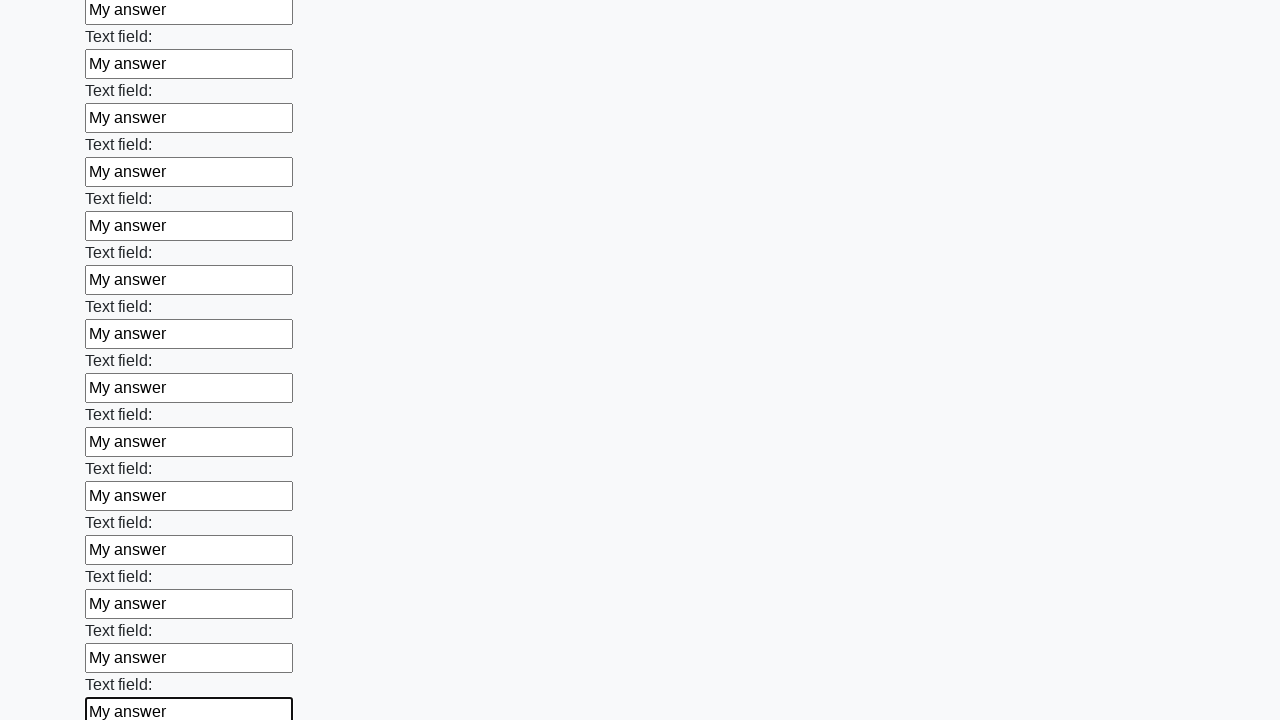

Filled an input field with 'My answer' on input >> nth=70
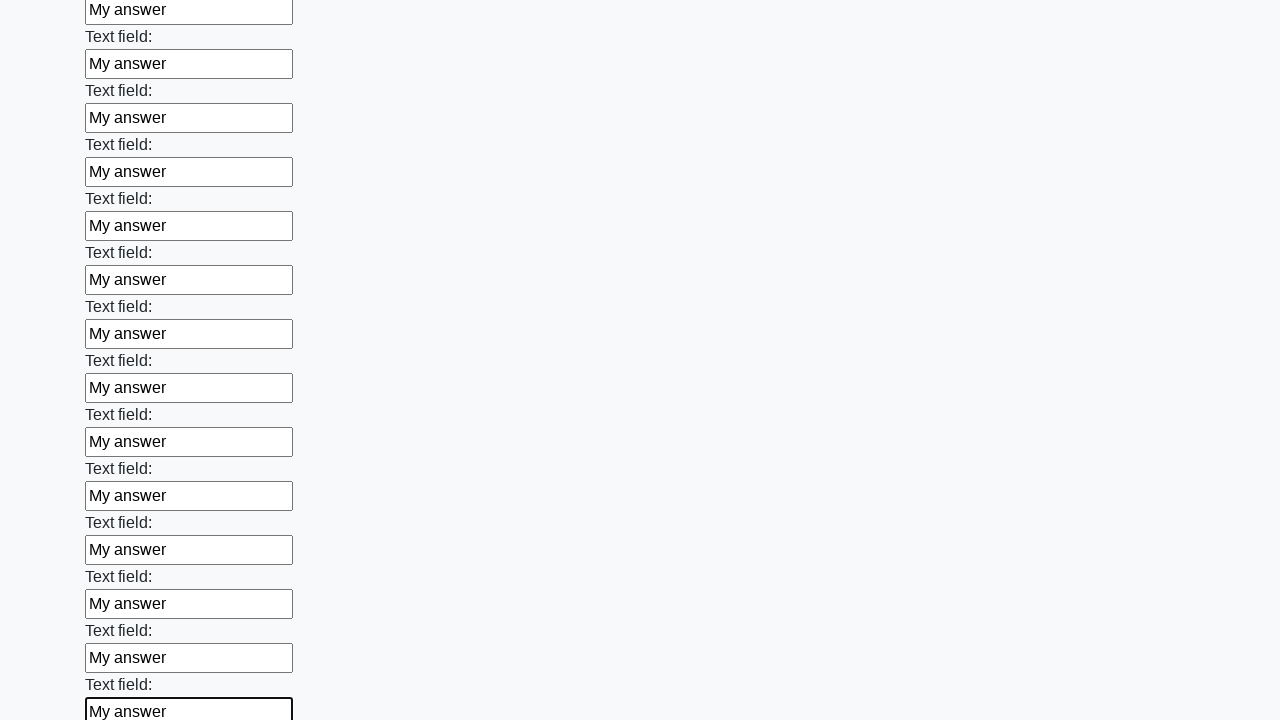

Filled an input field with 'My answer' on input >> nth=71
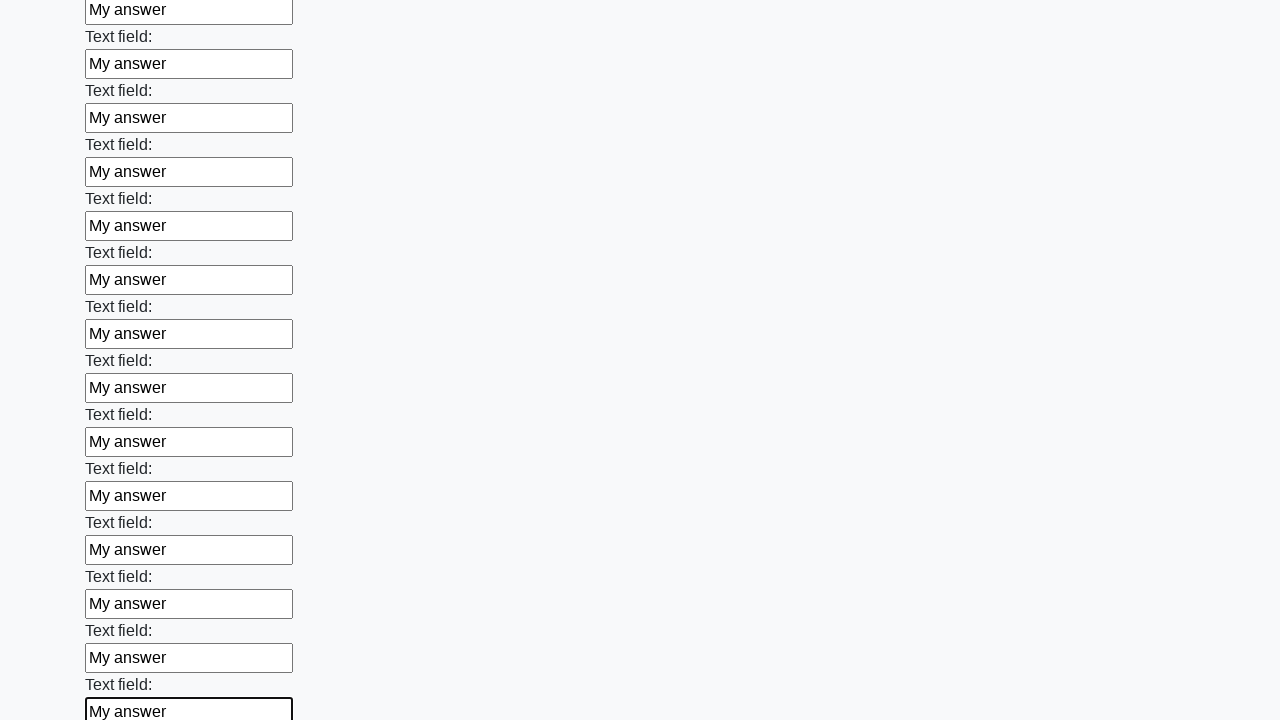

Filled an input field with 'My answer' on input >> nth=72
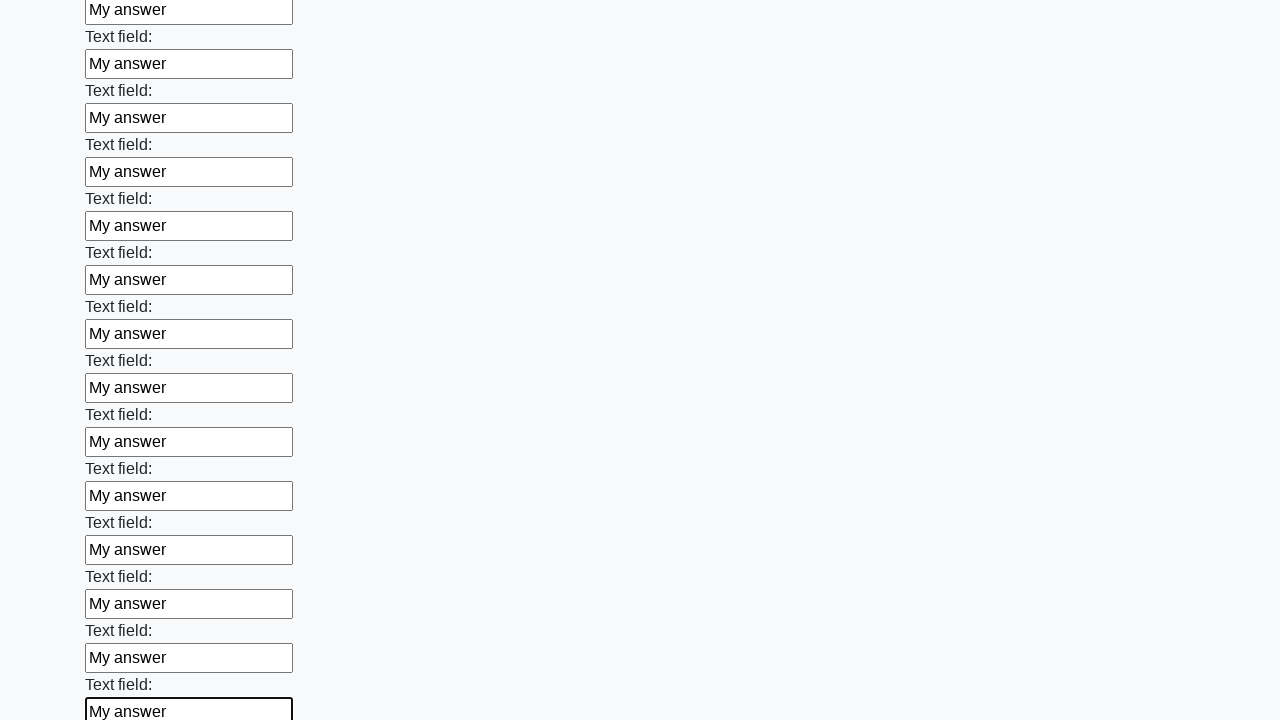

Filled an input field with 'My answer' on input >> nth=73
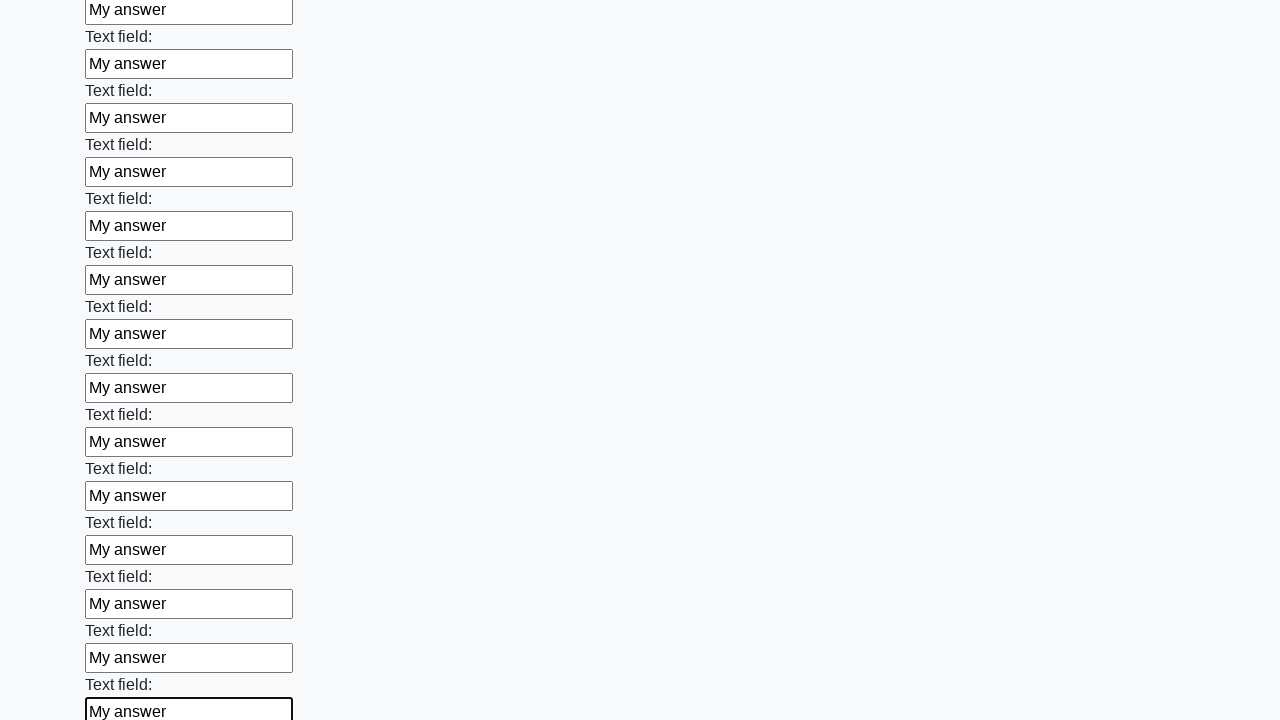

Filled an input field with 'My answer' on input >> nth=74
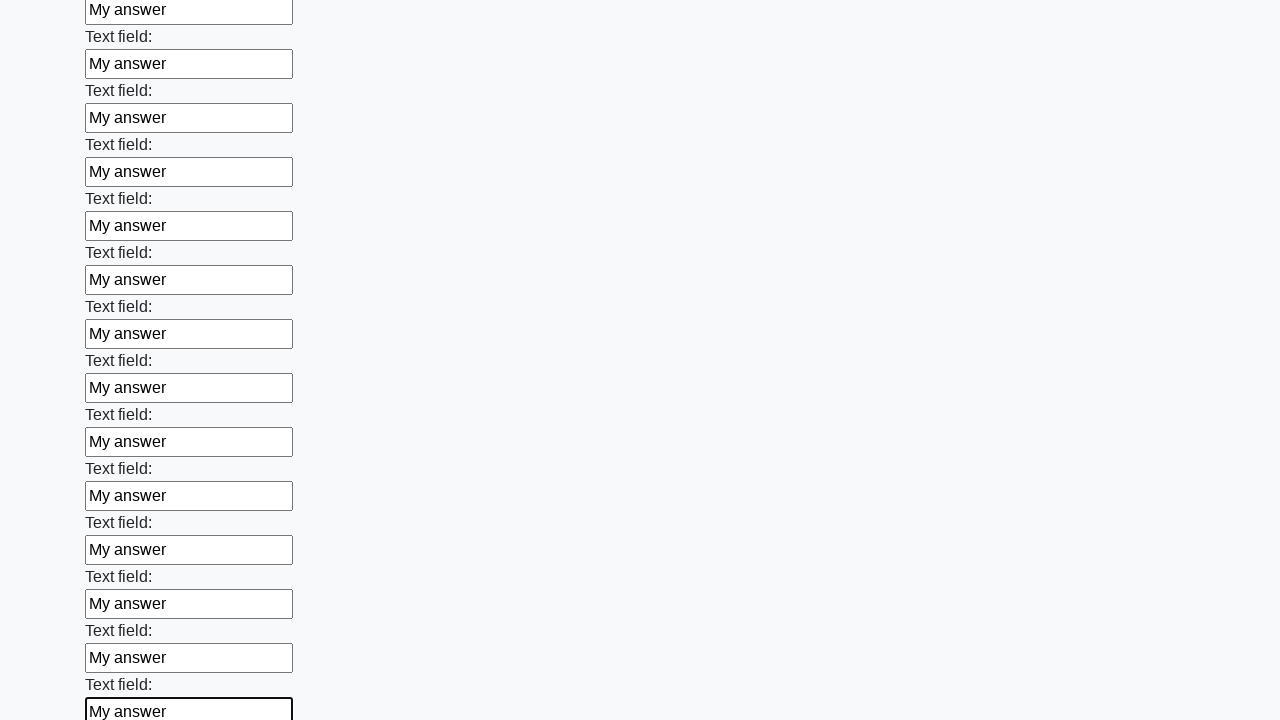

Filled an input field with 'My answer' on input >> nth=75
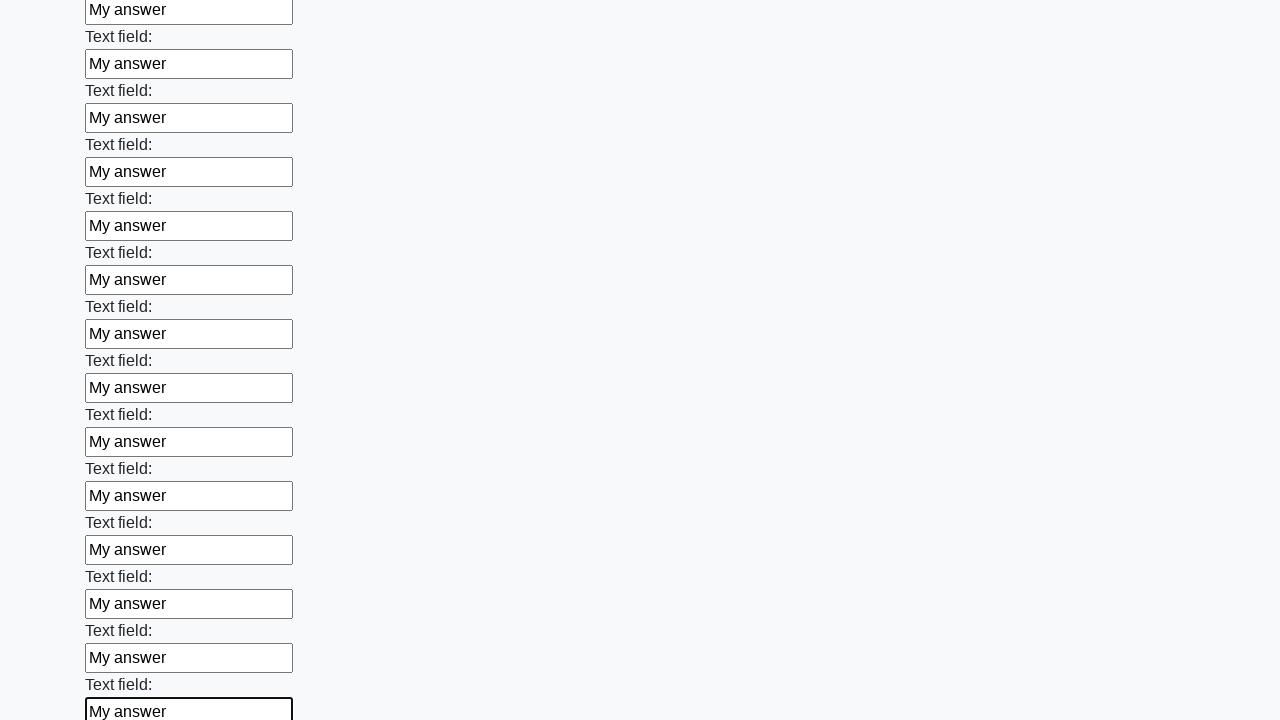

Filled an input field with 'My answer' on input >> nth=76
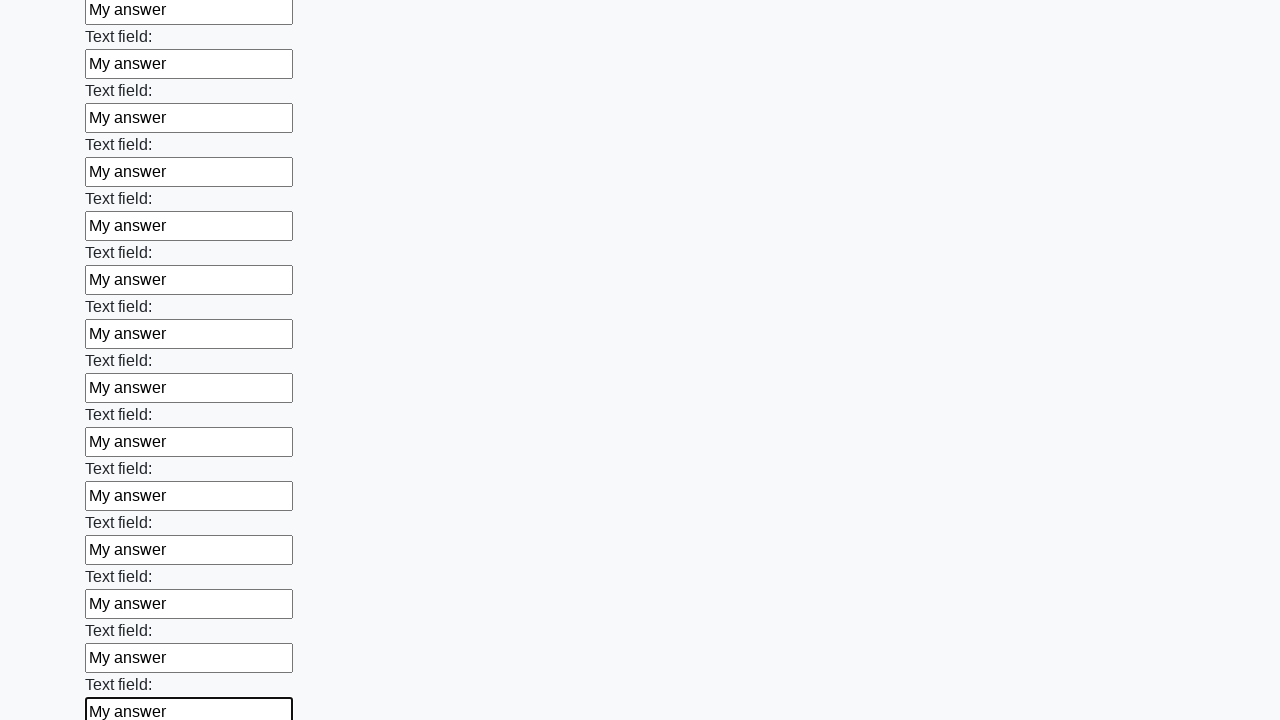

Filled an input field with 'My answer' on input >> nth=77
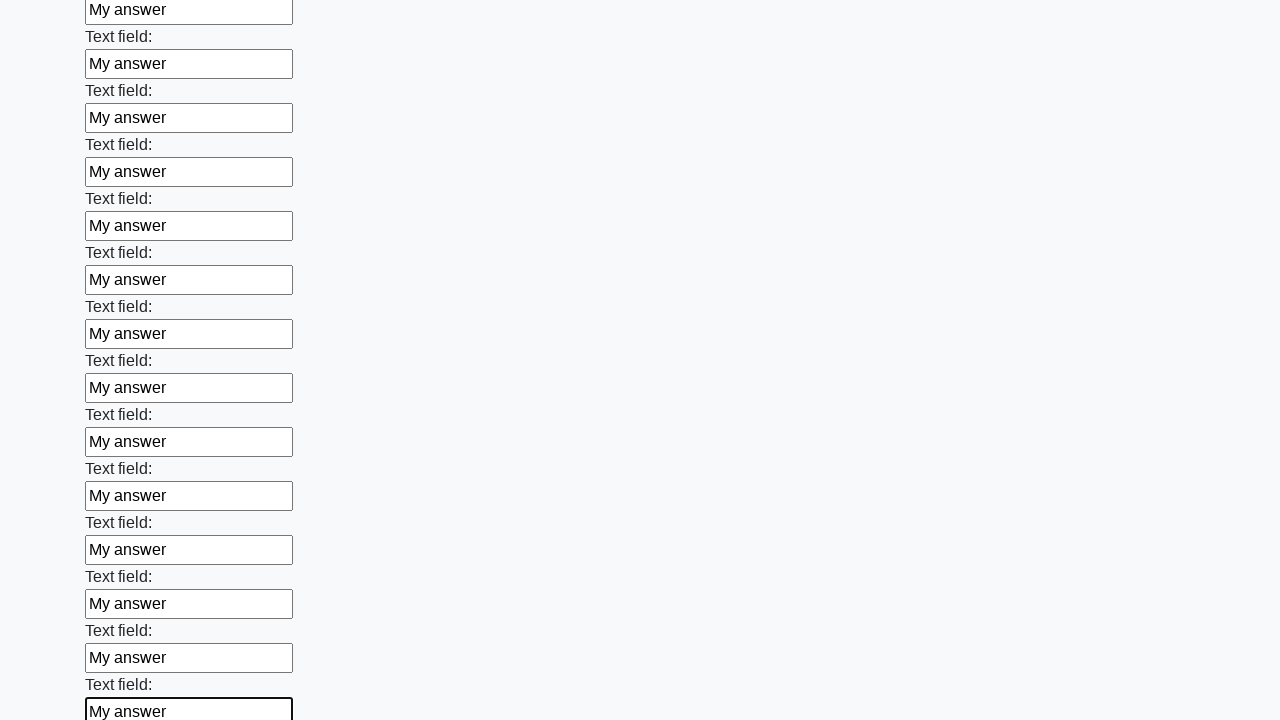

Filled an input field with 'My answer' on input >> nth=78
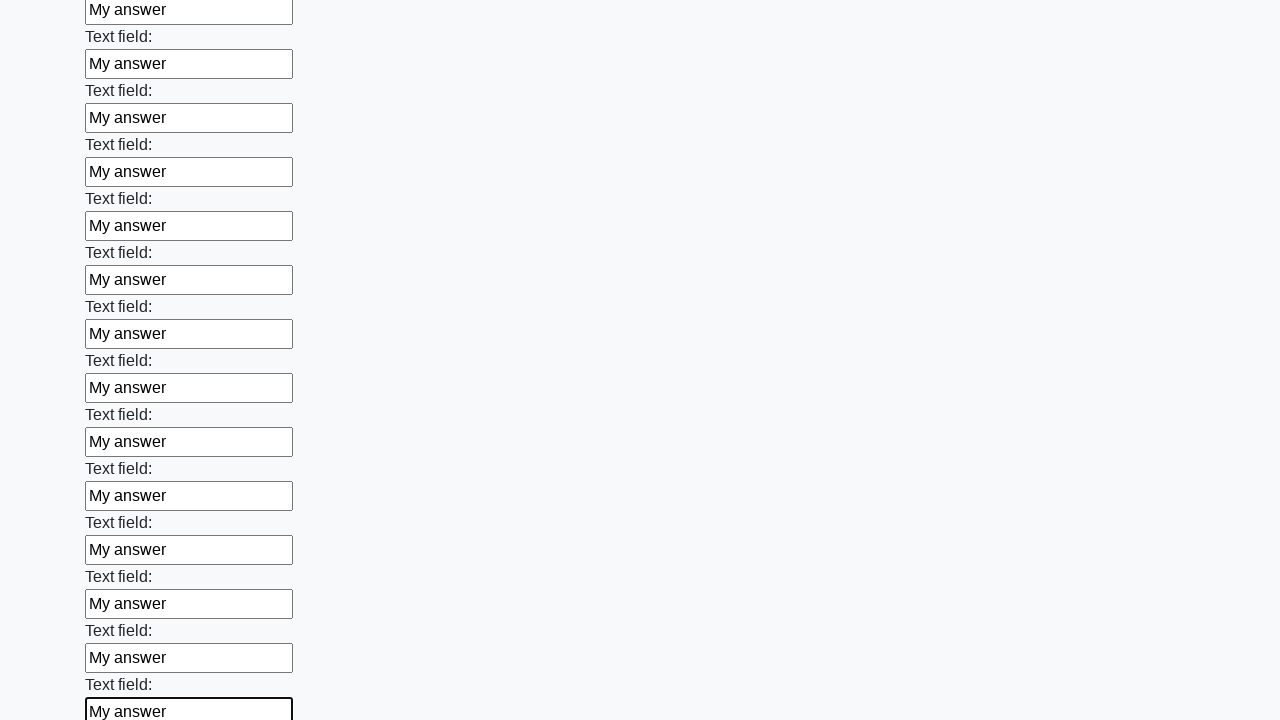

Filled an input field with 'My answer' on input >> nth=79
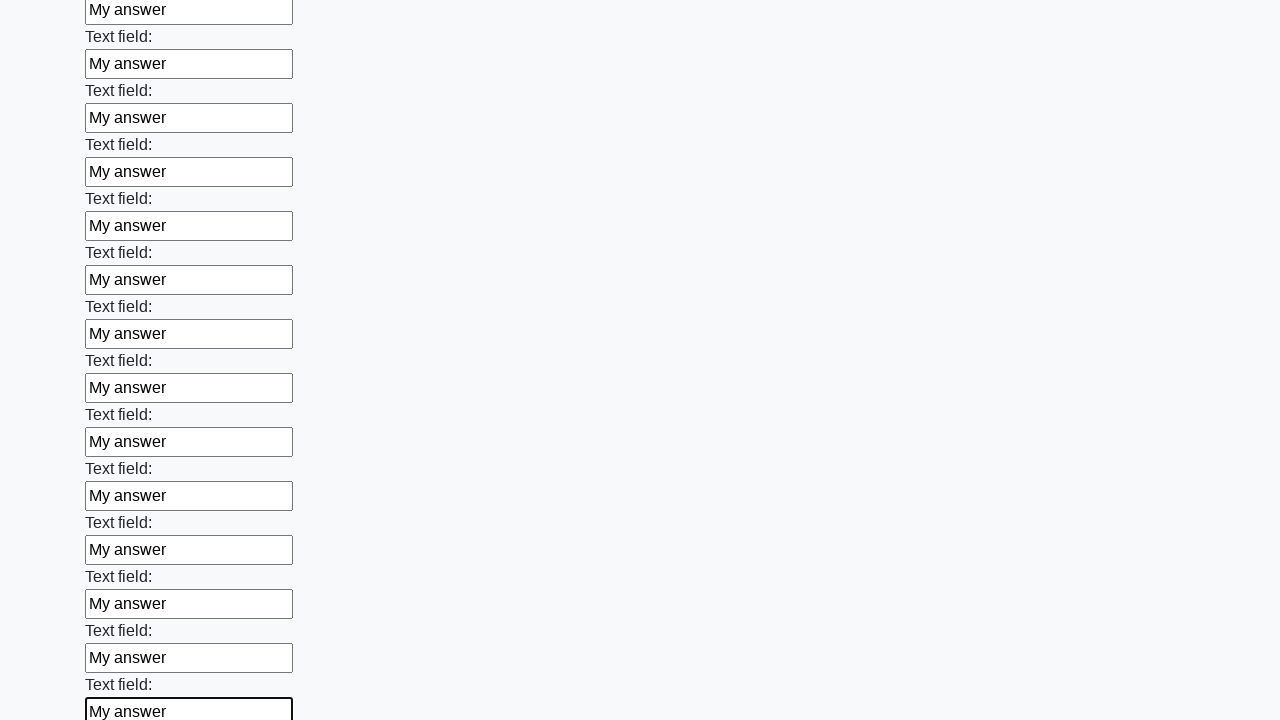

Filled an input field with 'My answer' on input >> nth=80
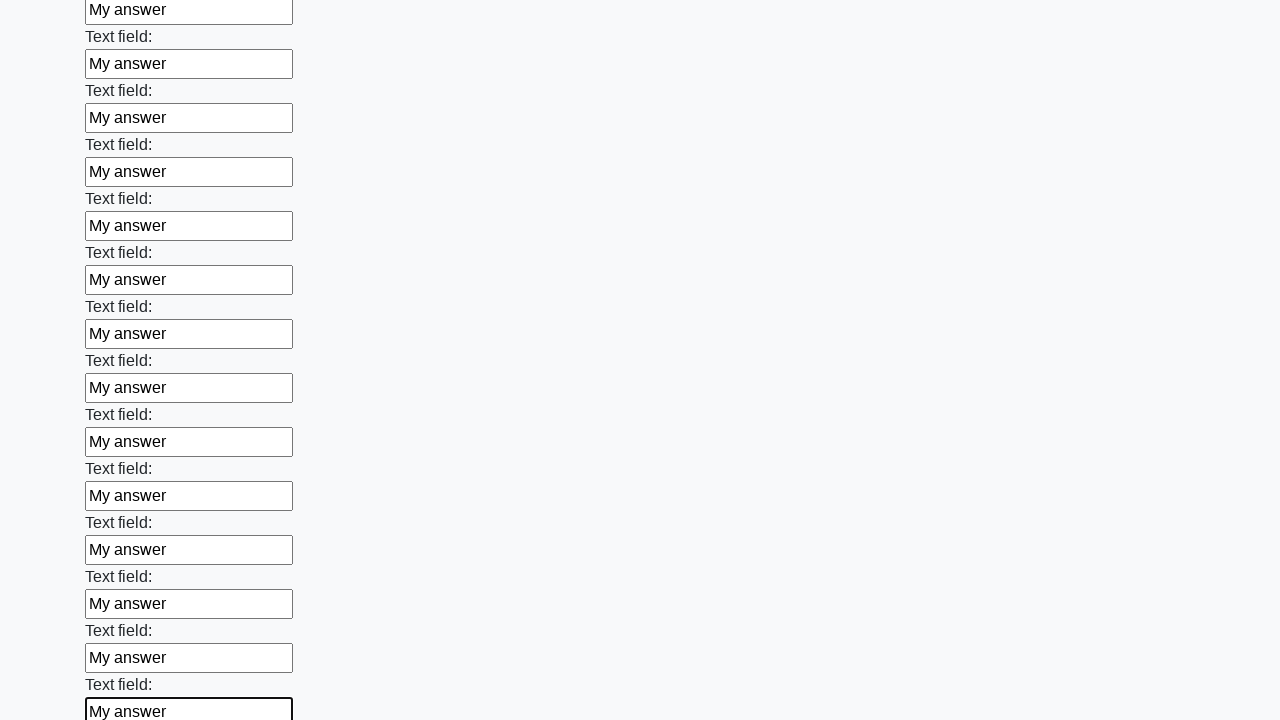

Filled an input field with 'My answer' on input >> nth=81
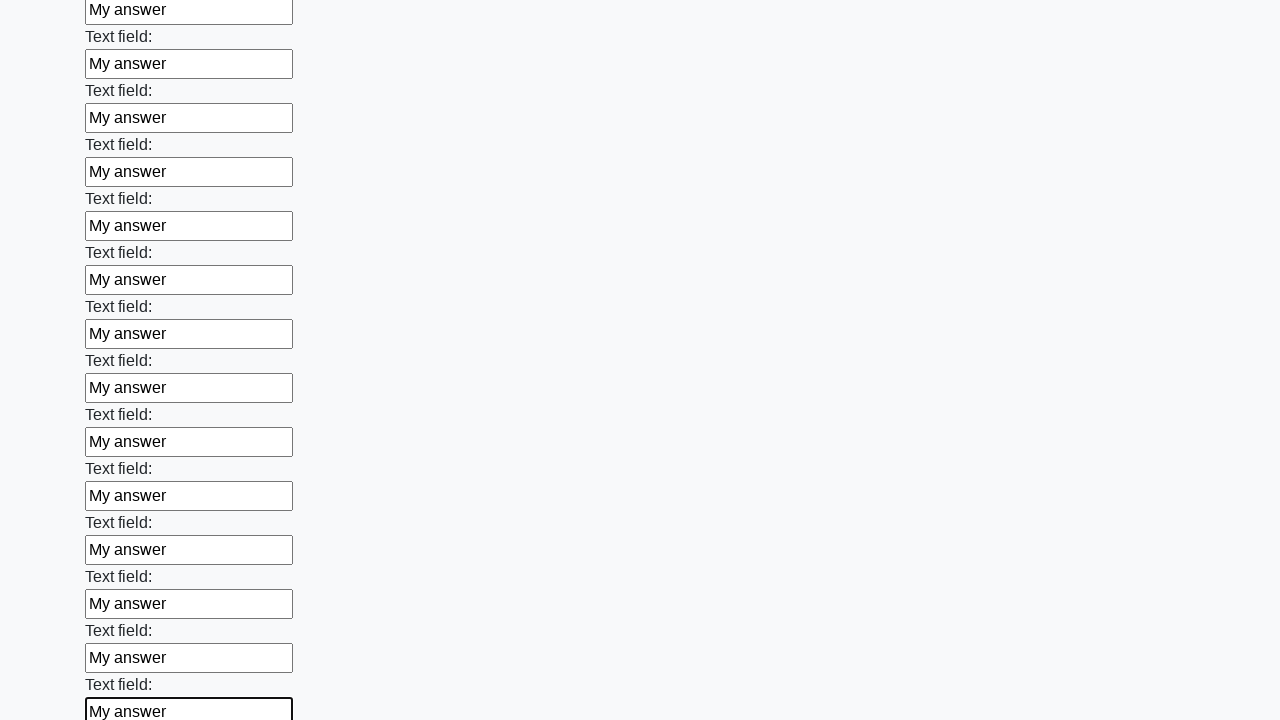

Filled an input field with 'My answer' on input >> nth=82
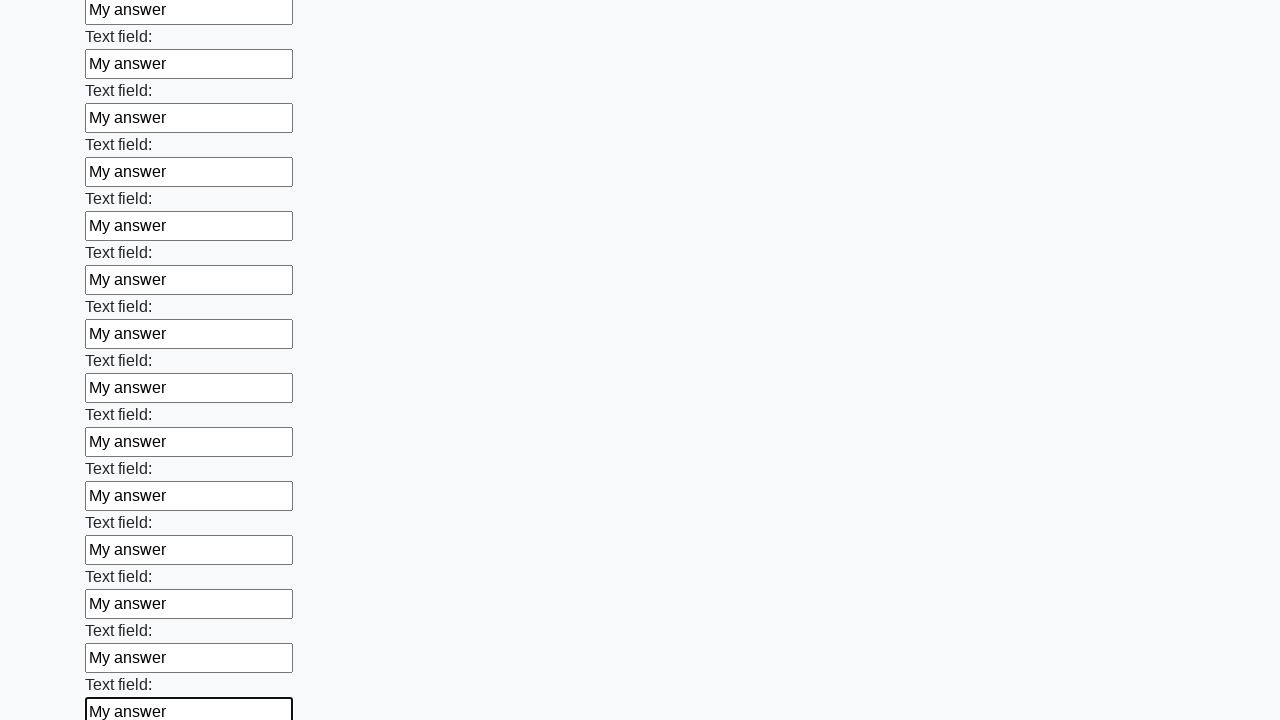

Filled an input field with 'My answer' on input >> nth=83
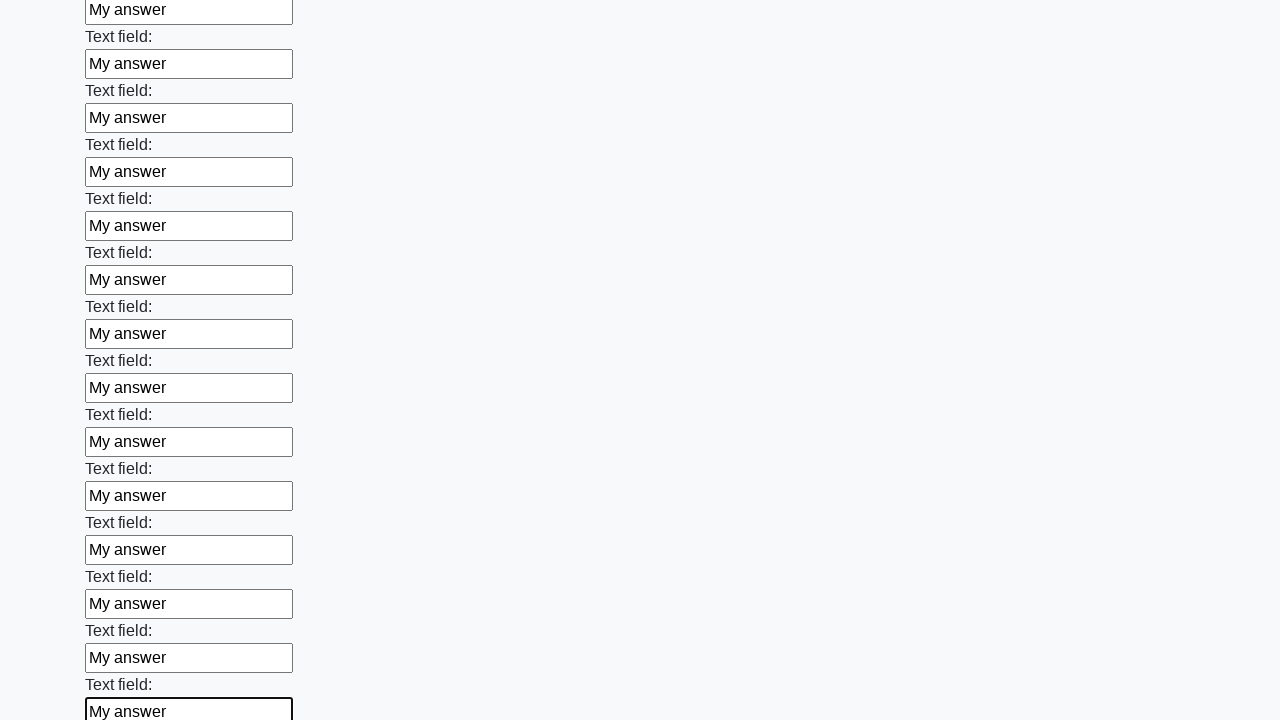

Filled an input field with 'My answer' on input >> nth=84
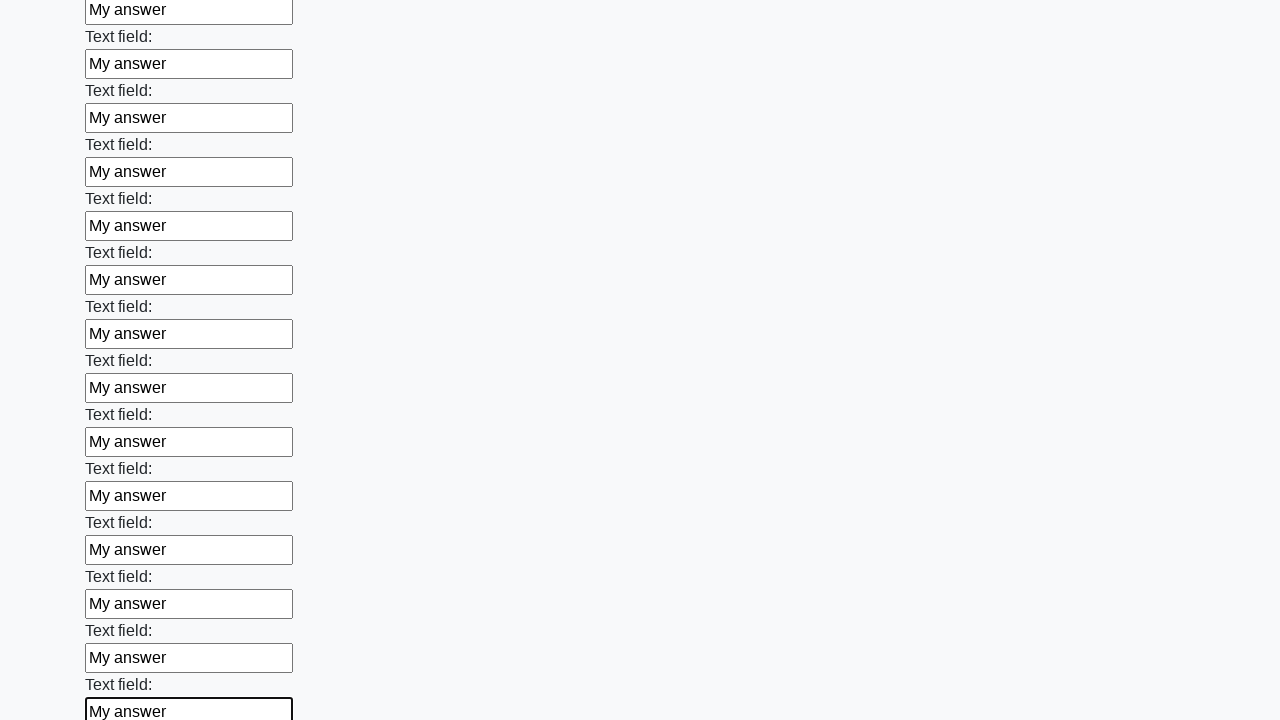

Filled an input field with 'My answer' on input >> nth=85
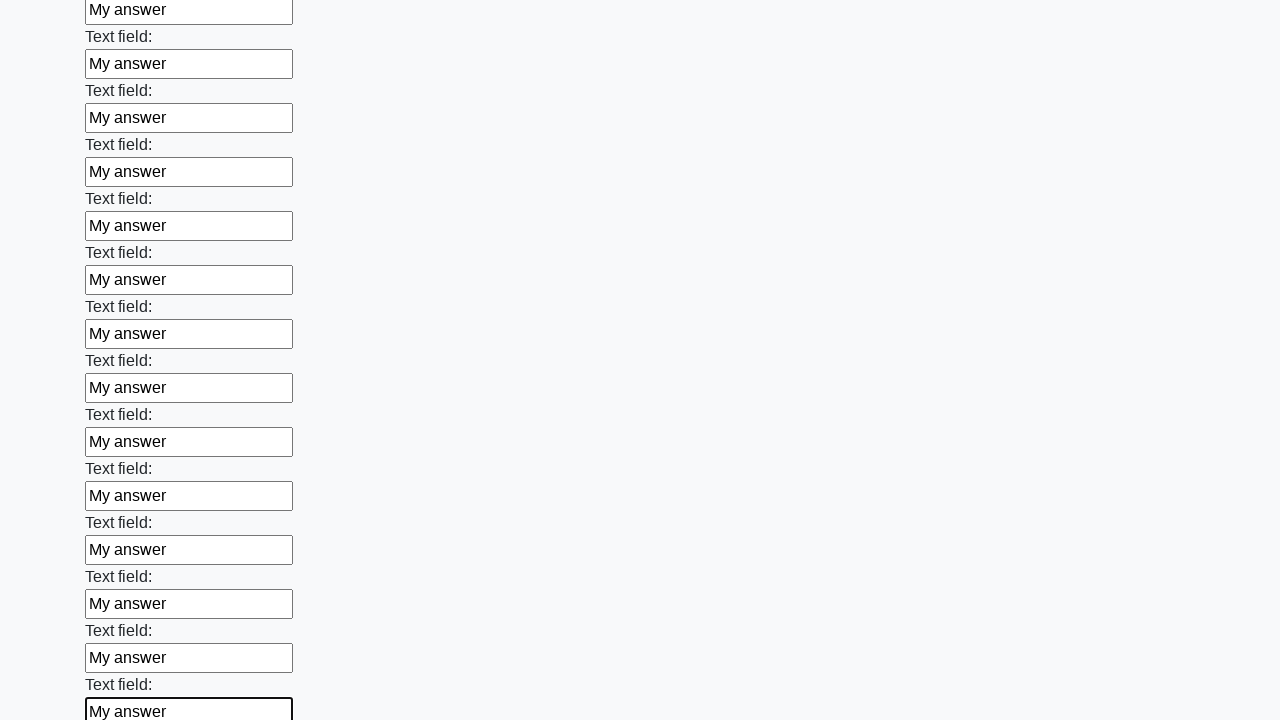

Filled an input field with 'My answer' on input >> nth=86
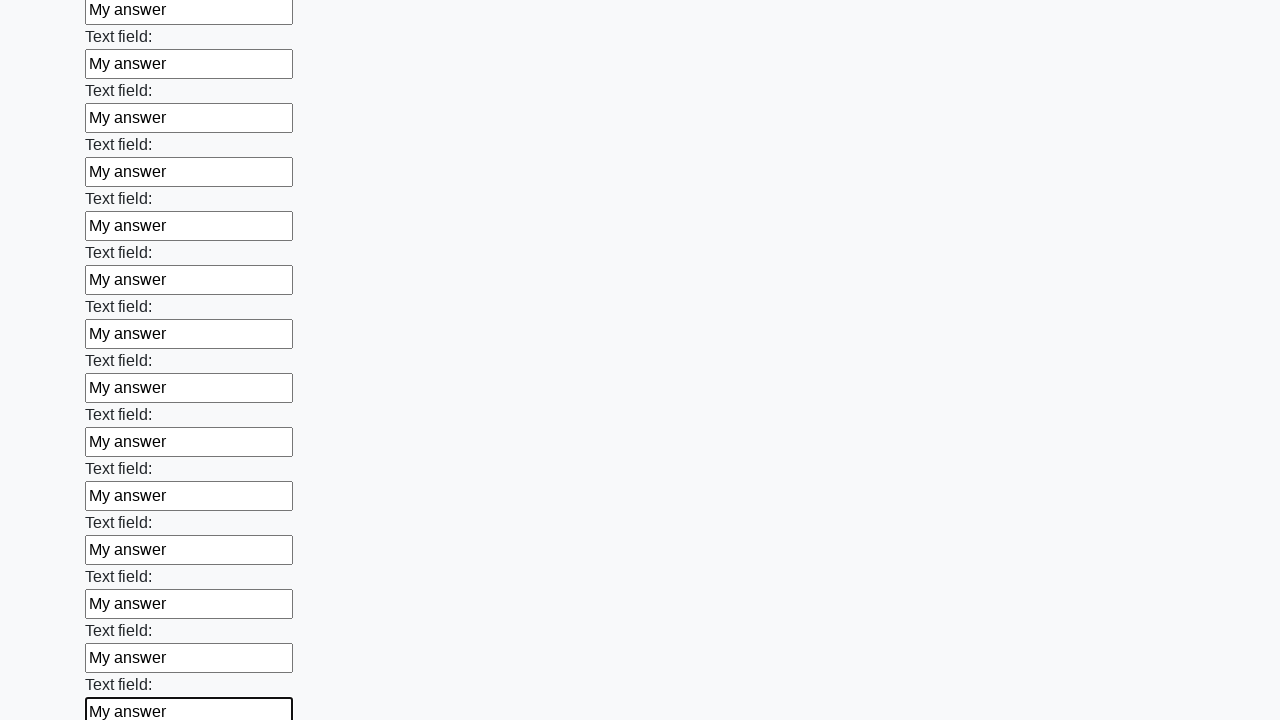

Filled an input field with 'My answer' on input >> nth=87
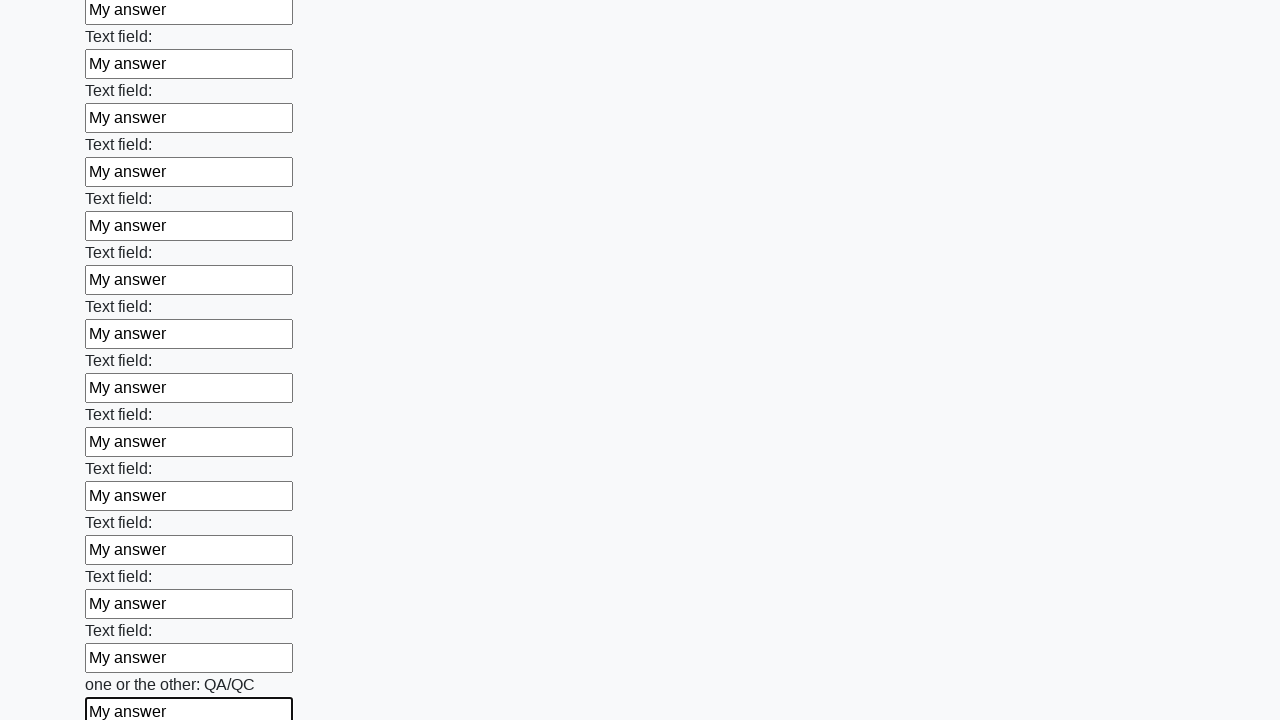

Filled an input field with 'My answer' on input >> nth=88
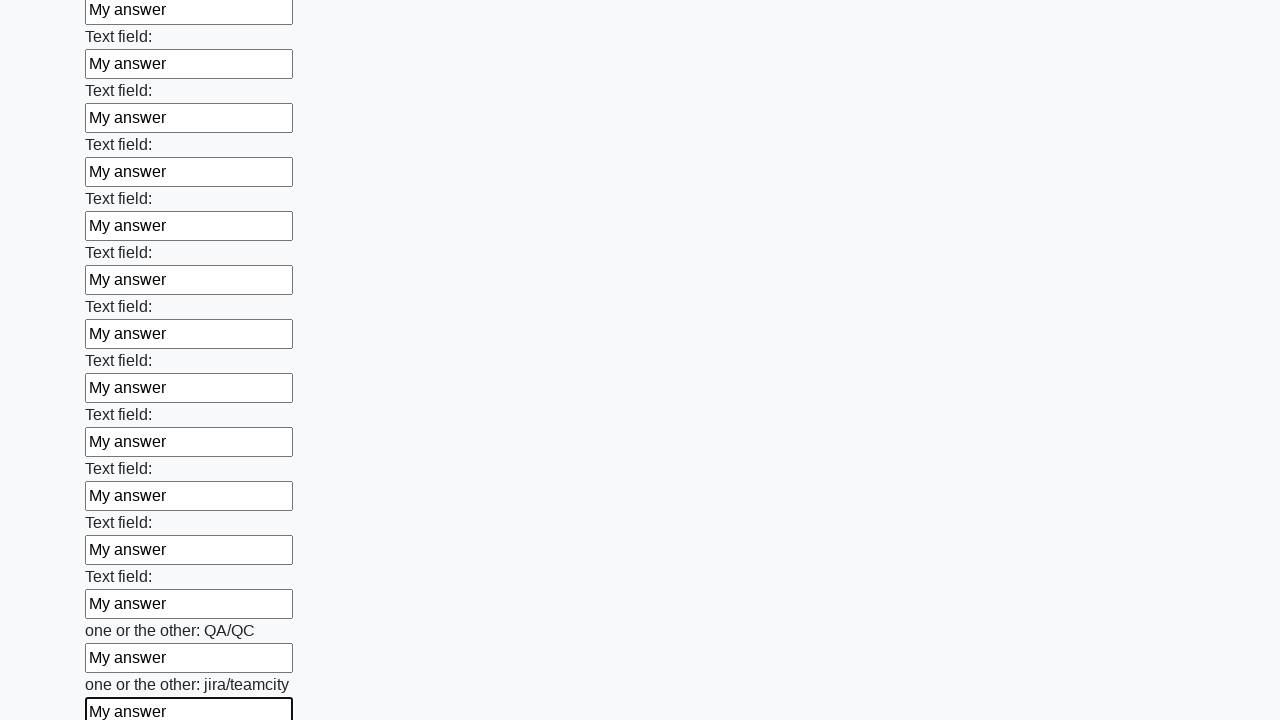

Filled an input field with 'My answer' on input >> nth=89
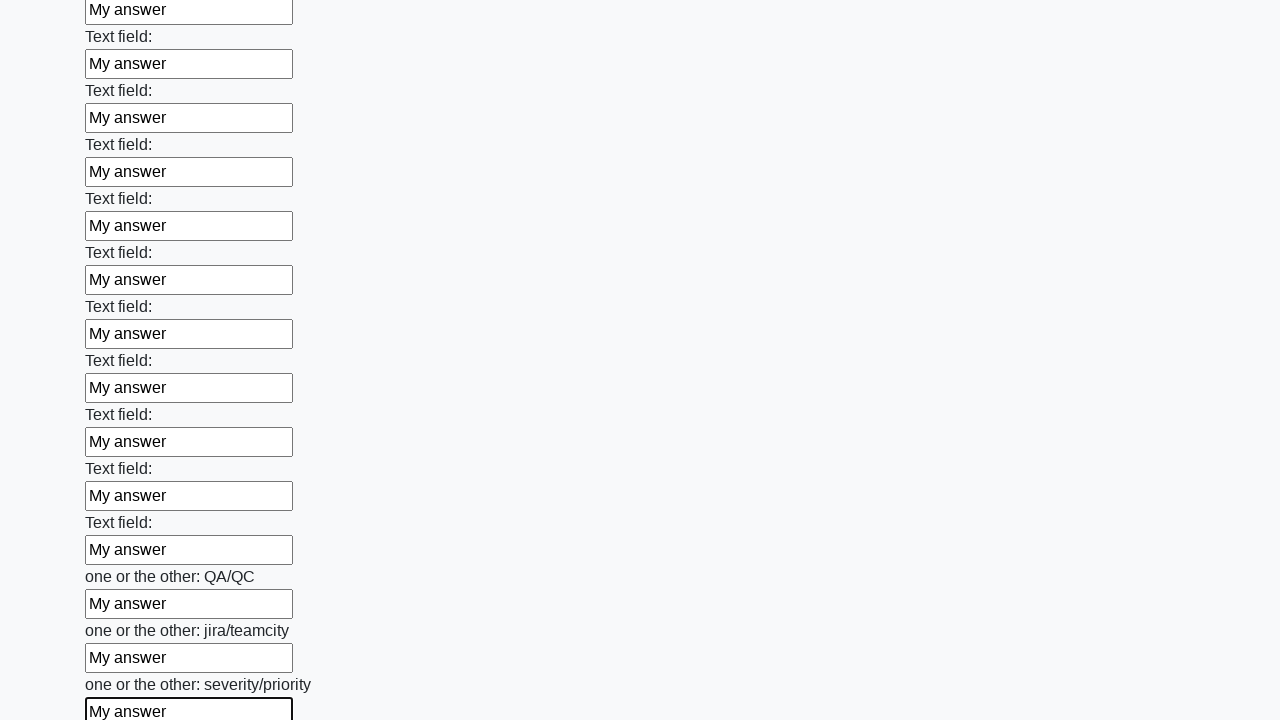

Filled an input field with 'My answer' on input >> nth=90
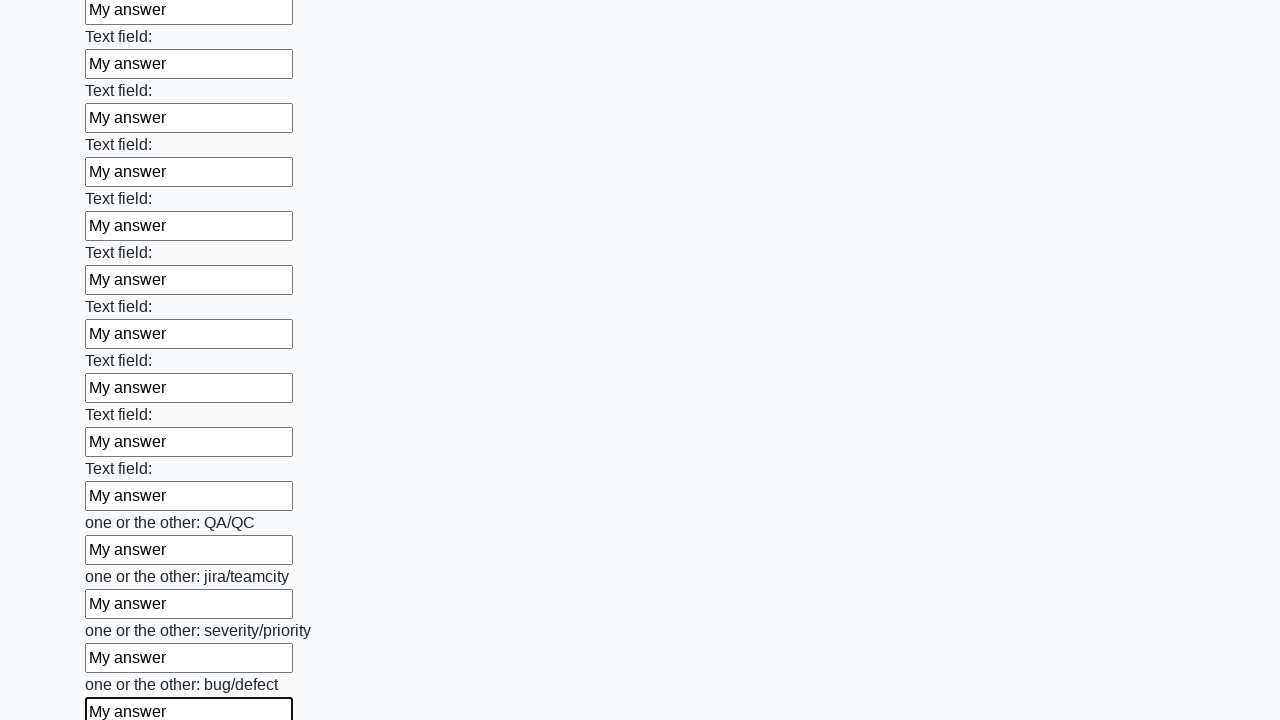

Filled an input field with 'My answer' on input >> nth=91
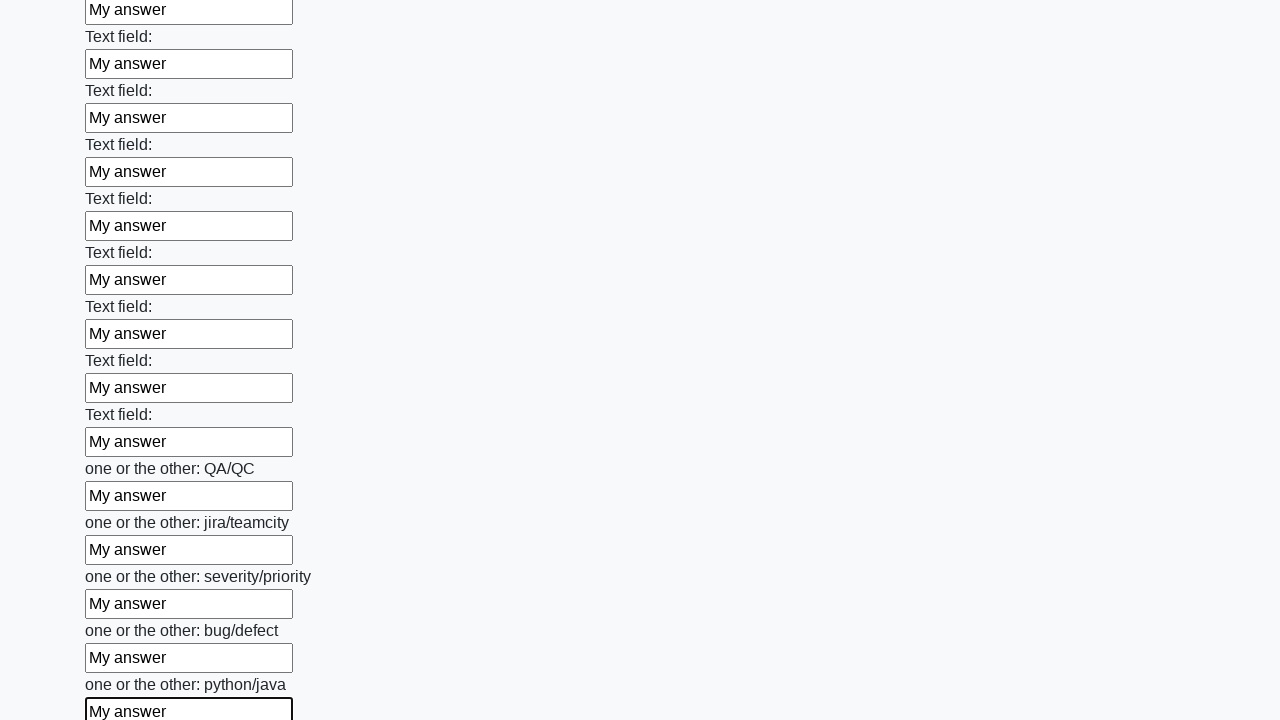

Filled an input field with 'My answer' on input >> nth=92
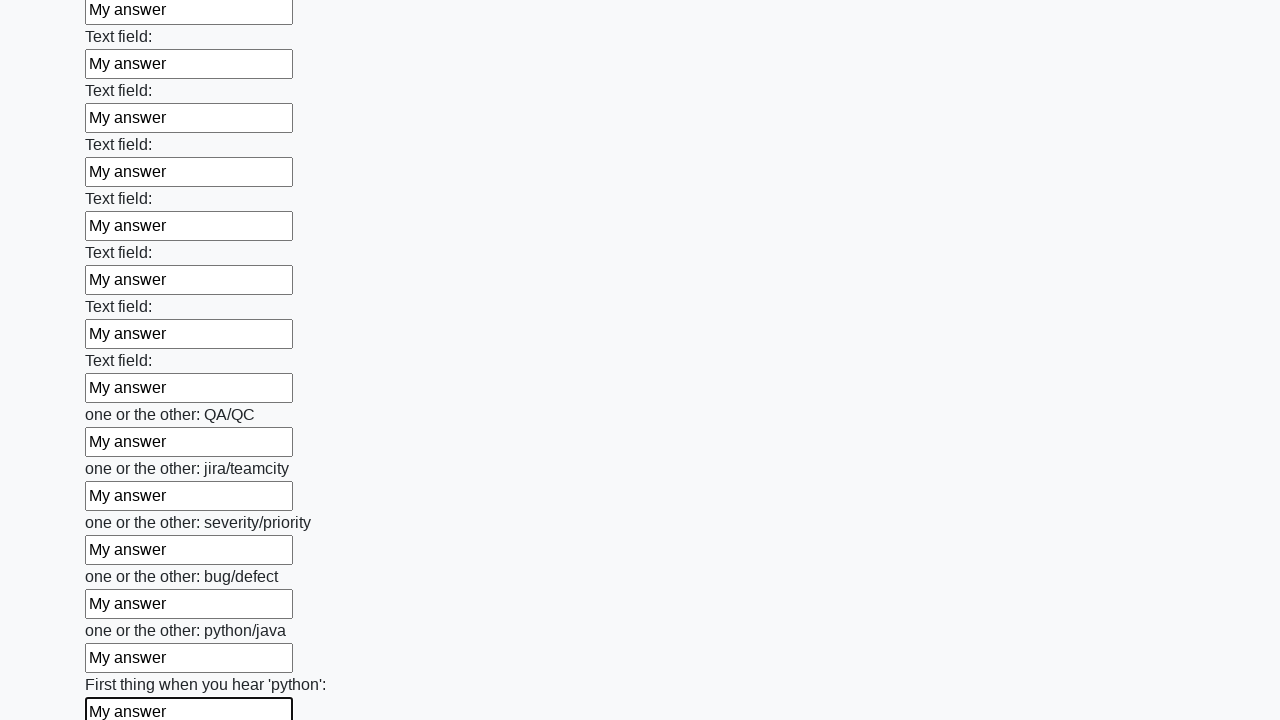

Filled an input field with 'My answer' on input >> nth=93
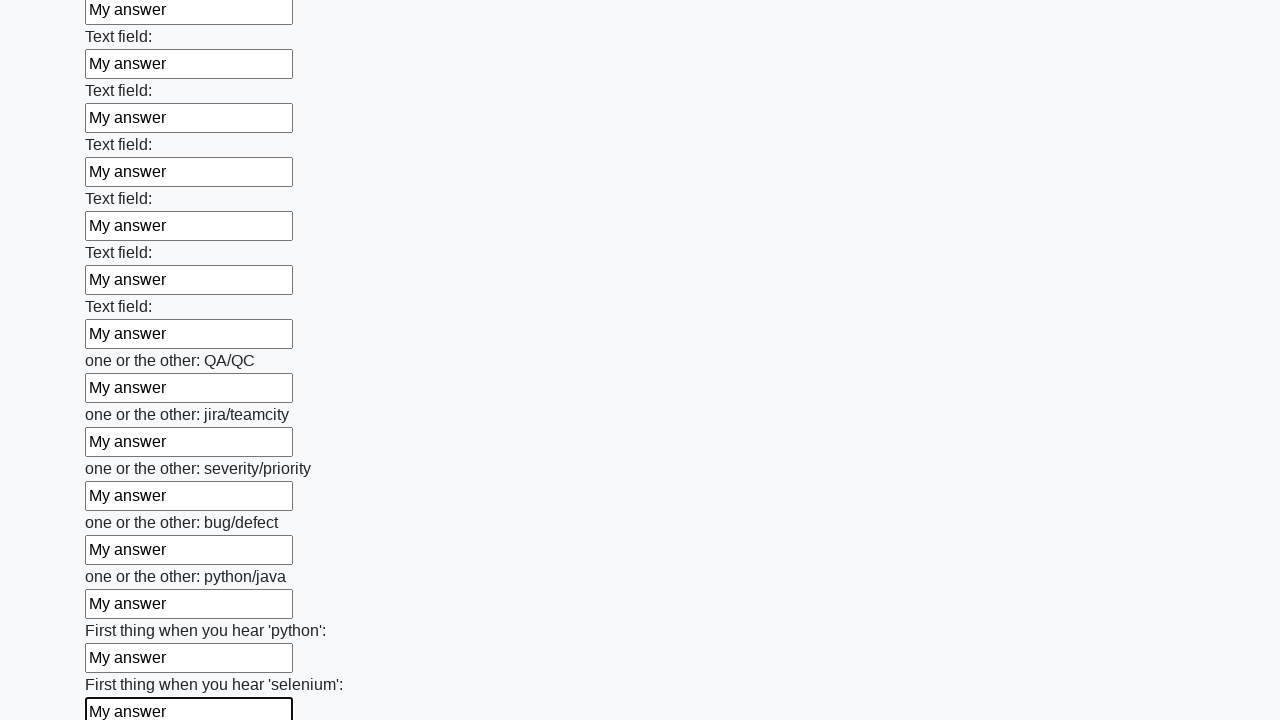

Filled an input field with 'My answer' on input >> nth=94
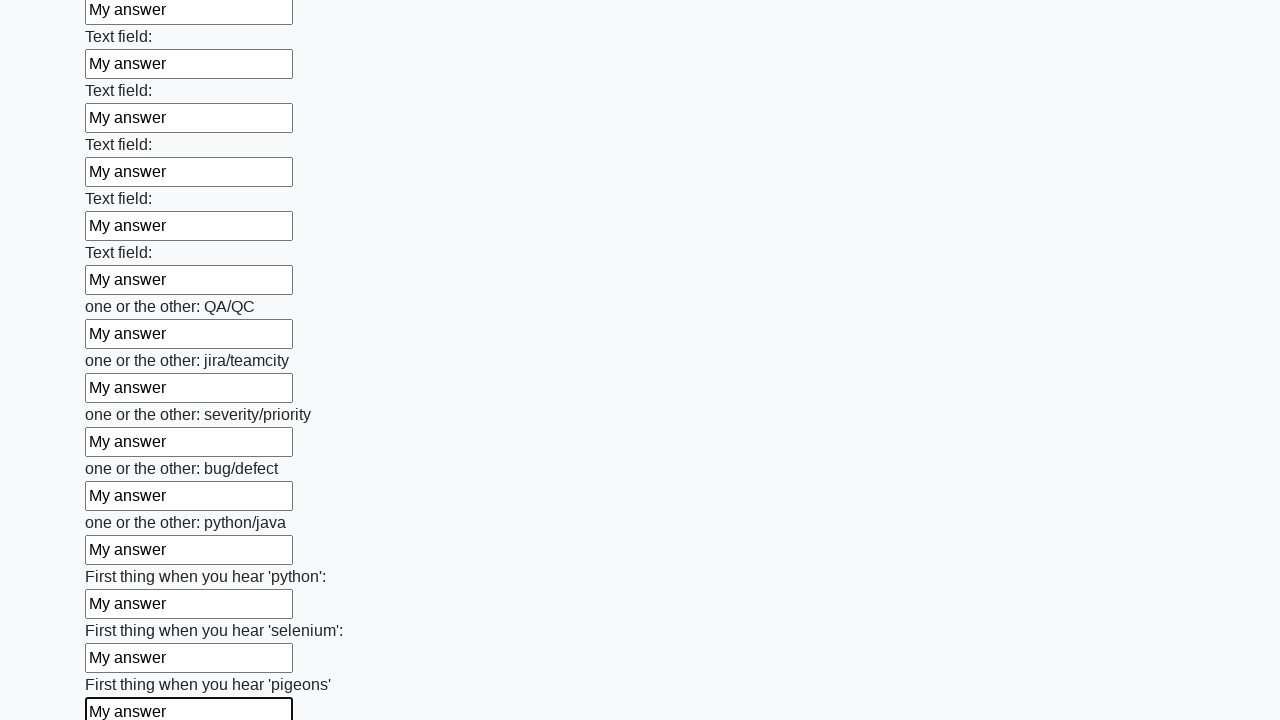

Filled an input field with 'My answer' on input >> nth=95
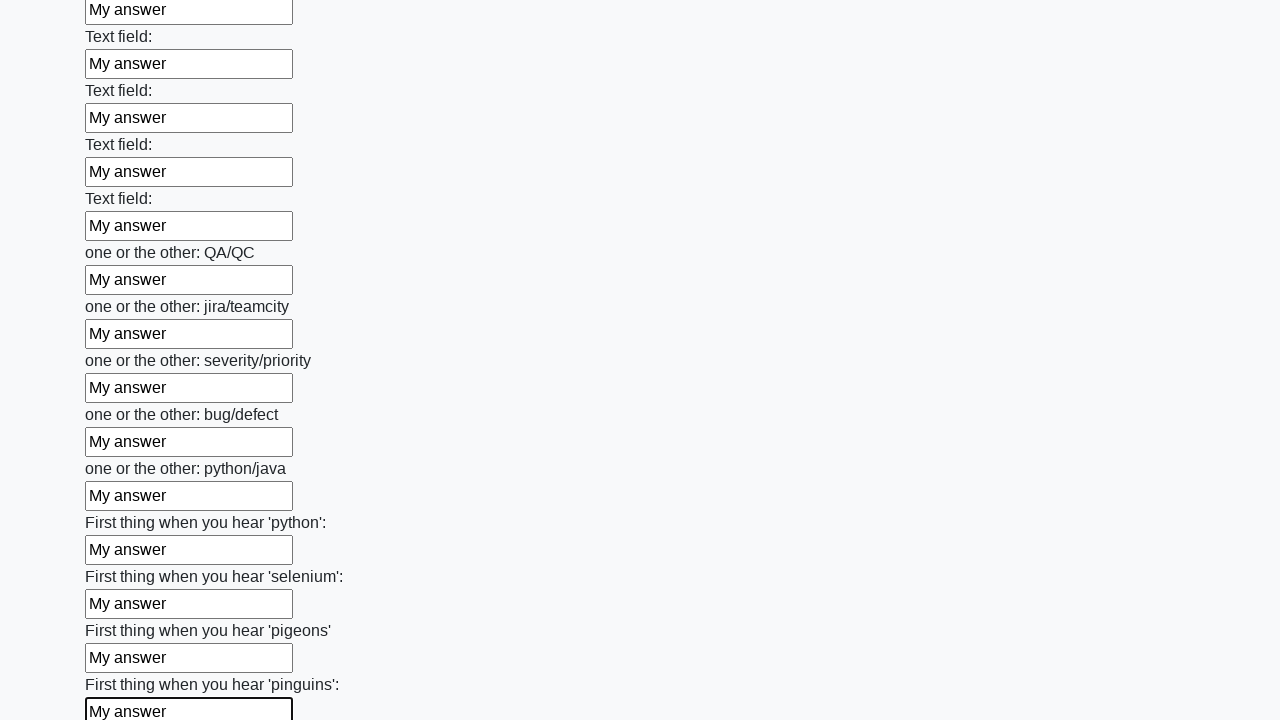

Filled an input field with 'My answer' on input >> nth=96
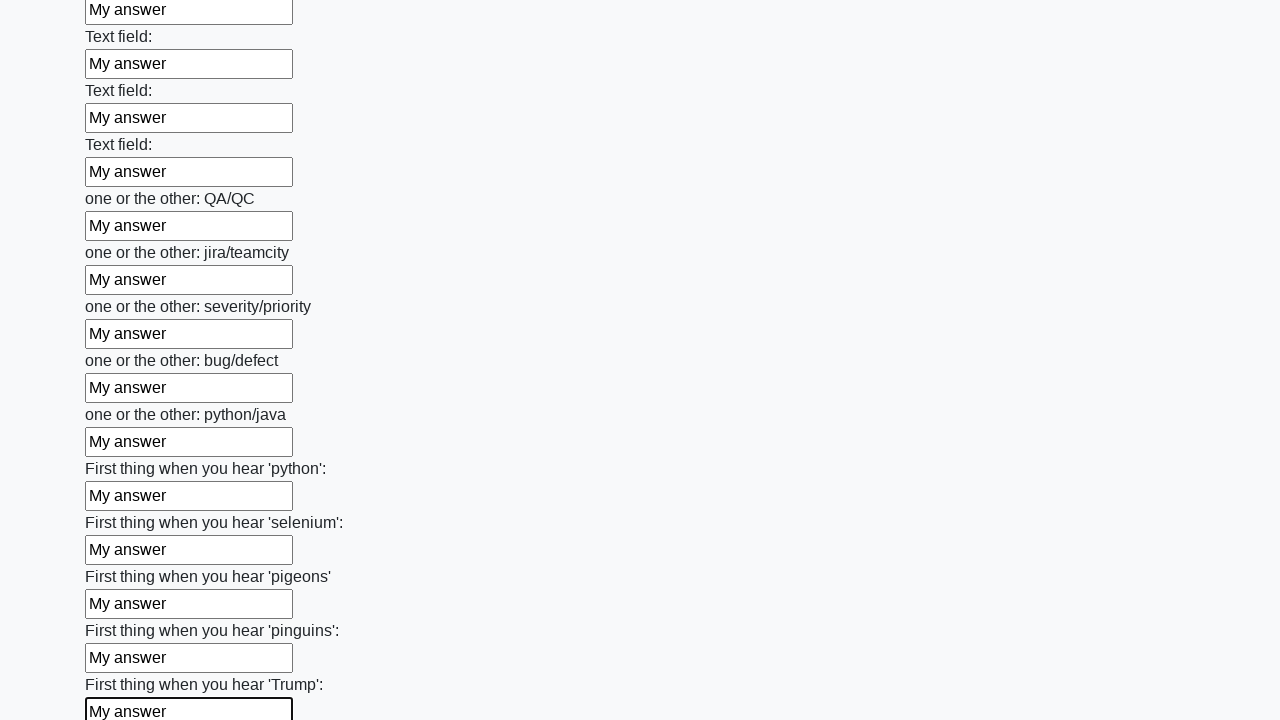

Filled an input field with 'My answer' on input >> nth=97
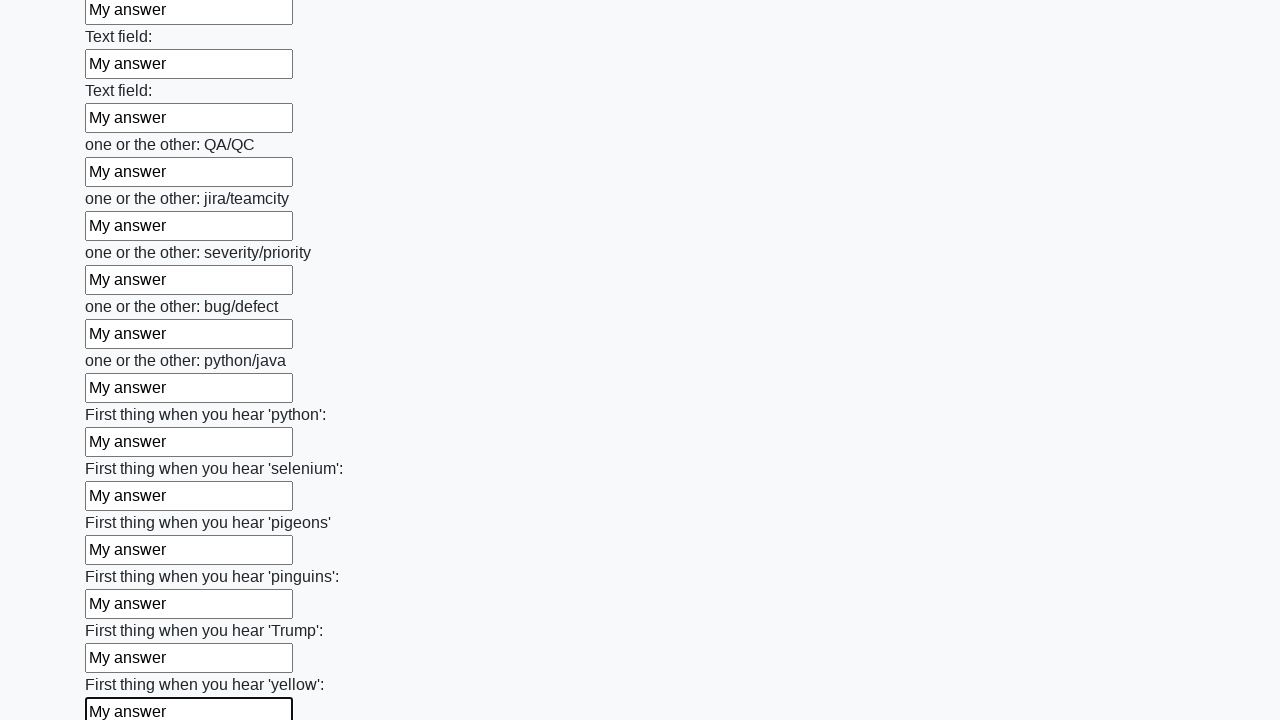

Filled an input field with 'My answer' on input >> nth=98
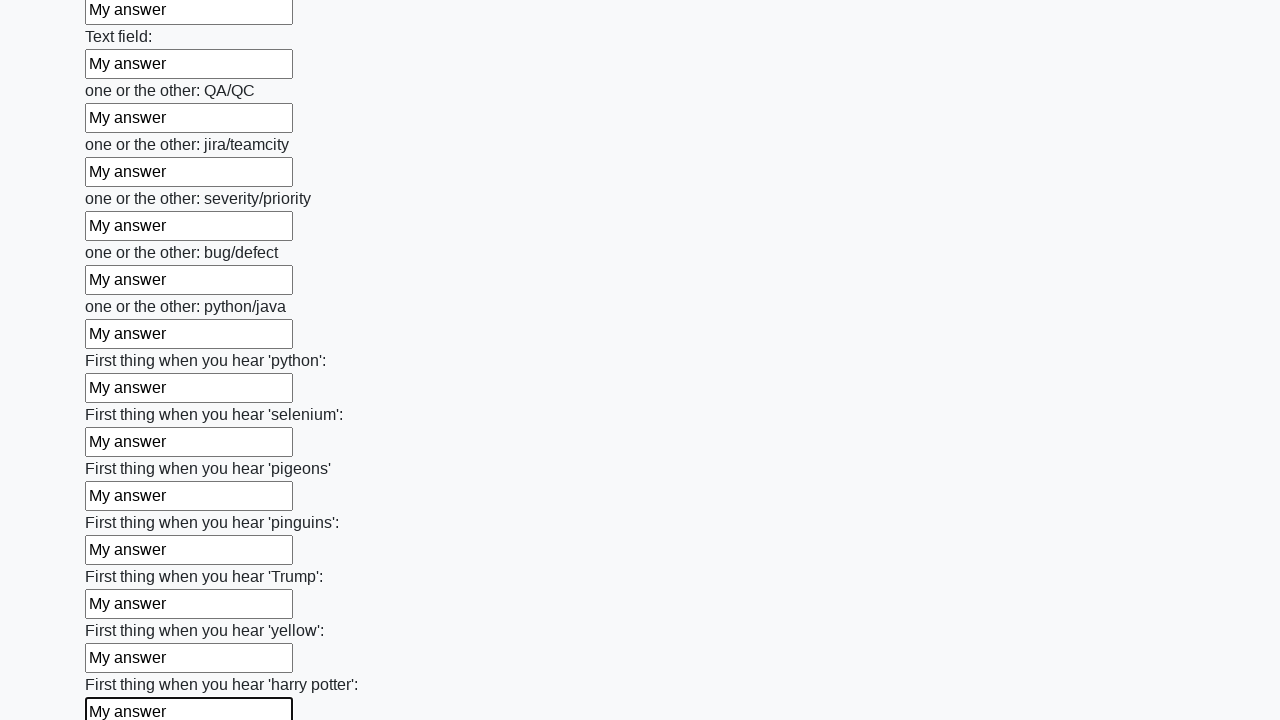

Filled an input field with 'My answer' on input >> nth=99
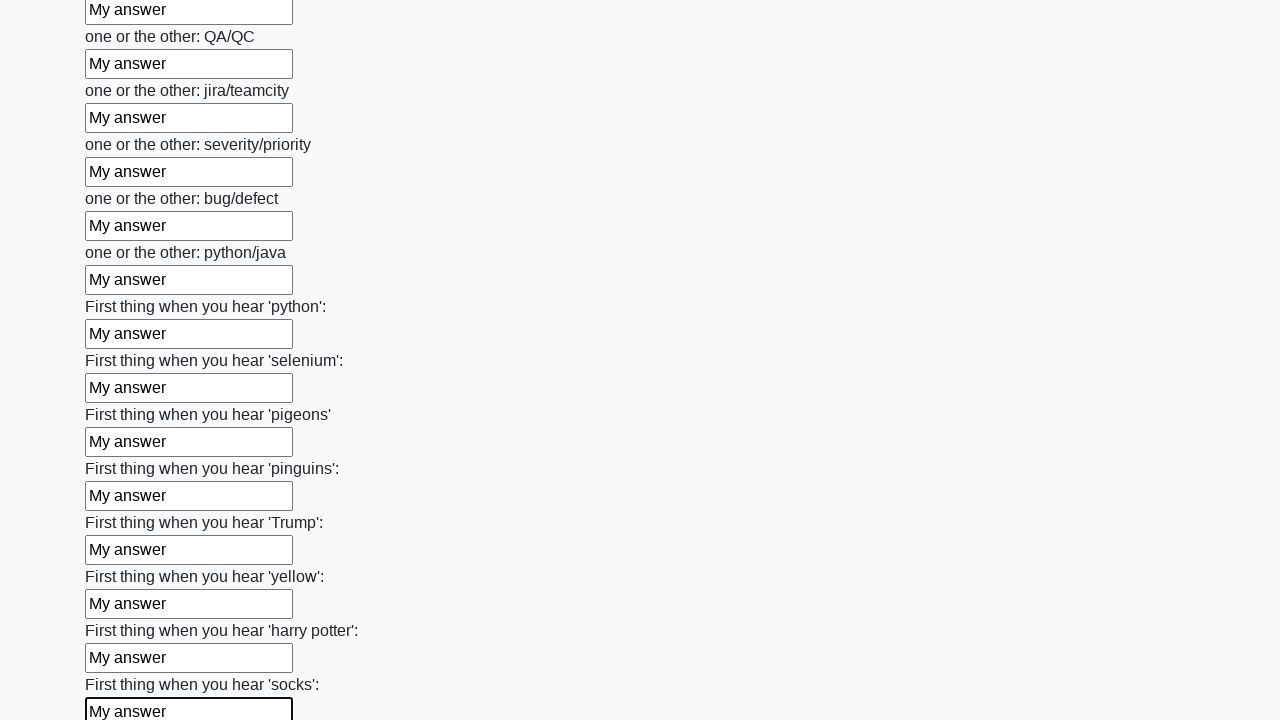

Clicked the submit button to submit the form at (123, 611) on button.btn
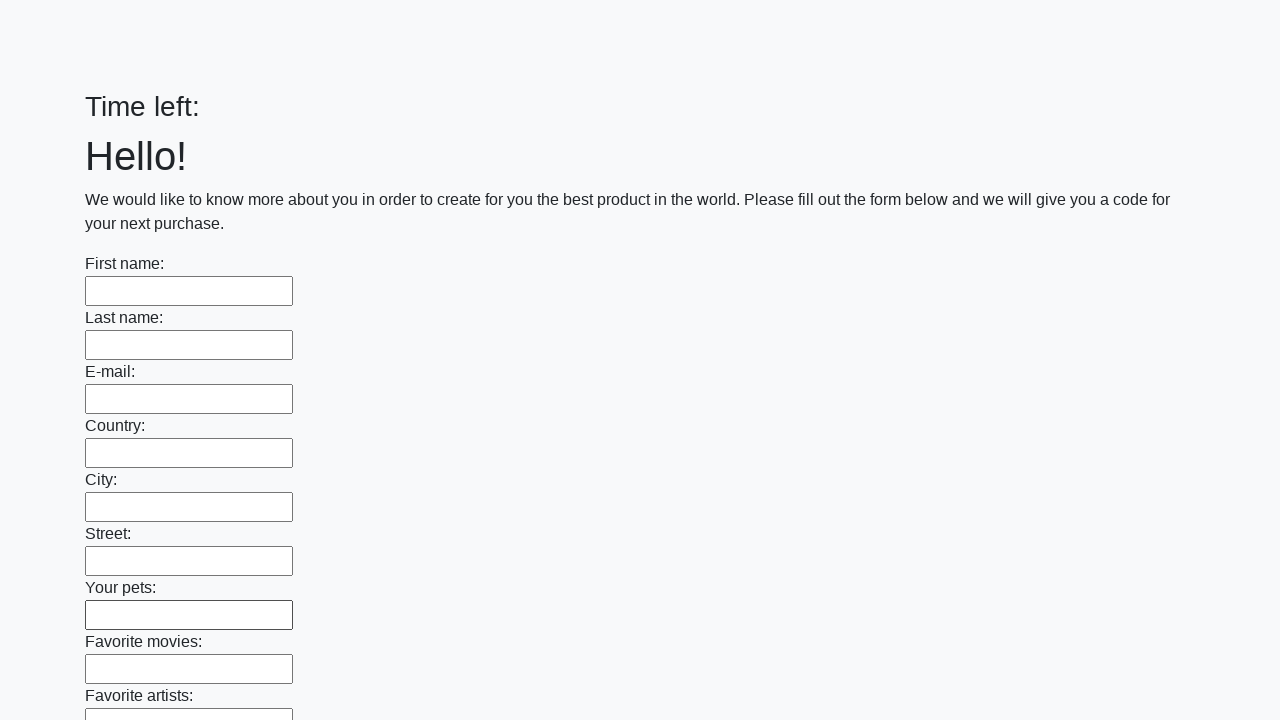

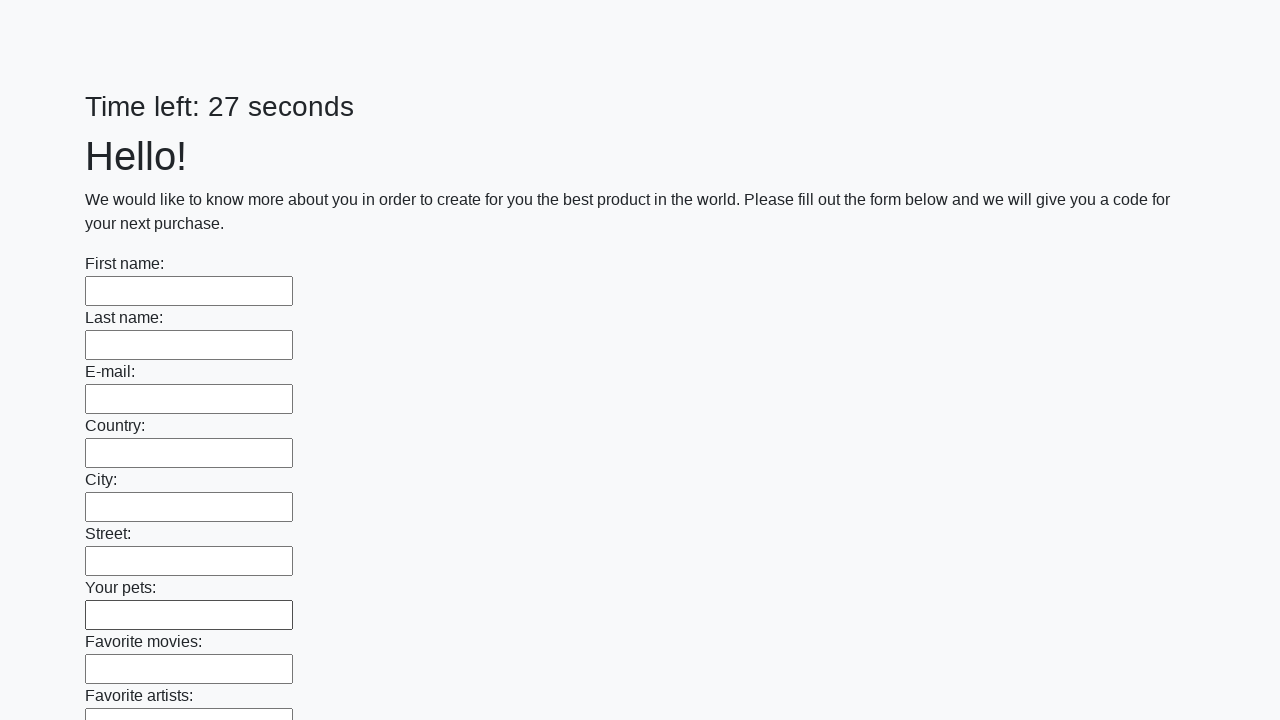